Fills a large form with multiple text input fields using randomly generated strings and submits it

Starting URL: http://suninjuly.github.io/huge_form.html

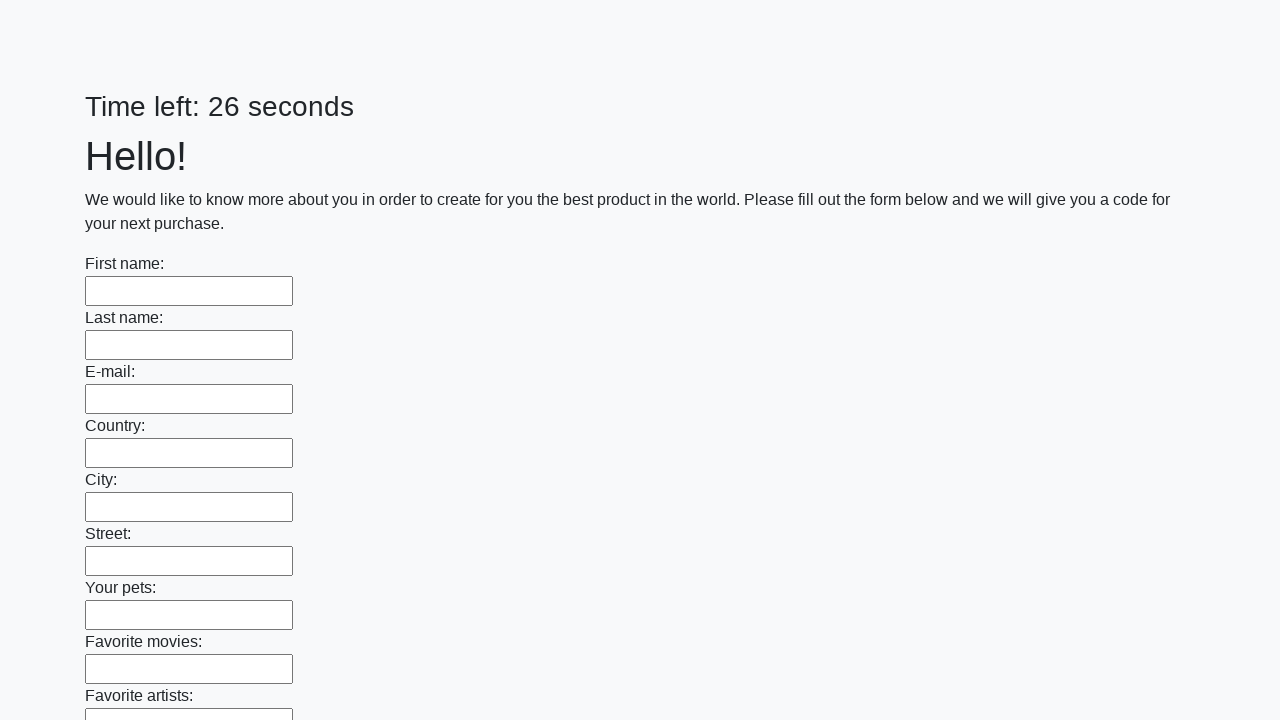

Located all text input fields on the form
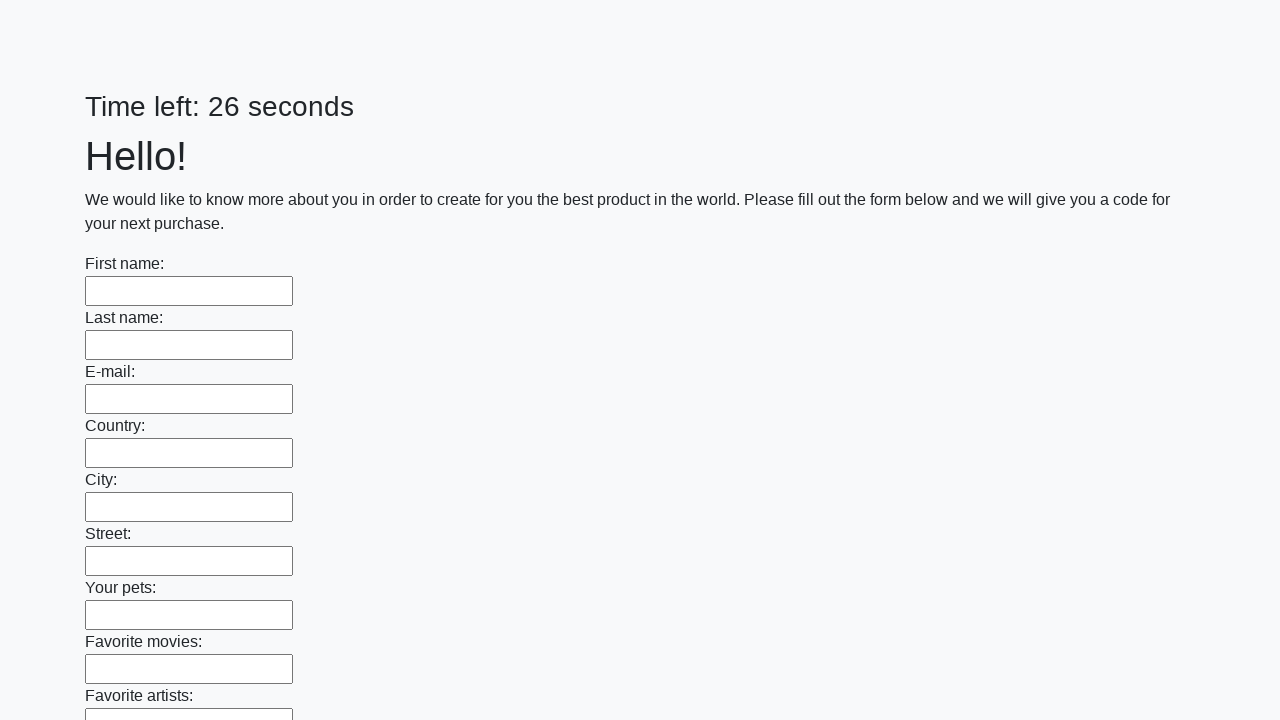

Filled a text input field with a randomly generated 10-character string on input[type="text"] >> nth=0
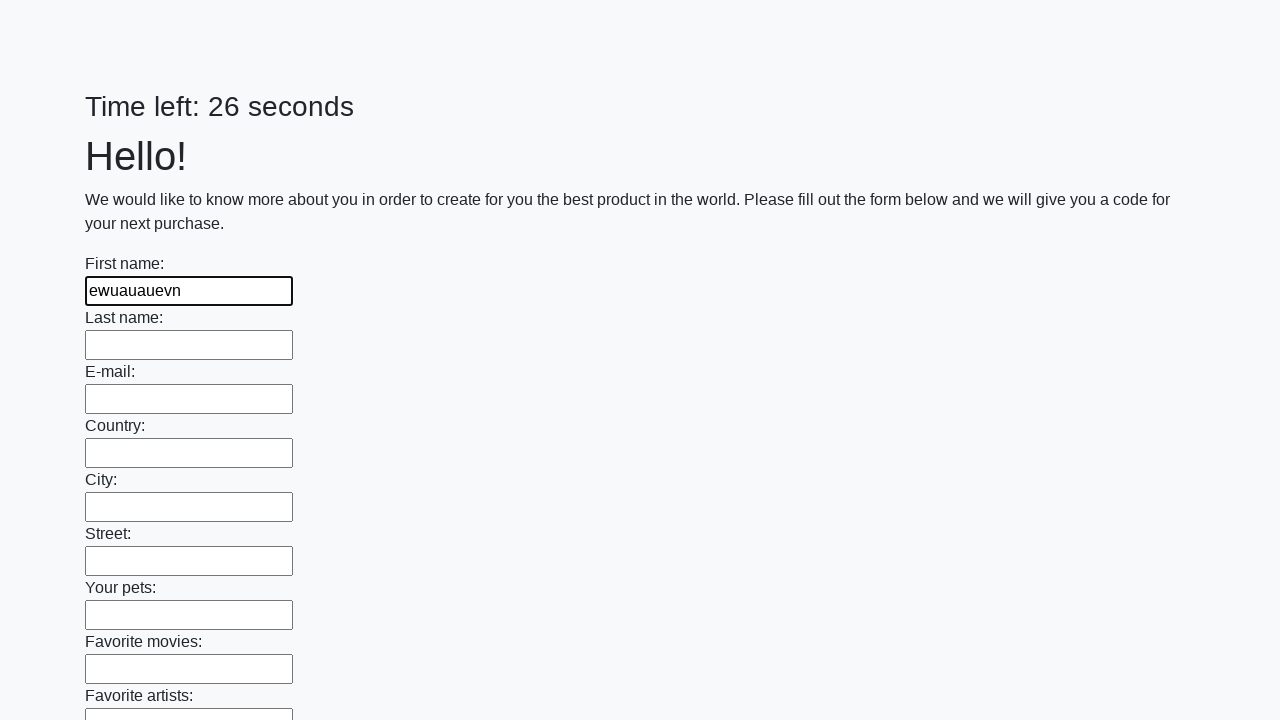

Filled a text input field with a randomly generated 10-character string on input[type="text"] >> nth=1
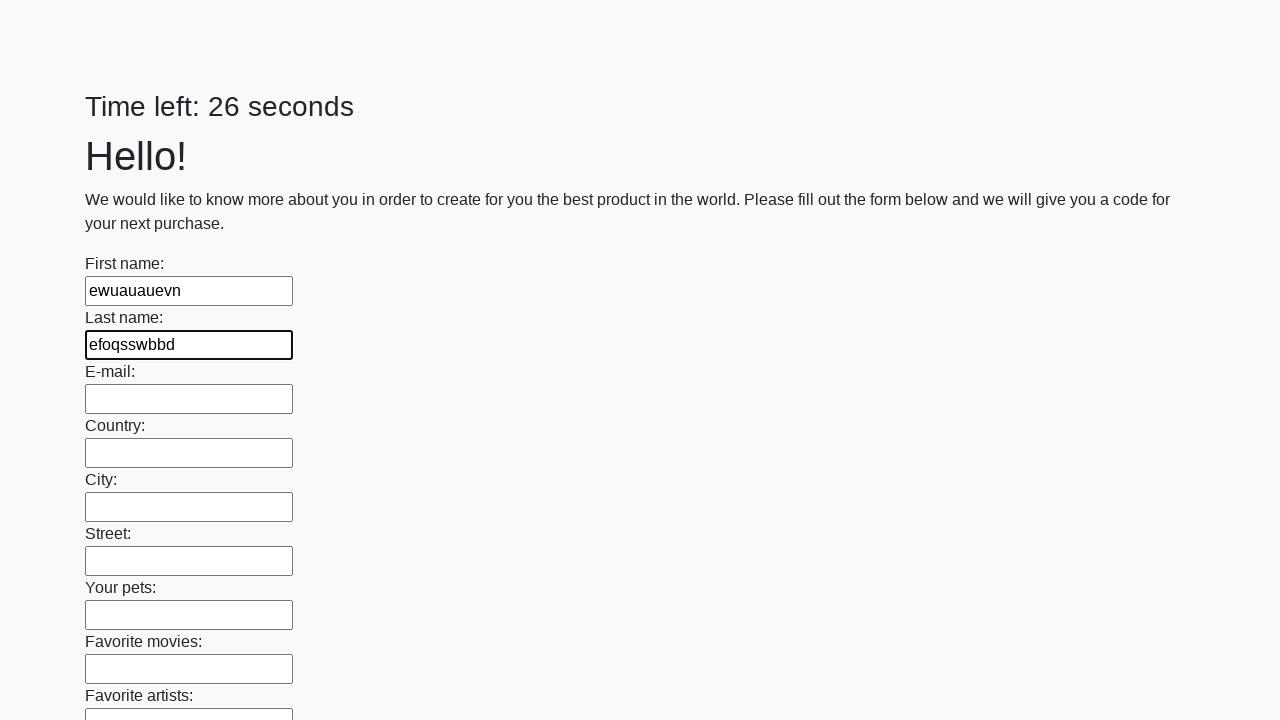

Filled a text input field with a randomly generated 10-character string on input[type="text"] >> nth=2
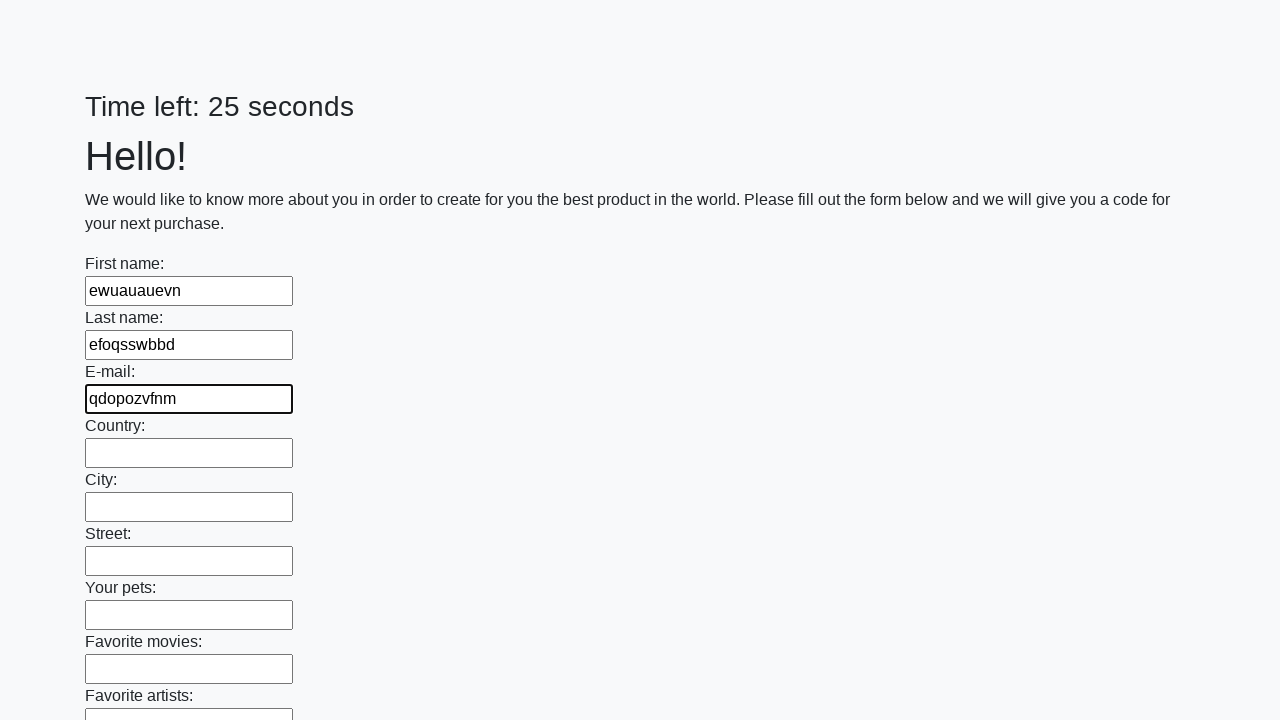

Filled a text input field with a randomly generated 10-character string on input[type="text"] >> nth=3
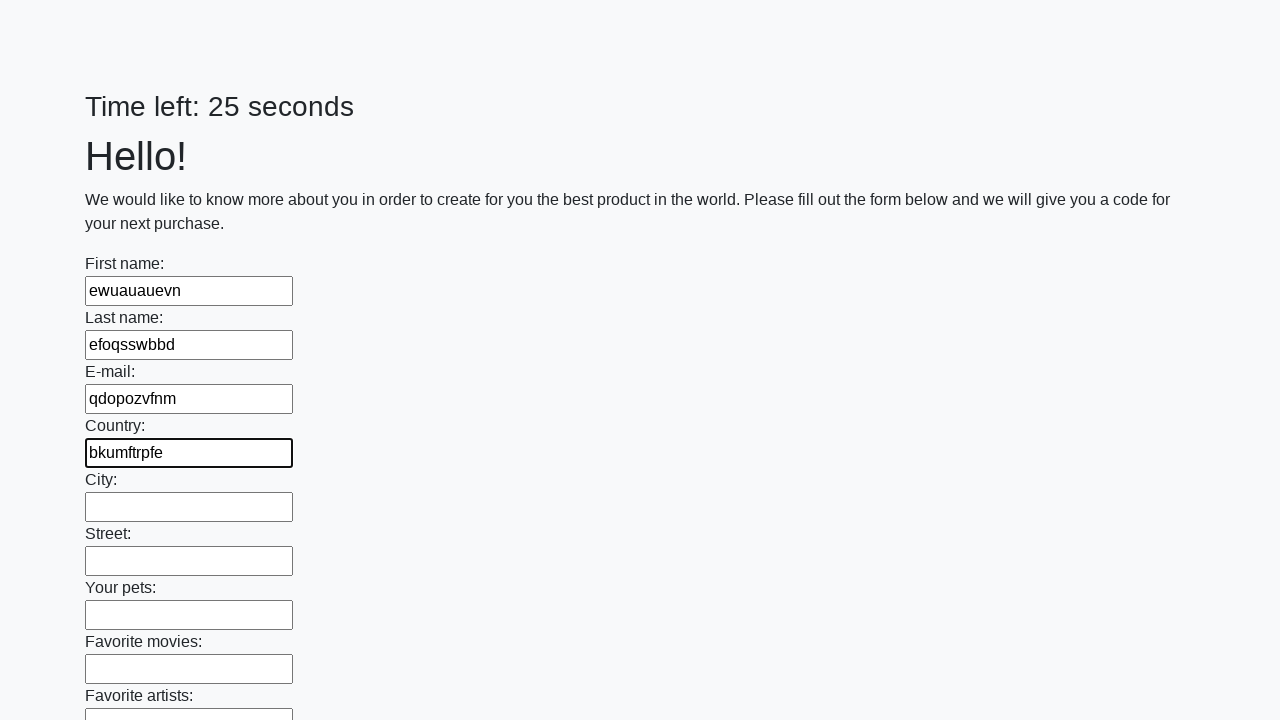

Filled a text input field with a randomly generated 10-character string on input[type="text"] >> nth=4
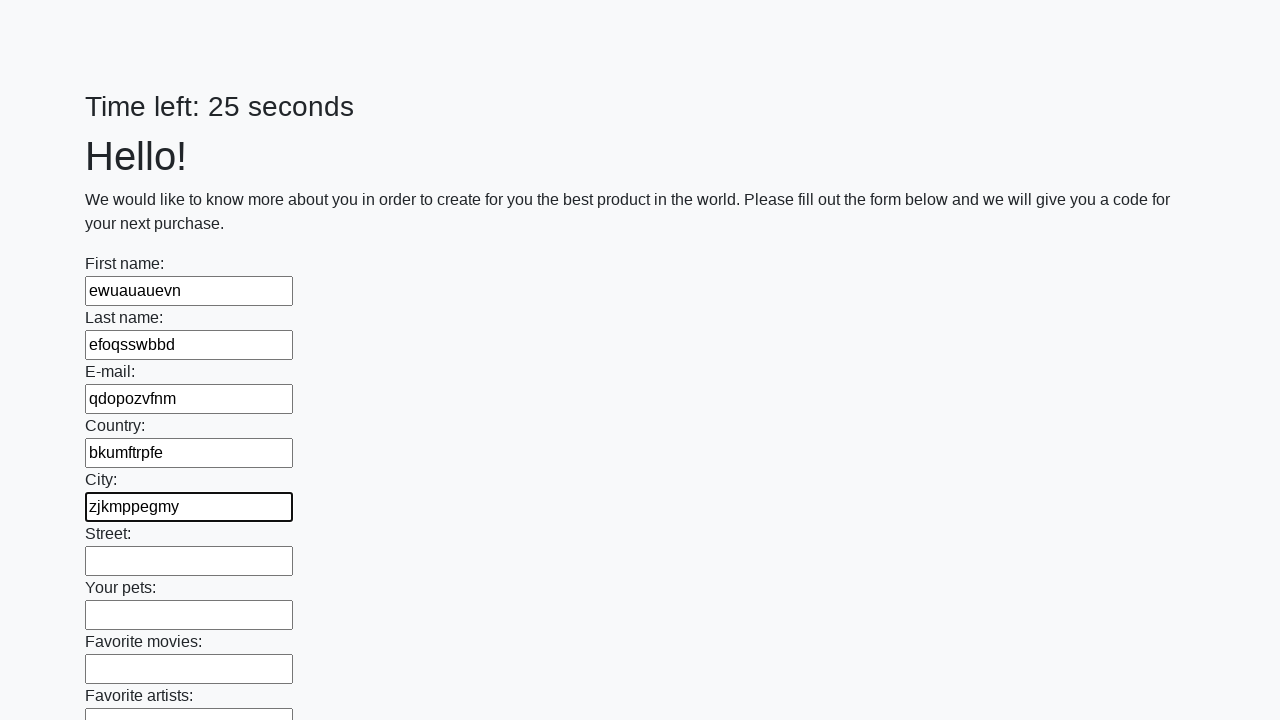

Filled a text input field with a randomly generated 10-character string on input[type="text"] >> nth=5
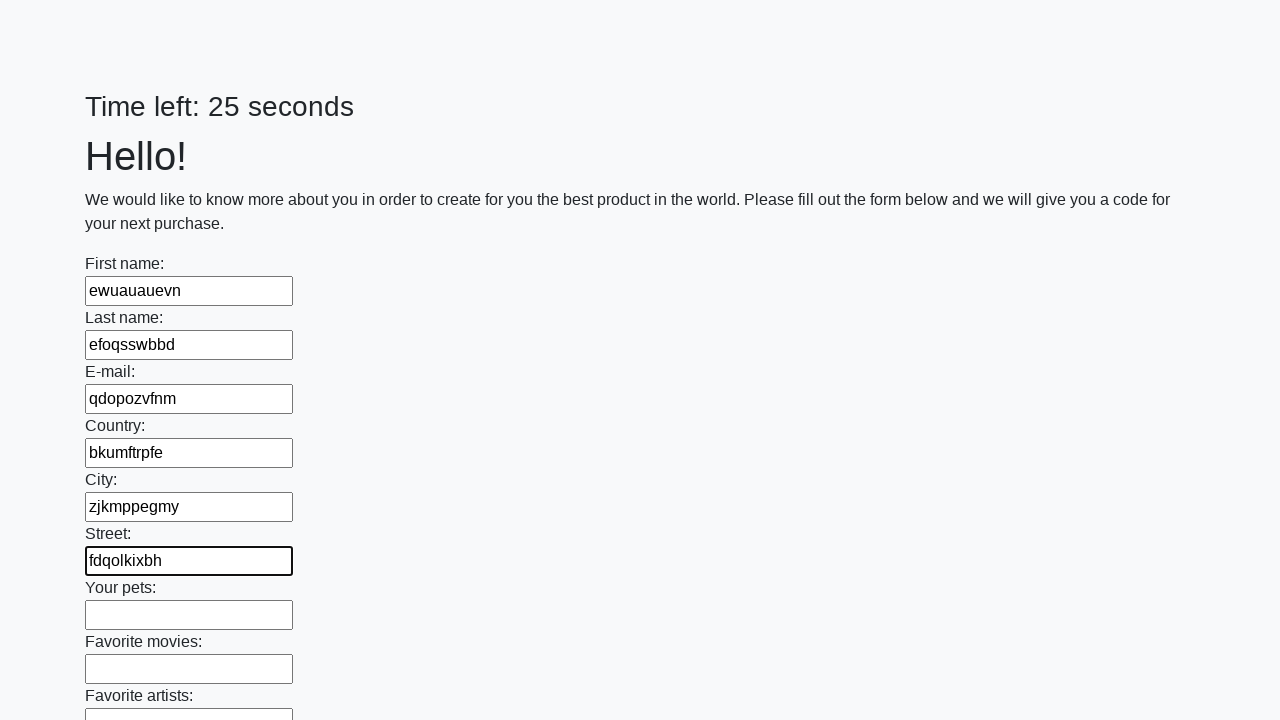

Filled a text input field with a randomly generated 10-character string on input[type="text"] >> nth=6
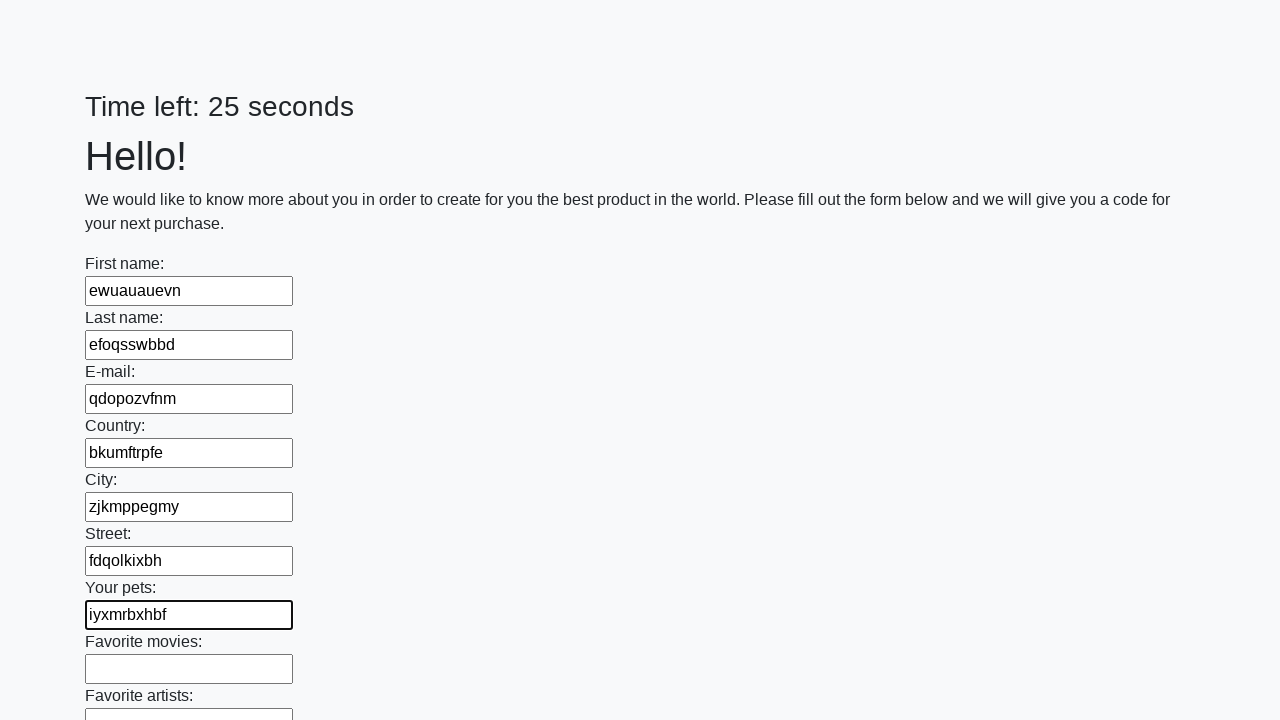

Filled a text input field with a randomly generated 10-character string on input[type="text"] >> nth=7
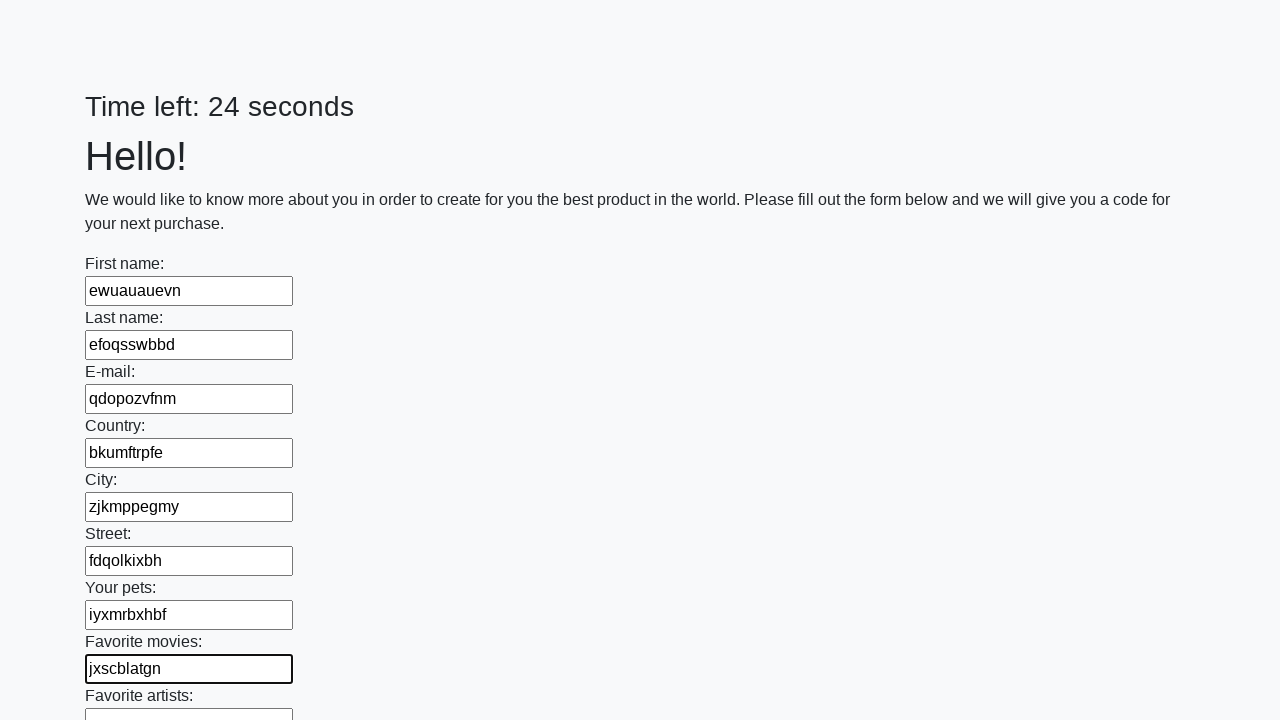

Filled a text input field with a randomly generated 10-character string on input[type="text"] >> nth=8
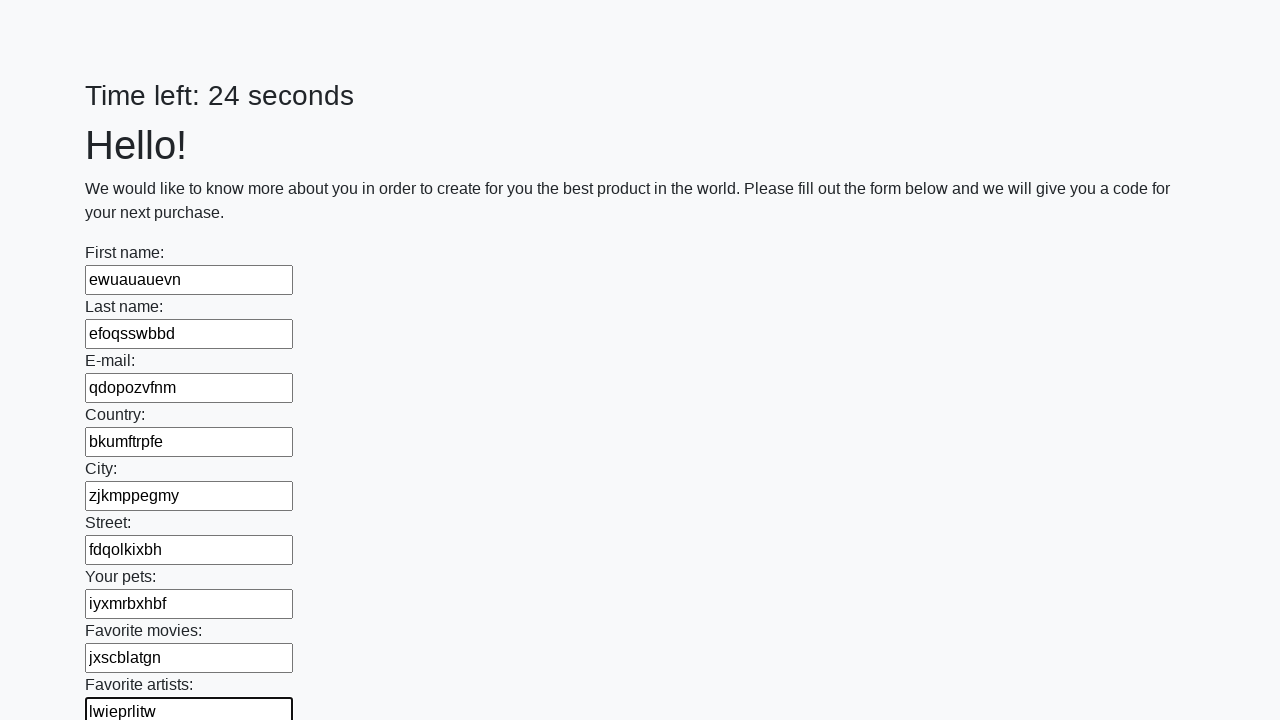

Filled a text input field with a randomly generated 10-character string on input[type="text"] >> nth=9
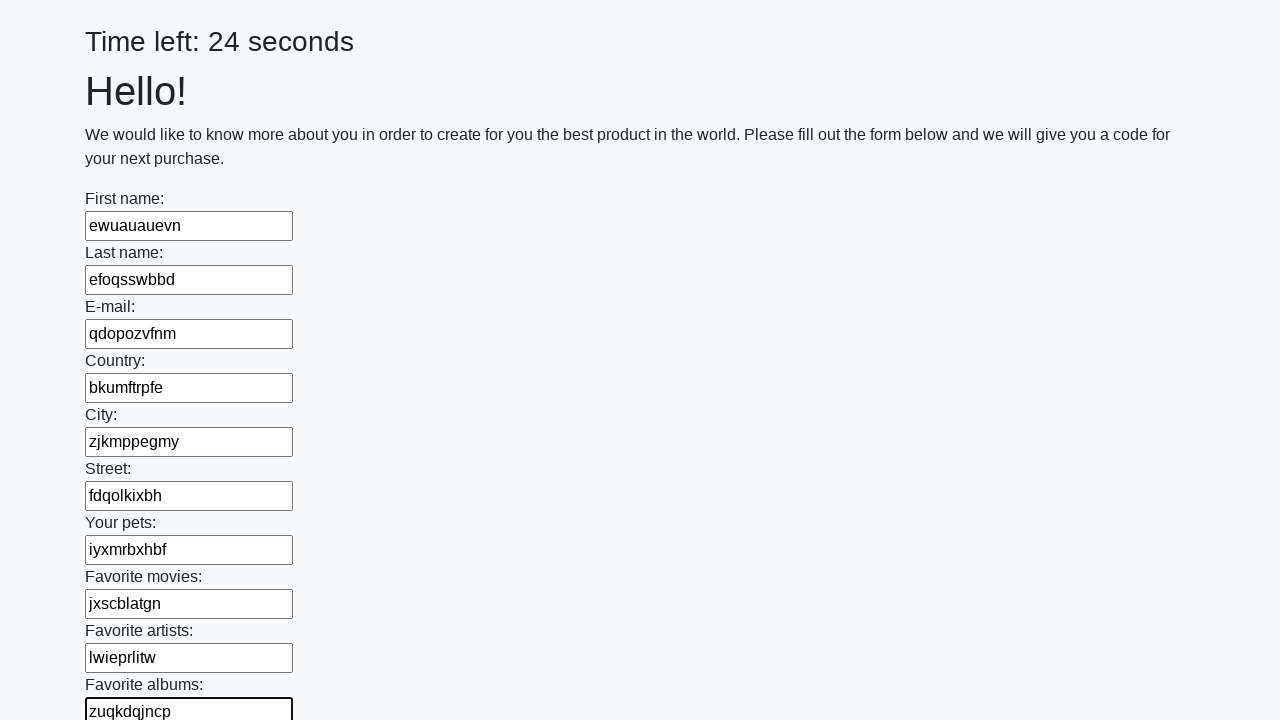

Filled a text input field with a randomly generated 10-character string on input[type="text"] >> nth=10
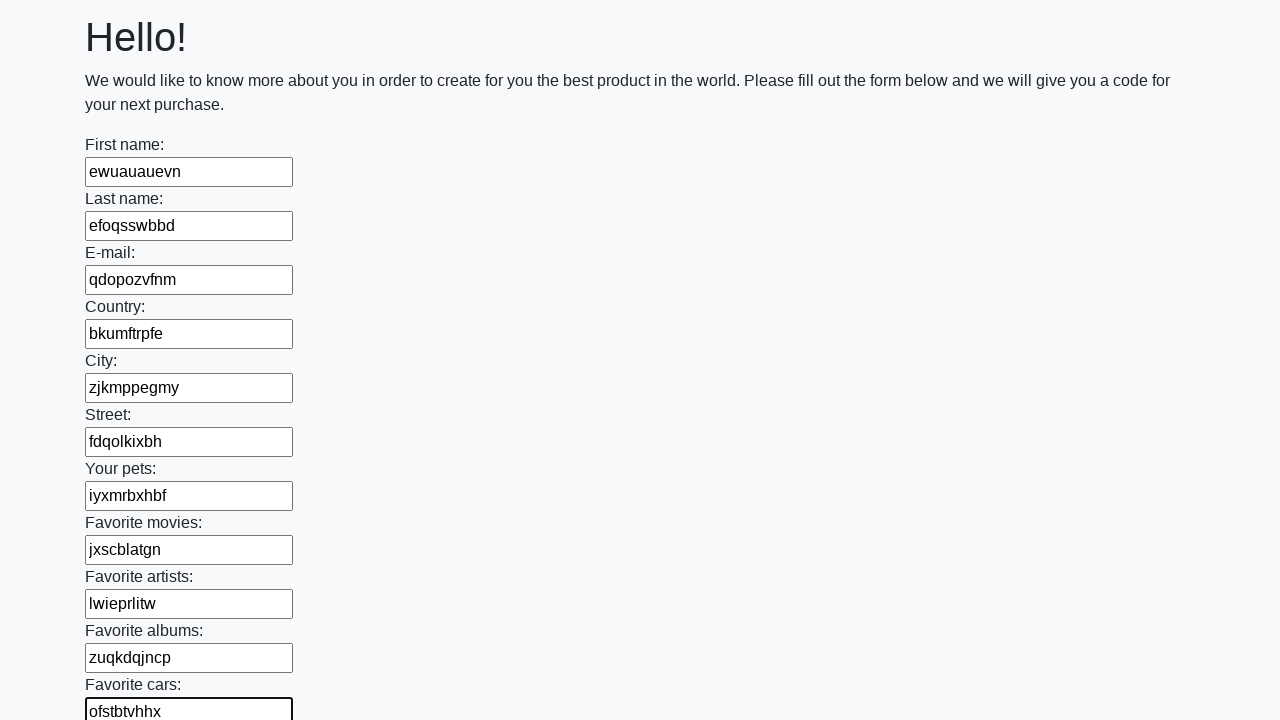

Filled a text input field with a randomly generated 10-character string on input[type="text"] >> nth=11
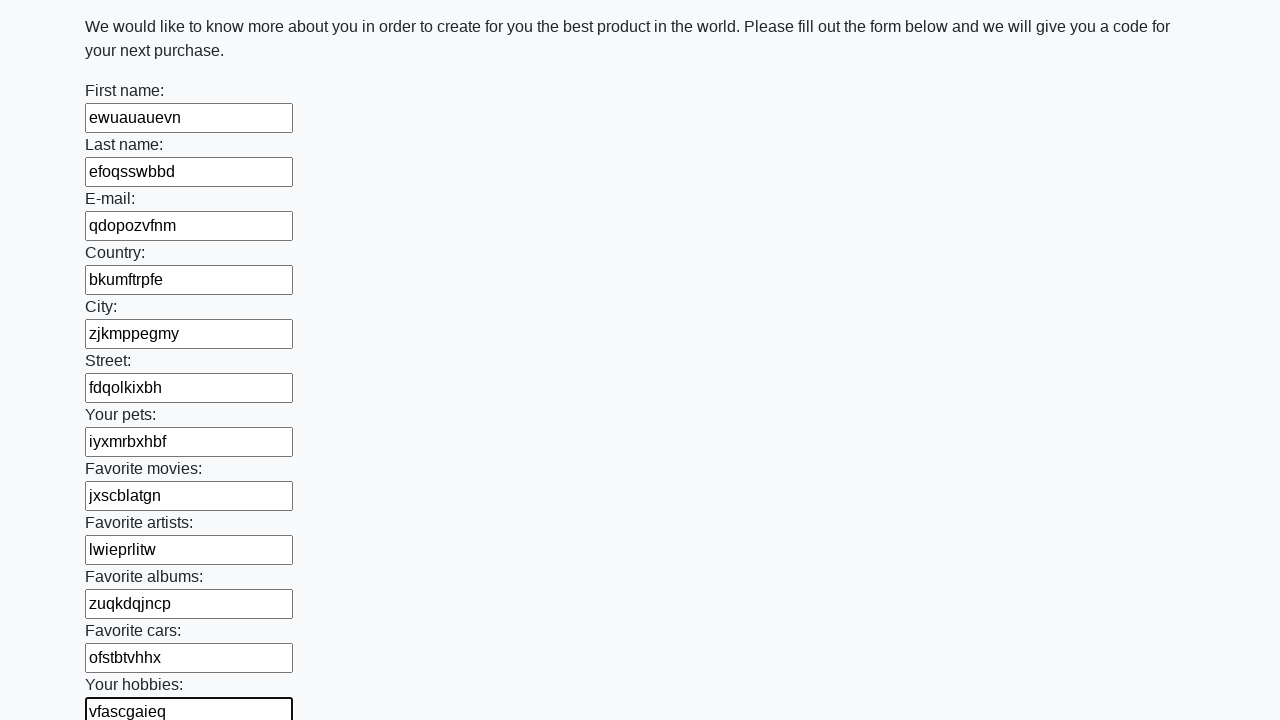

Filled a text input field with a randomly generated 10-character string on input[type="text"] >> nth=12
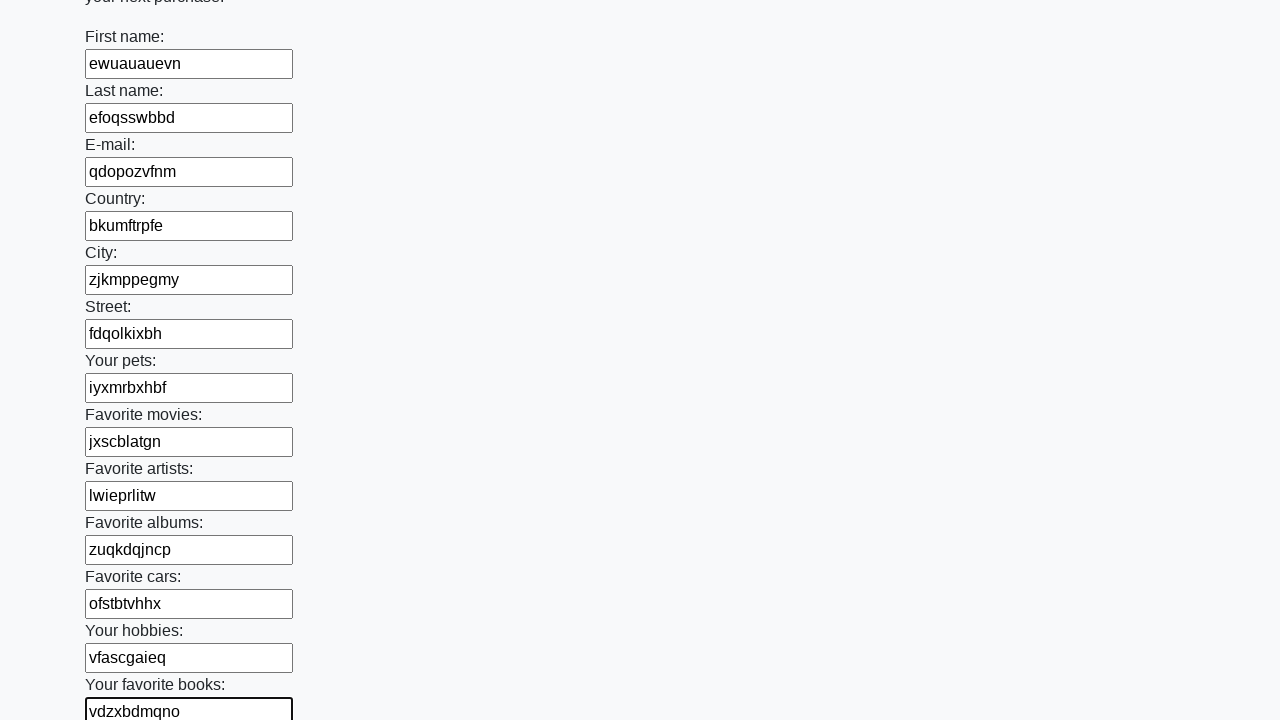

Filled a text input field with a randomly generated 10-character string on input[type="text"] >> nth=13
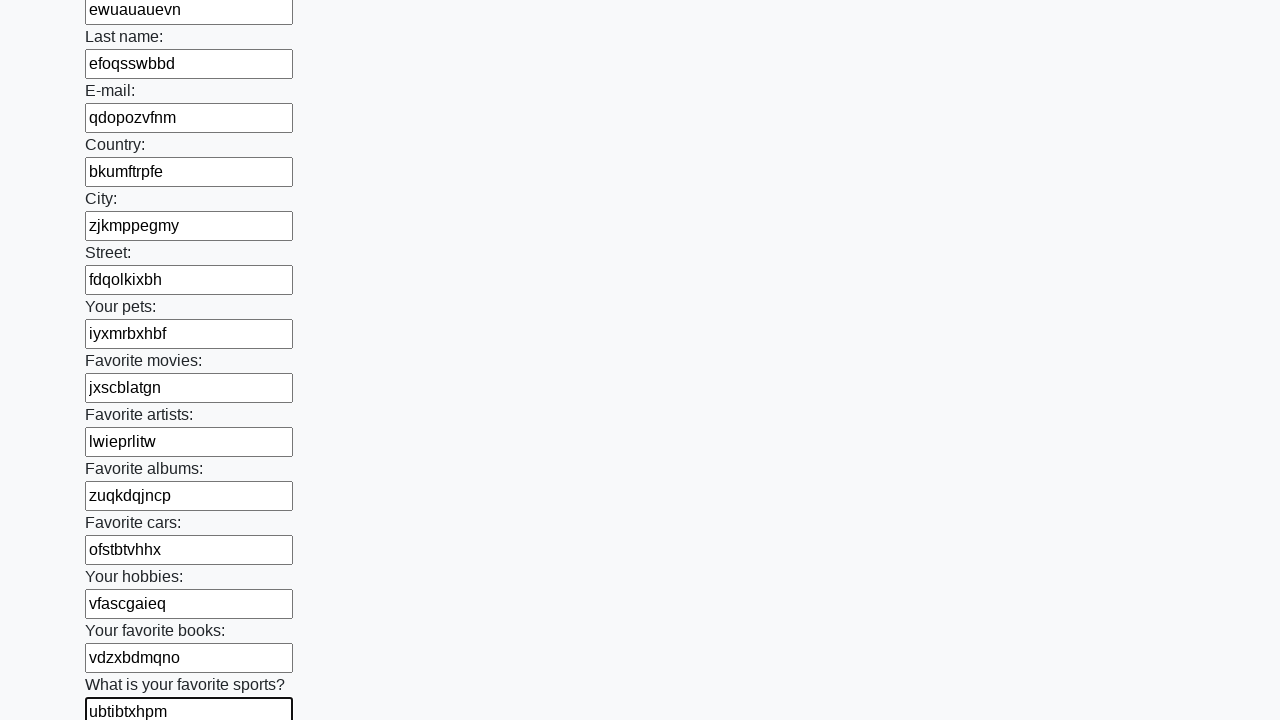

Filled a text input field with a randomly generated 10-character string on input[type="text"] >> nth=14
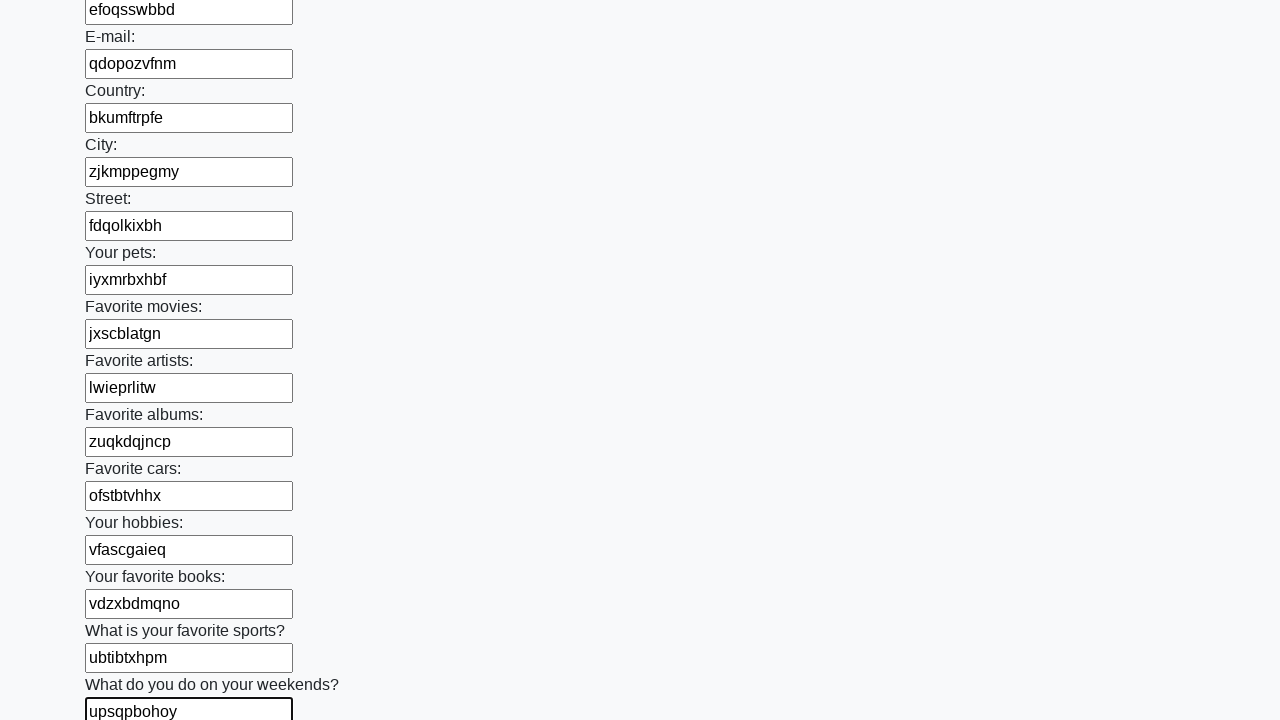

Filled a text input field with a randomly generated 10-character string on input[type="text"] >> nth=15
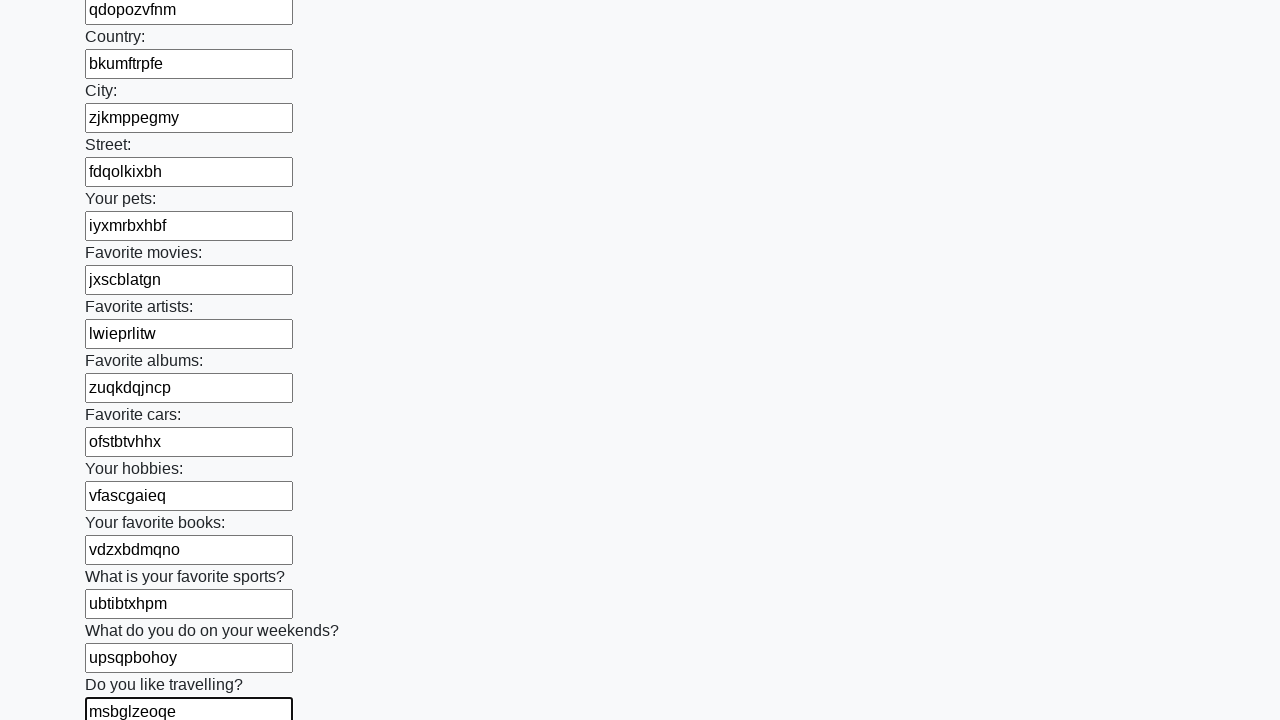

Filled a text input field with a randomly generated 10-character string on input[type="text"] >> nth=16
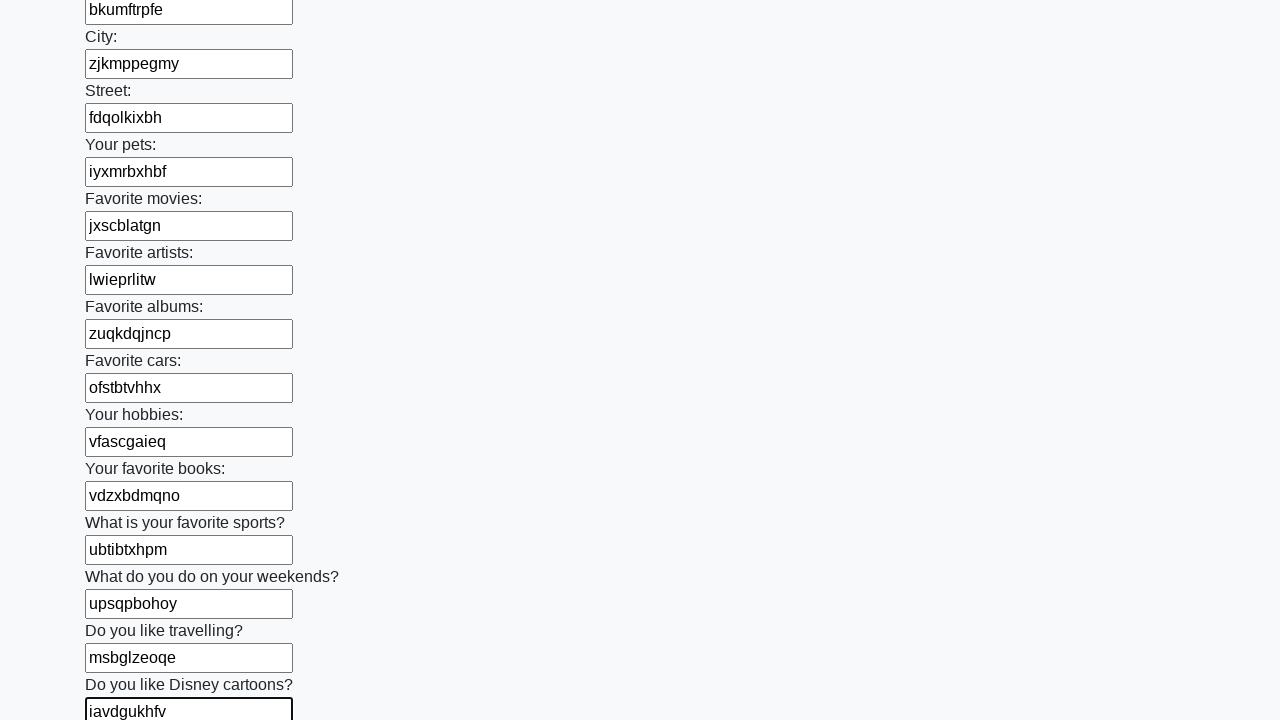

Filled a text input field with a randomly generated 10-character string on input[type="text"] >> nth=17
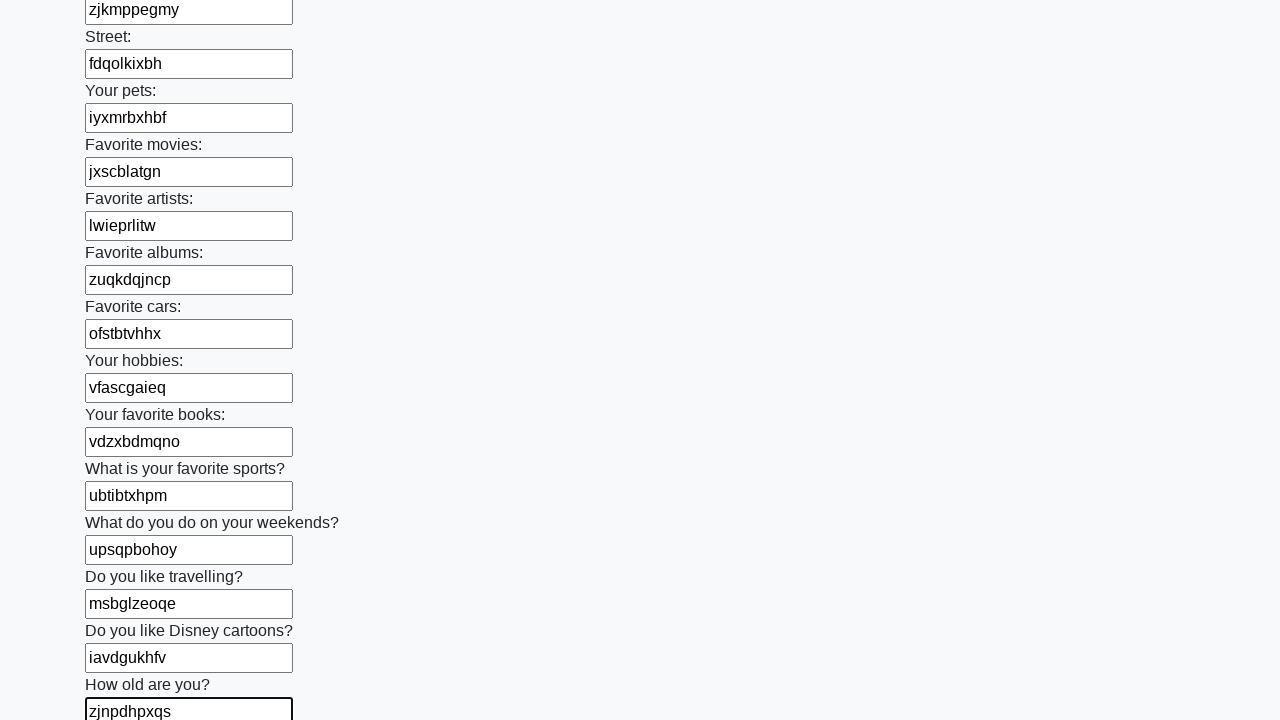

Filled a text input field with a randomly generated 10-character string on input[type="text"] >> nth=18
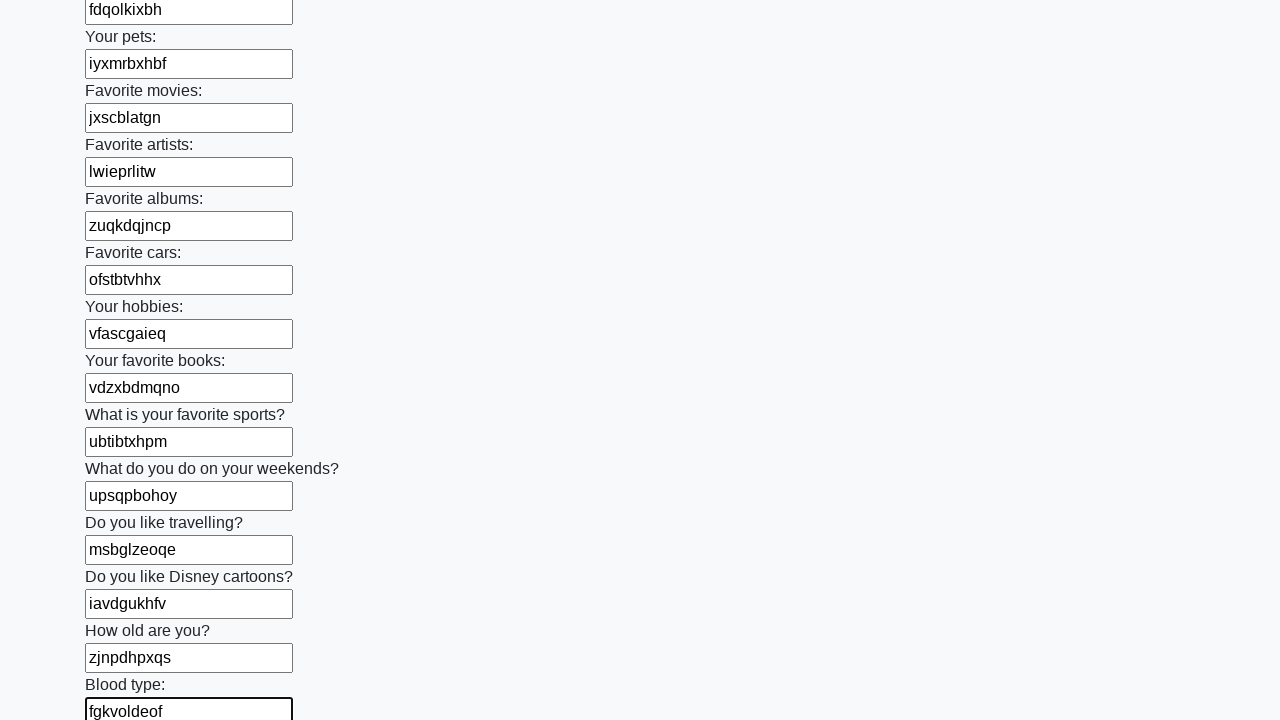

Filled a text input field with a randomly generated 10-character string on input[type="text"] >> nth=19
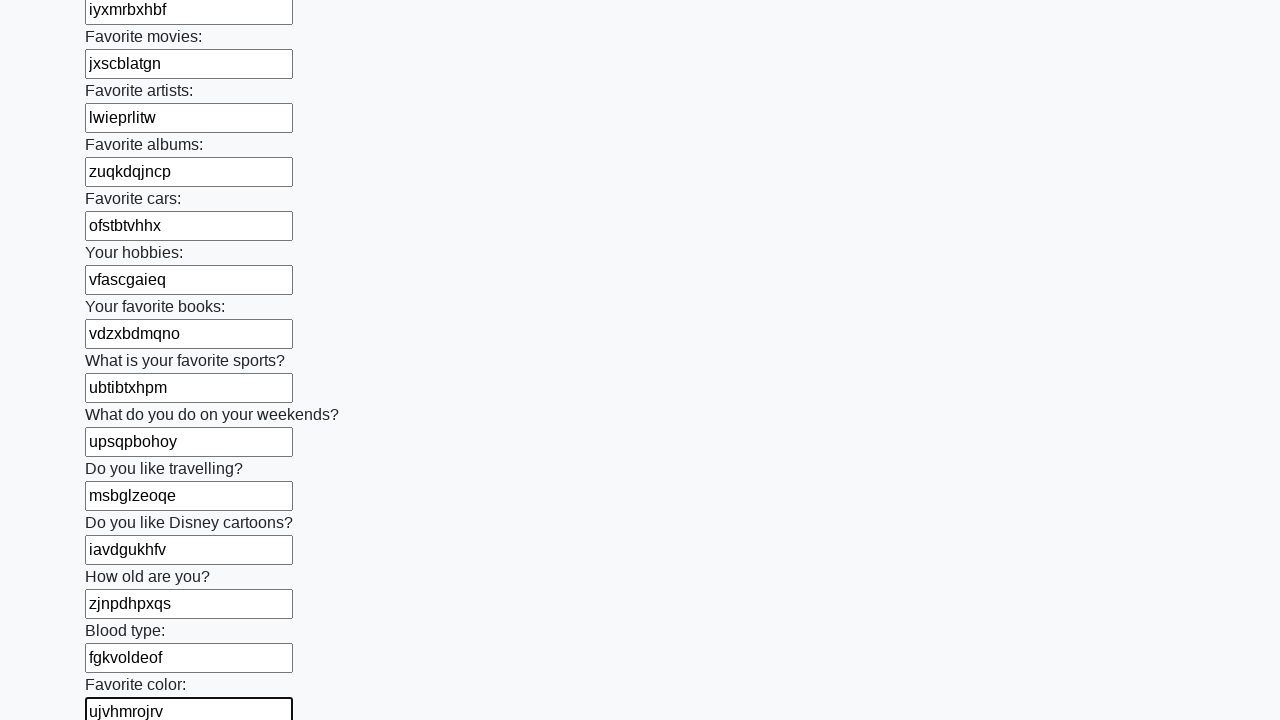

Filled a text input field with a randomly generated 10-character string on input[type="text"] >> nth=20
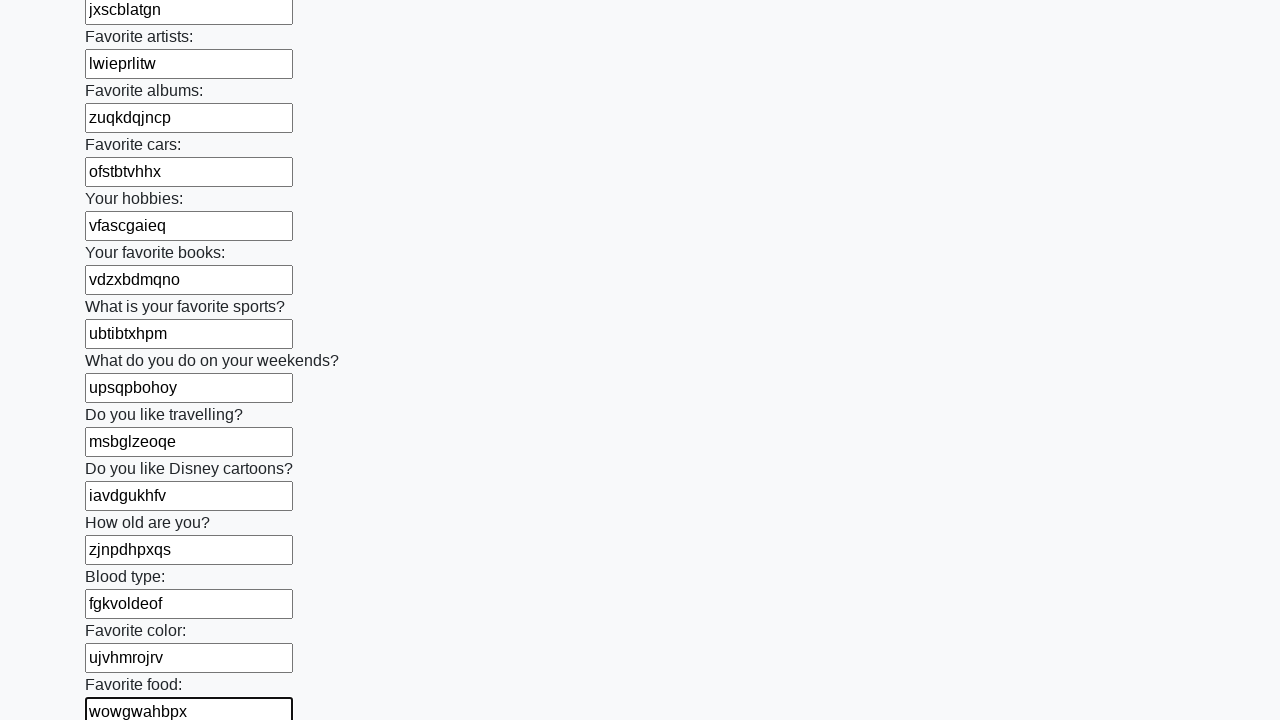

Filled a text input field with a randomly generated 10-character string on input[type="text"] >> nth=21
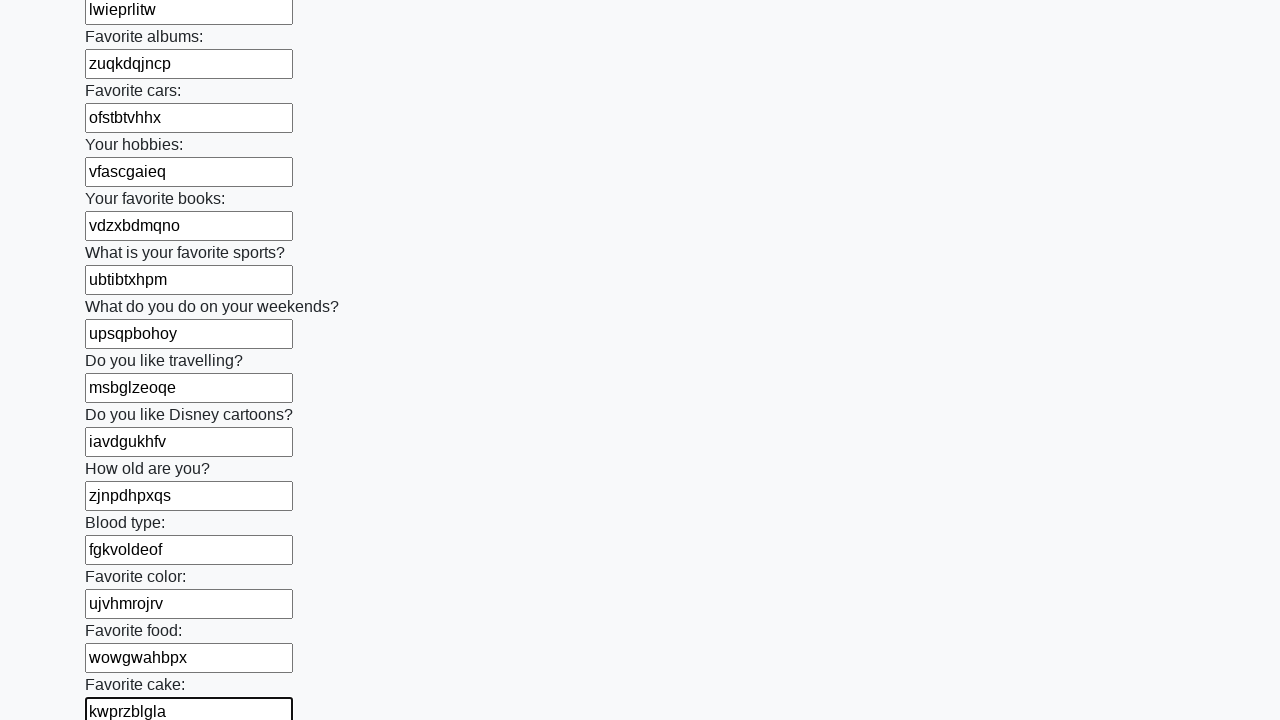

Filled a text input field with a randomly generated 10-character string on input[type="text"] >> nth=22
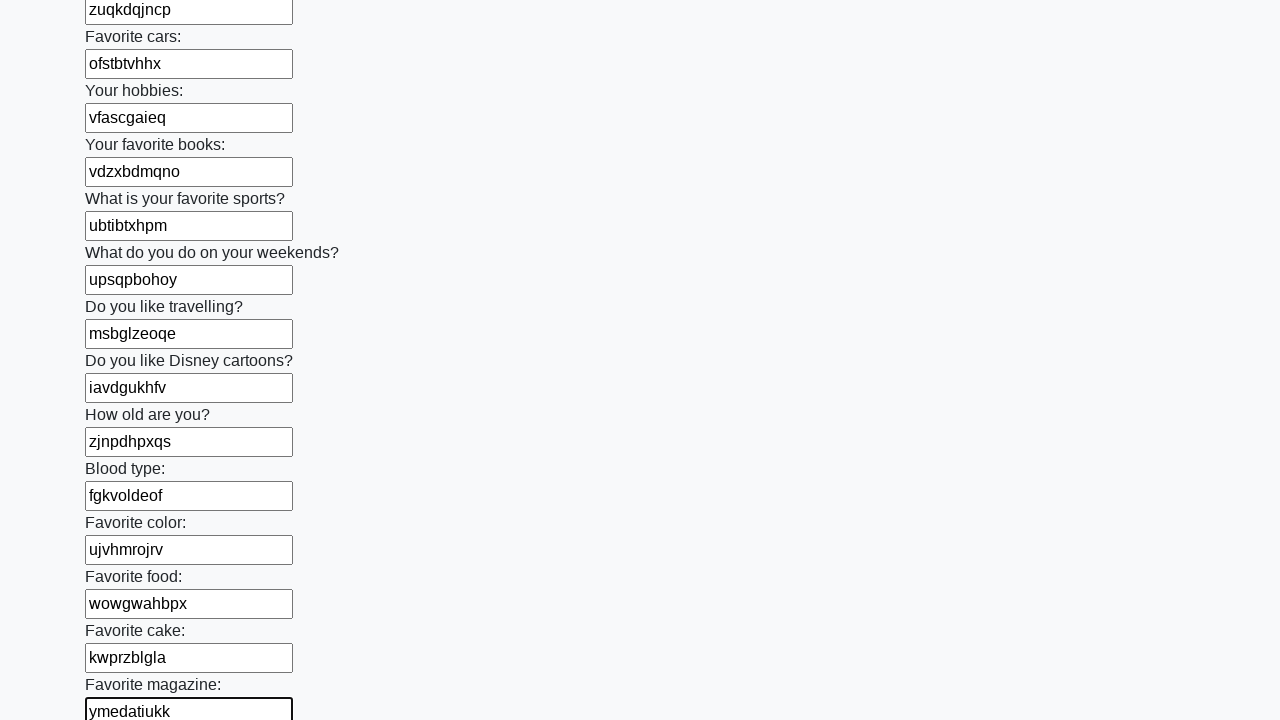

Filled a text input field with a randomly generated 10-character string on input[type="text"] >> nth=23
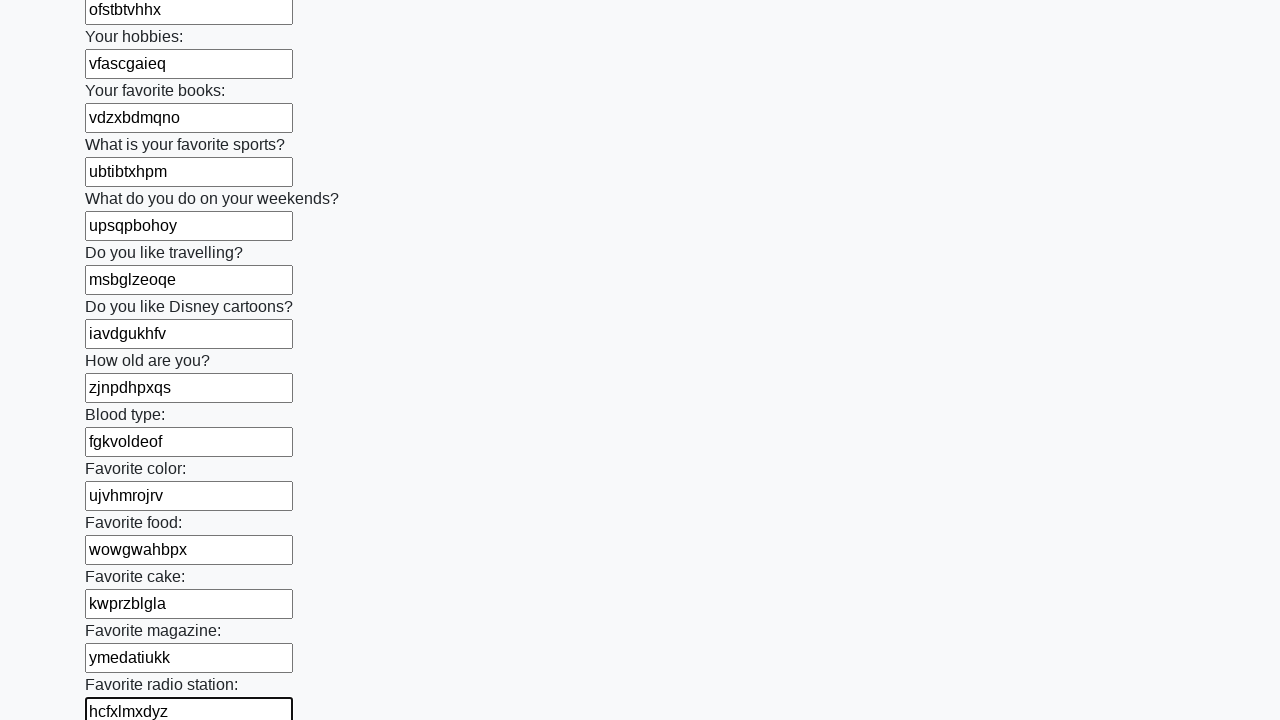

Filled a text input field with a randomly generated 10-character string on input[type="text"] >> nth=24
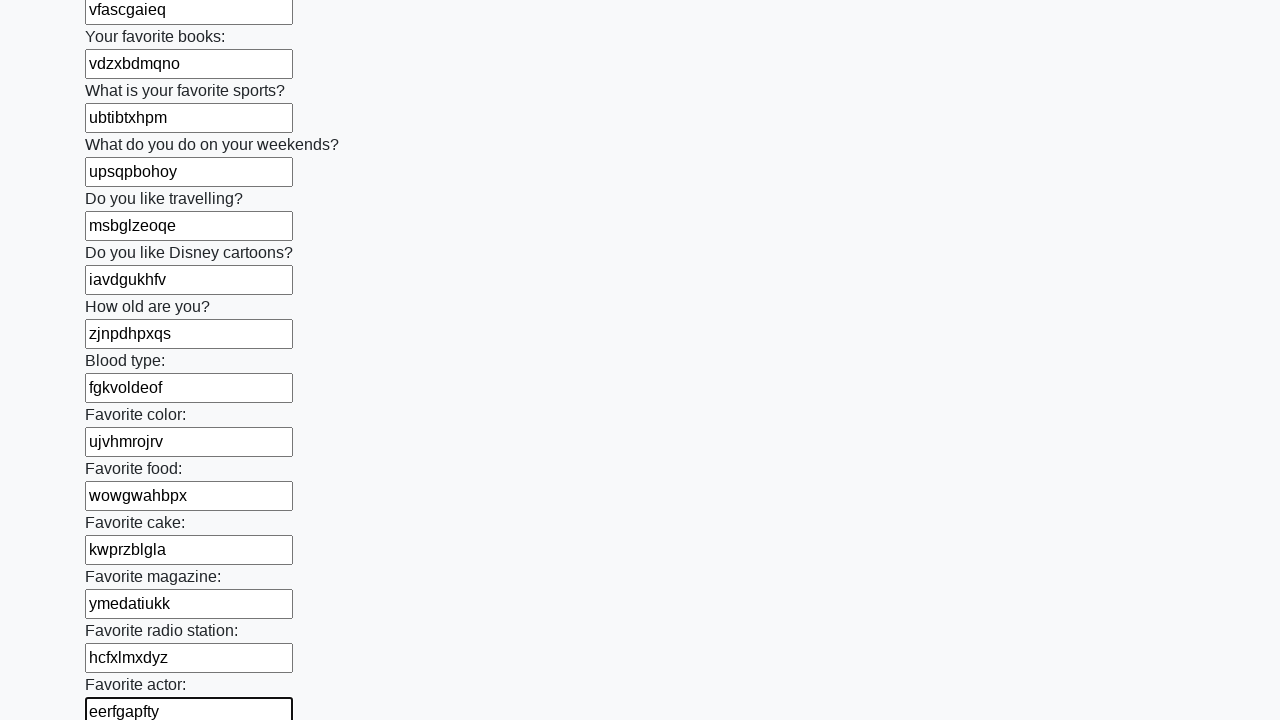

Filled a text input field with a randomly generated 10-character string on input[type="text"] >> nth=25
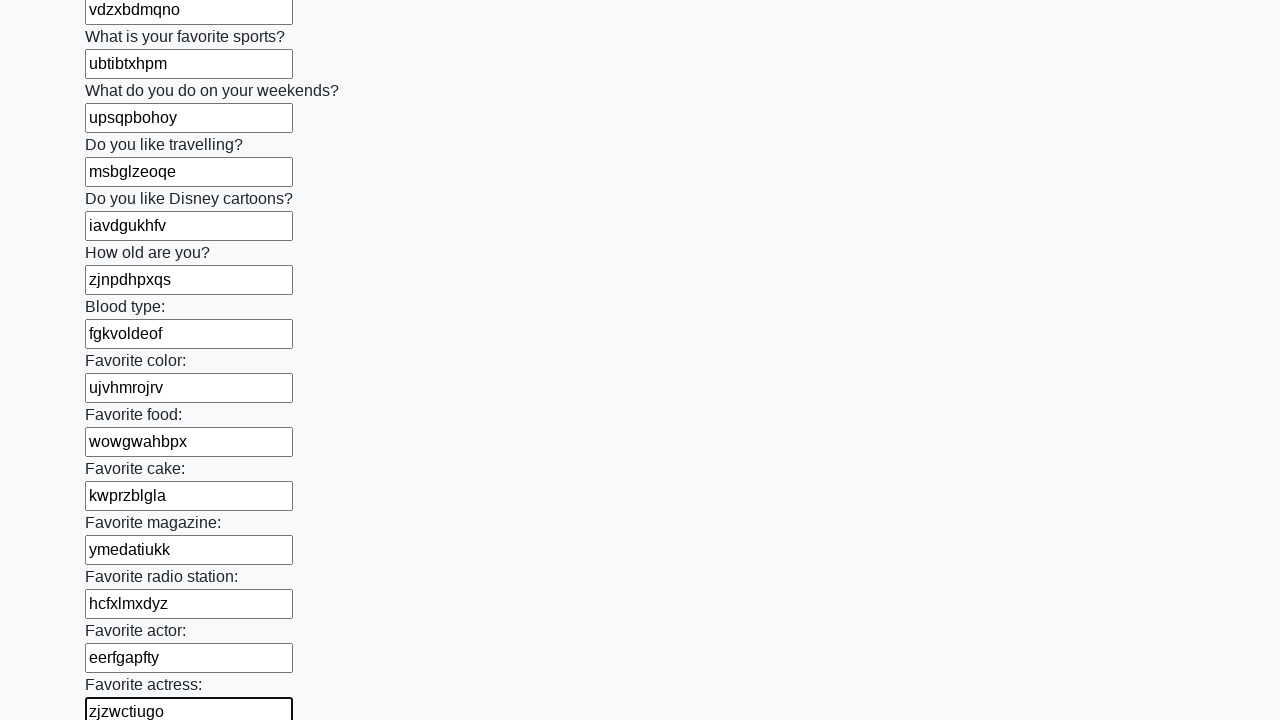

Filled a text input field with a randomly generated 10-character string on input[type="text"] >> nth=26
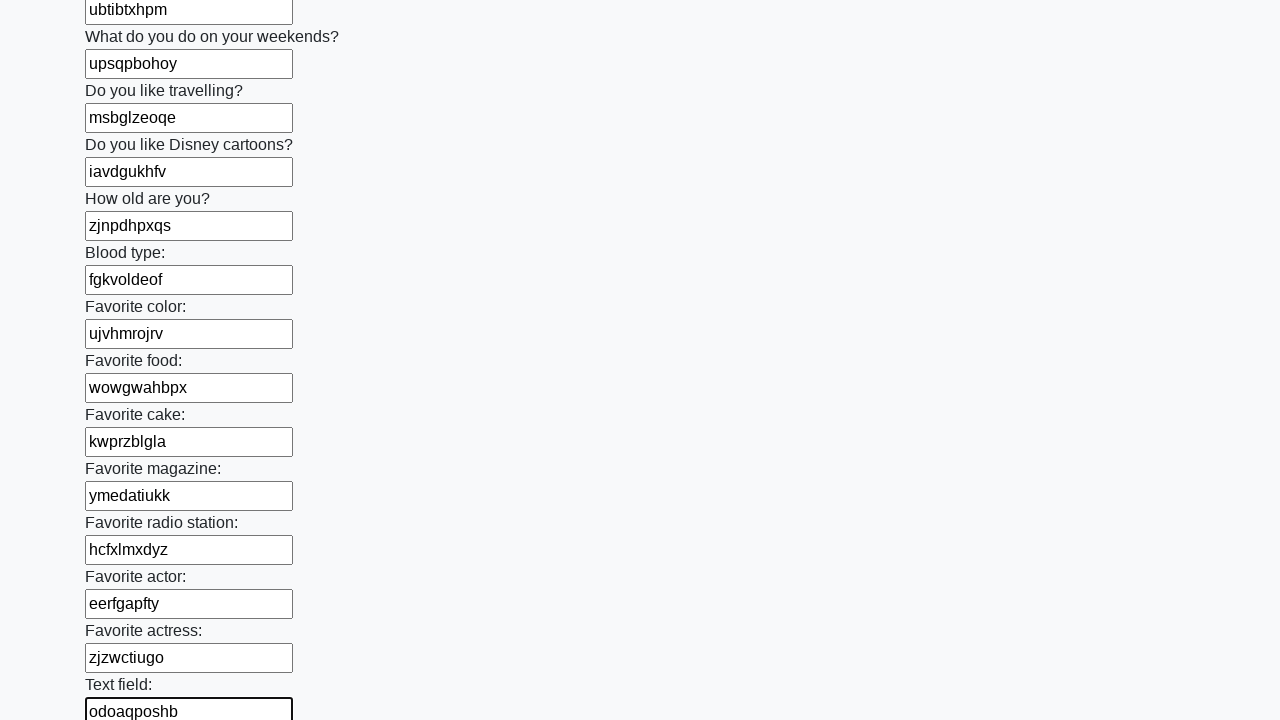

Filled a text input field with a randomly generated 10-character string on input[type="text"] >> nth=27
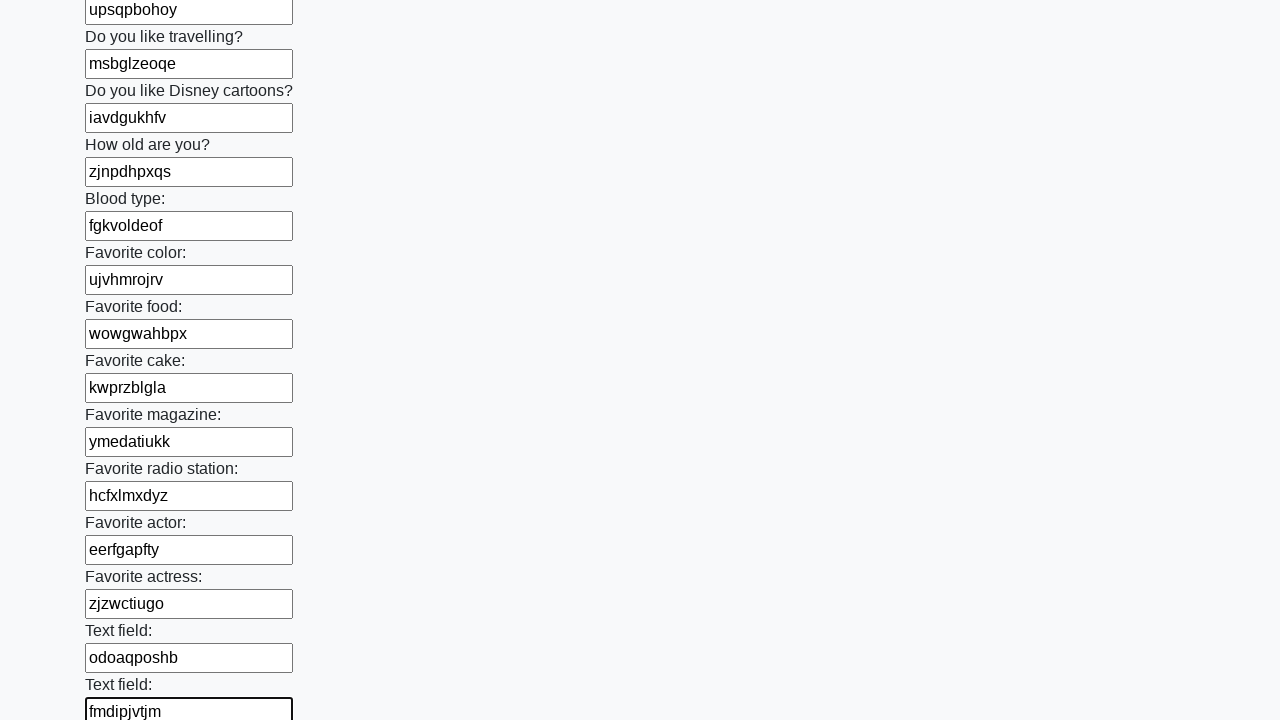

Filled a text input field with a randomly generated 10-character string on input[type="text"] >> nth=28
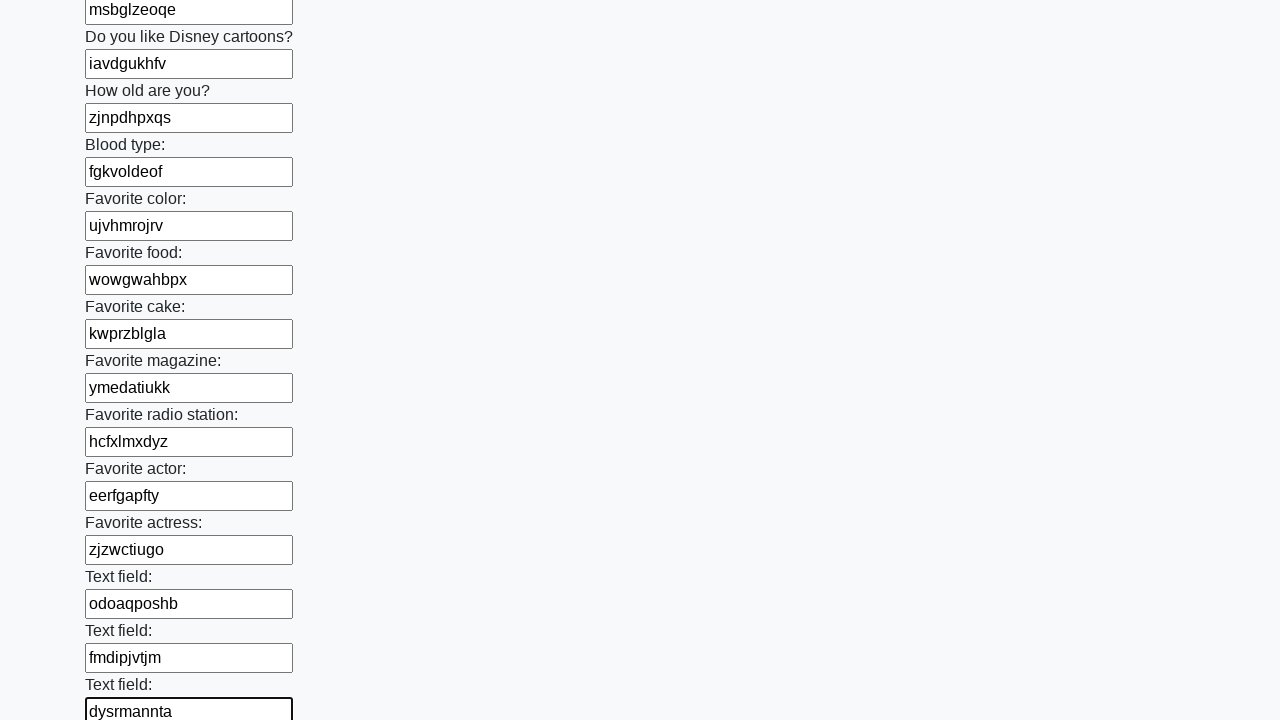

Filled a text input field with a randomly generated 10-character string on input[type="text"] >> nth=29
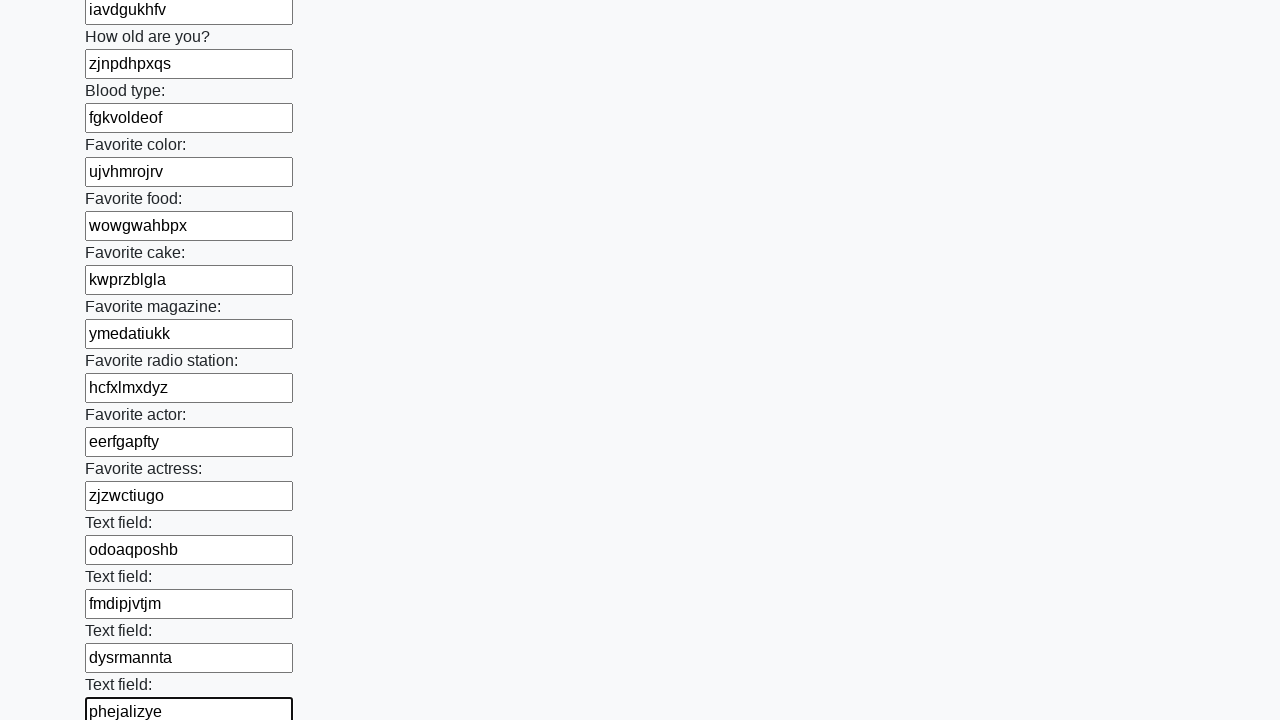

Filled a text input field with a randomly generated 10-character string on input[type="text"] >> nth=30
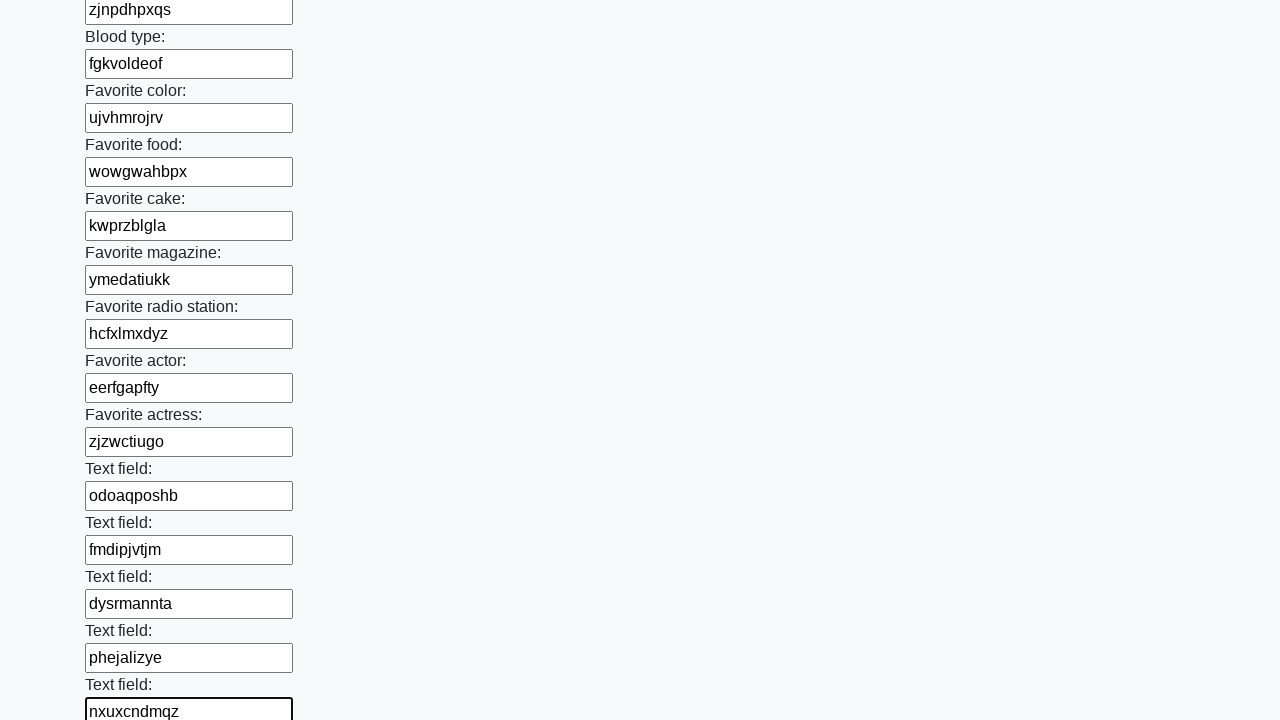

Filled a text input field with a randomly generated 10-character string on input[type="text"] >> nth=31
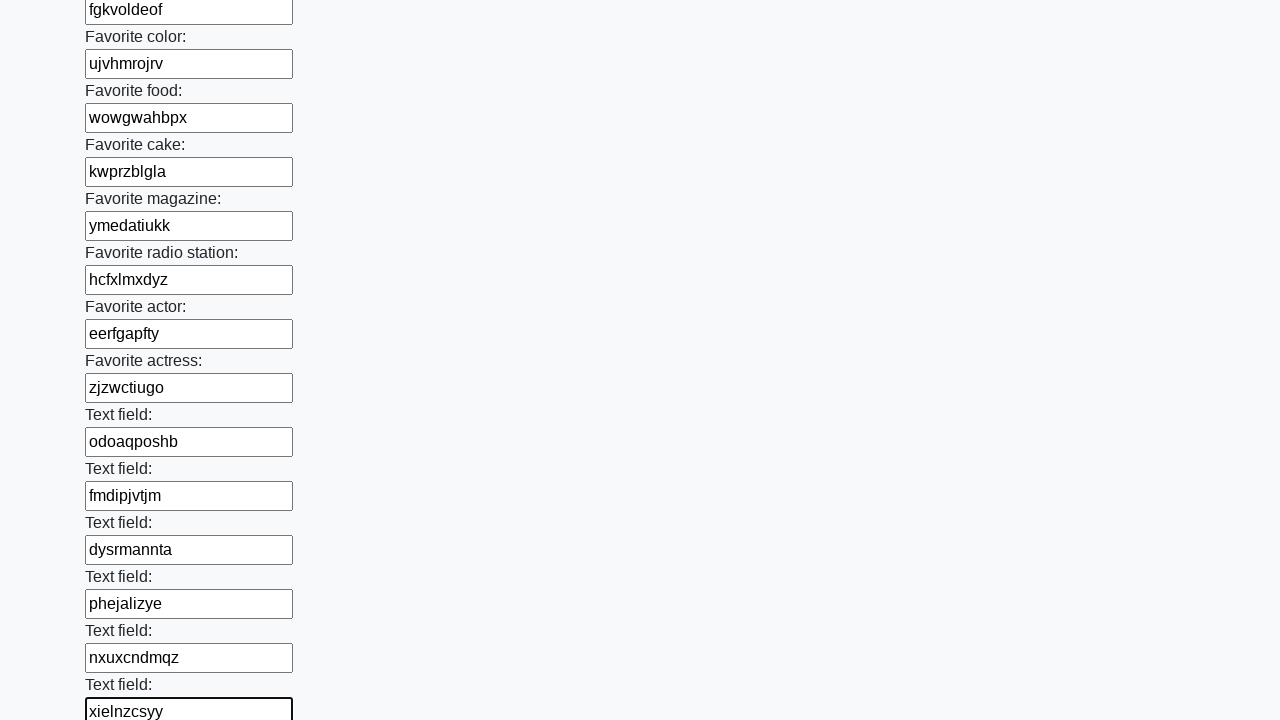

Filled a text input field with a randomly generated 10-character string on input[type="text"] >> nth=32
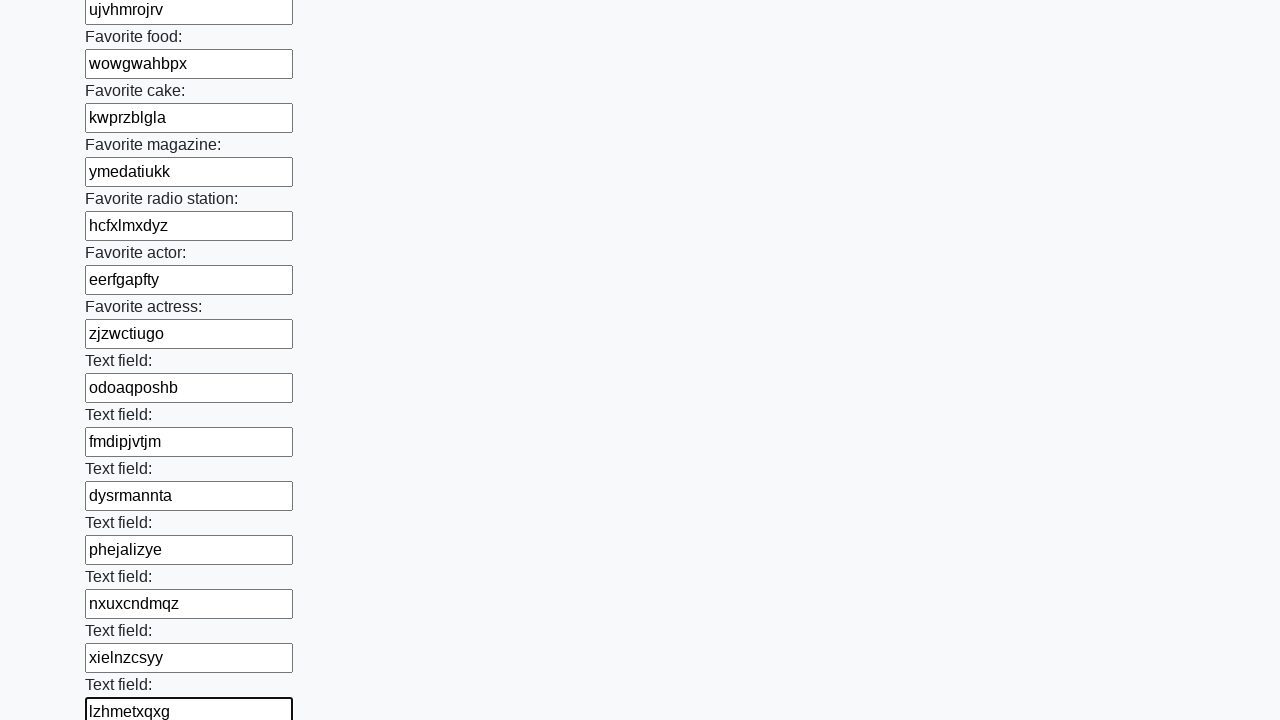

Filled a text input field with a randomly generated 10-character string on input[type="text"] >> nth=33
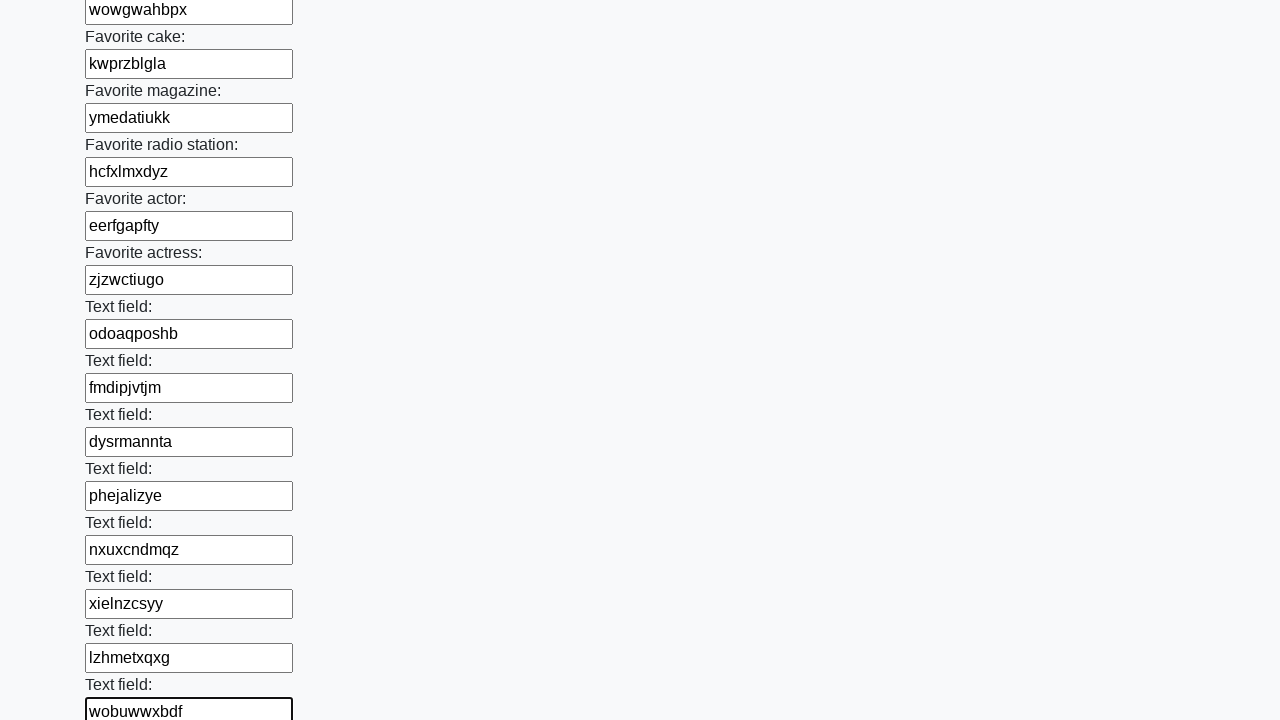

Filled a text input field with a randomly generated 10-character string on input[type="text"] >> nth=34
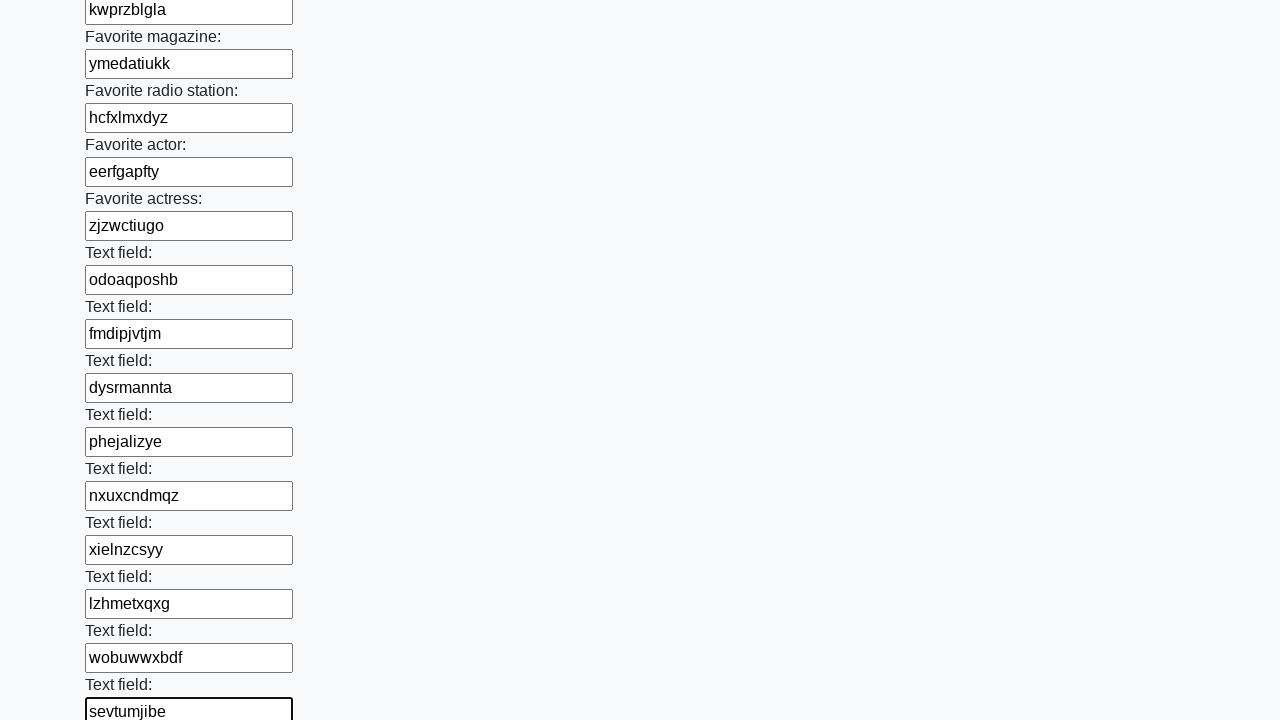

Filled a text input field with a randomly generated 10-character string on input[type="text"] >> nth=35
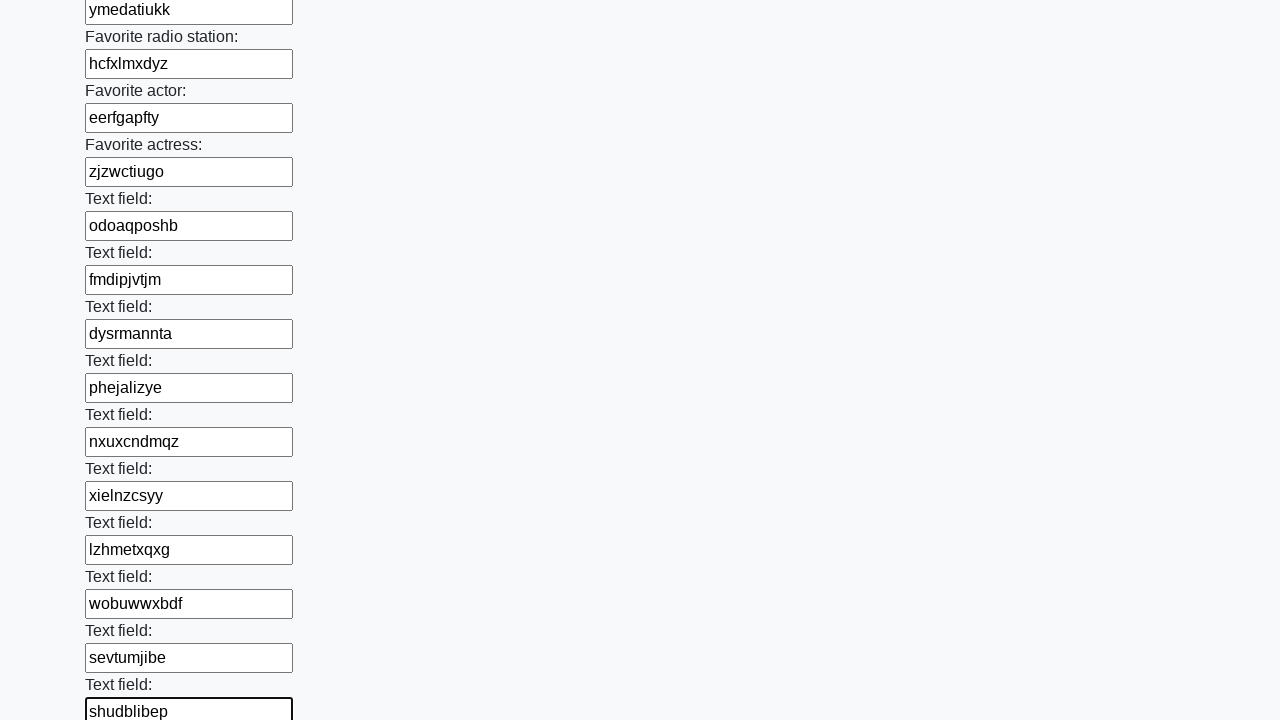

Filled a text input field with a randomly generated 10-character string on input[type="text"] >> nth=36
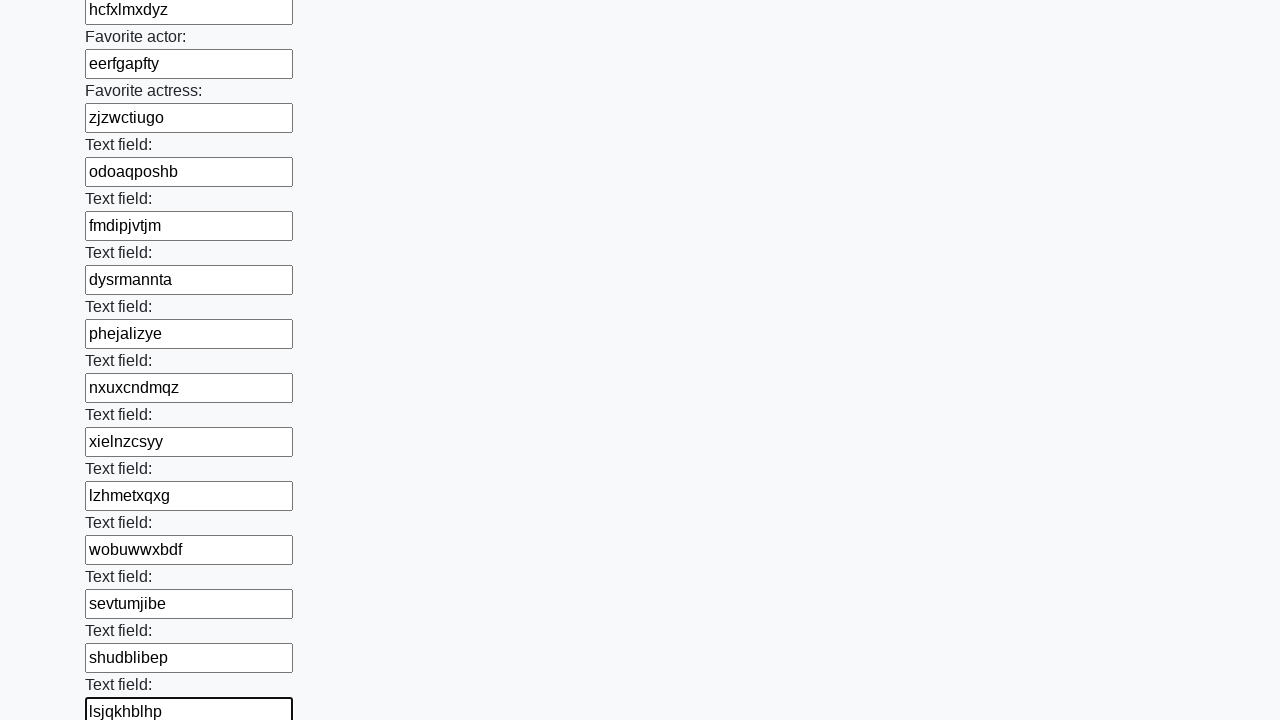

Filled a text input field with a randomly generated 10-character string on input[type="text"] >> nth=37
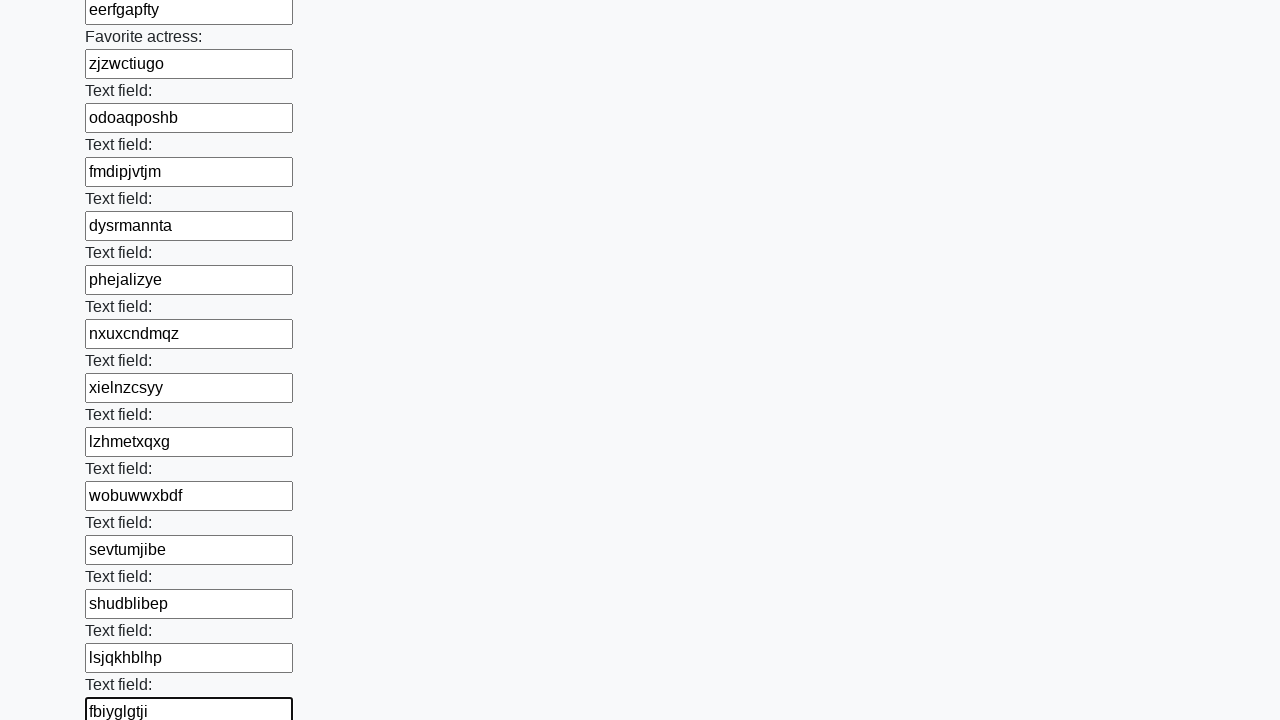

Filled a text input field with a randomly generated 10-character string on input[type="text"] >> nth=38
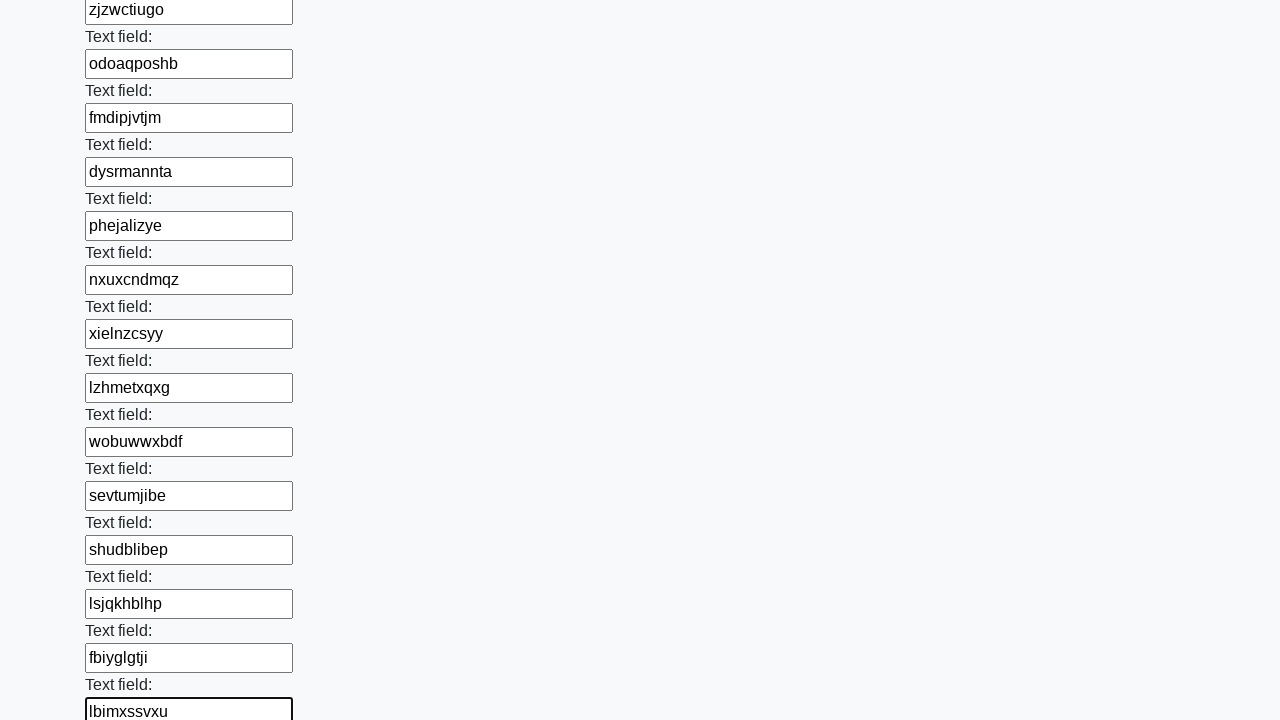

Filled a text input field with a randomly generated 10-character string on input[type="text"] >> nth=39
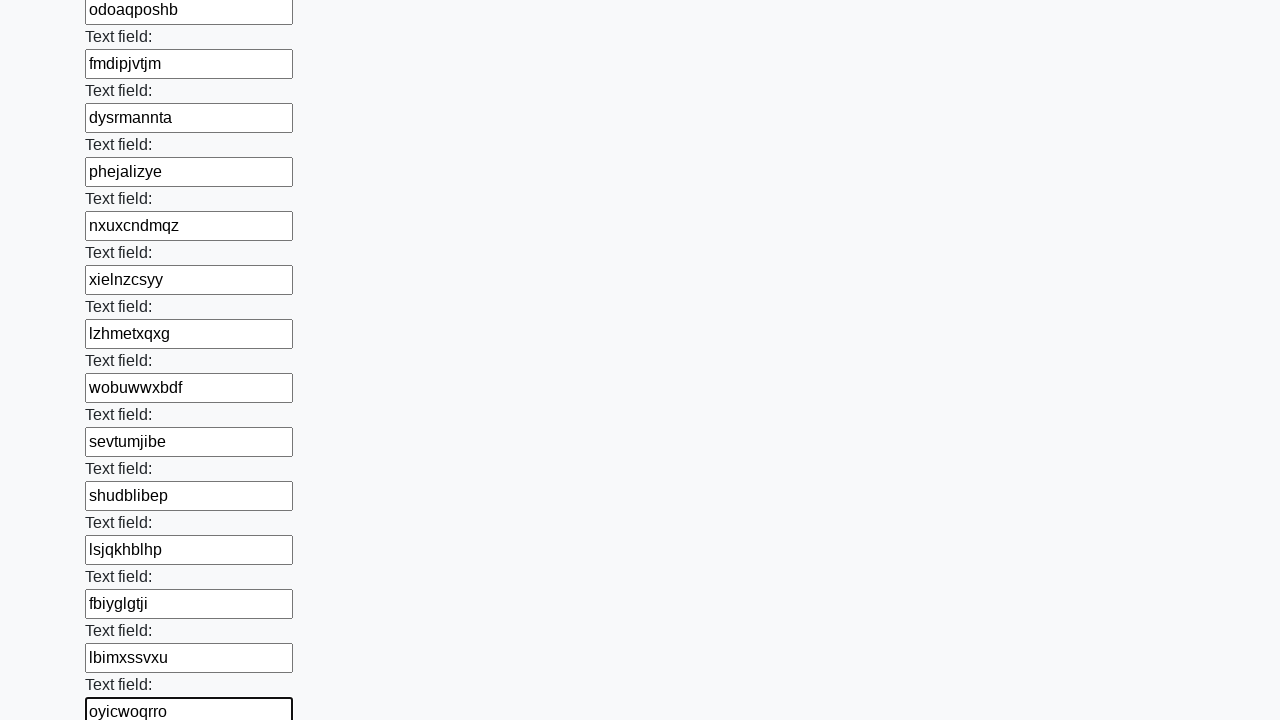

Filled a text input field with a randomly generated 10-character string on input[type="text"] >> nth=40
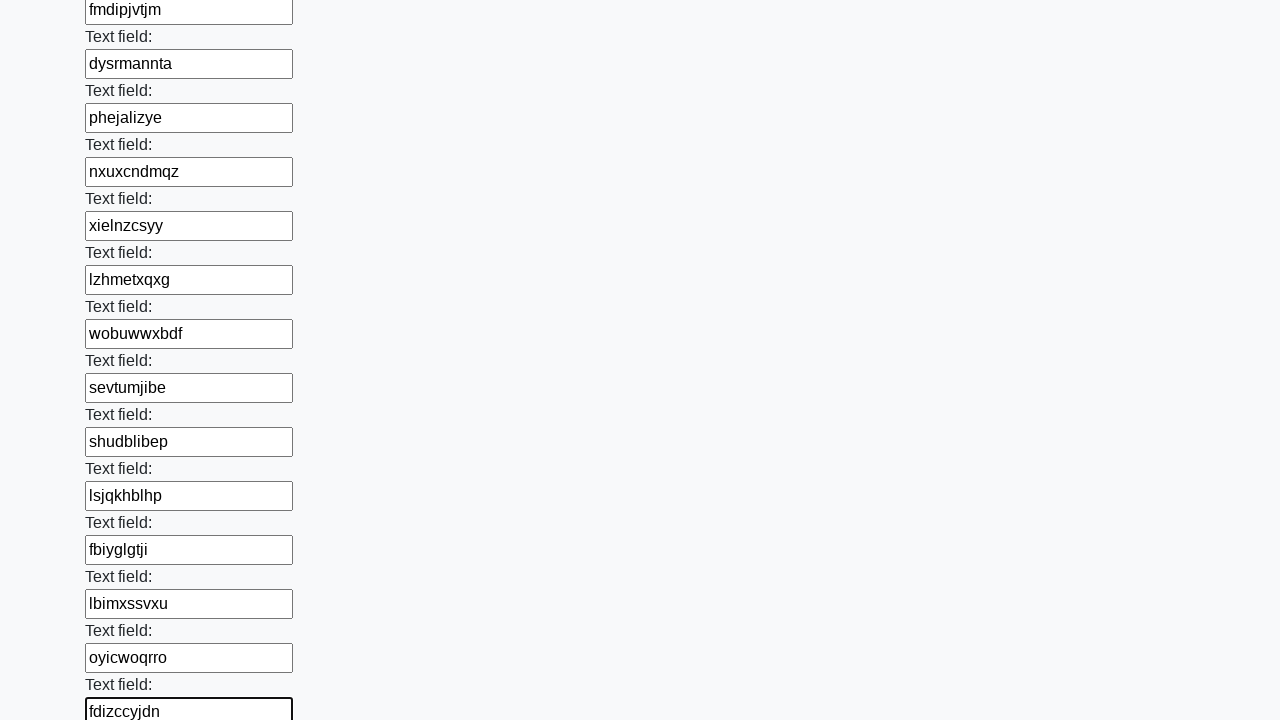

Filled a text input field with a randomly generated 10-character string on input[type="text"] >> nth=41
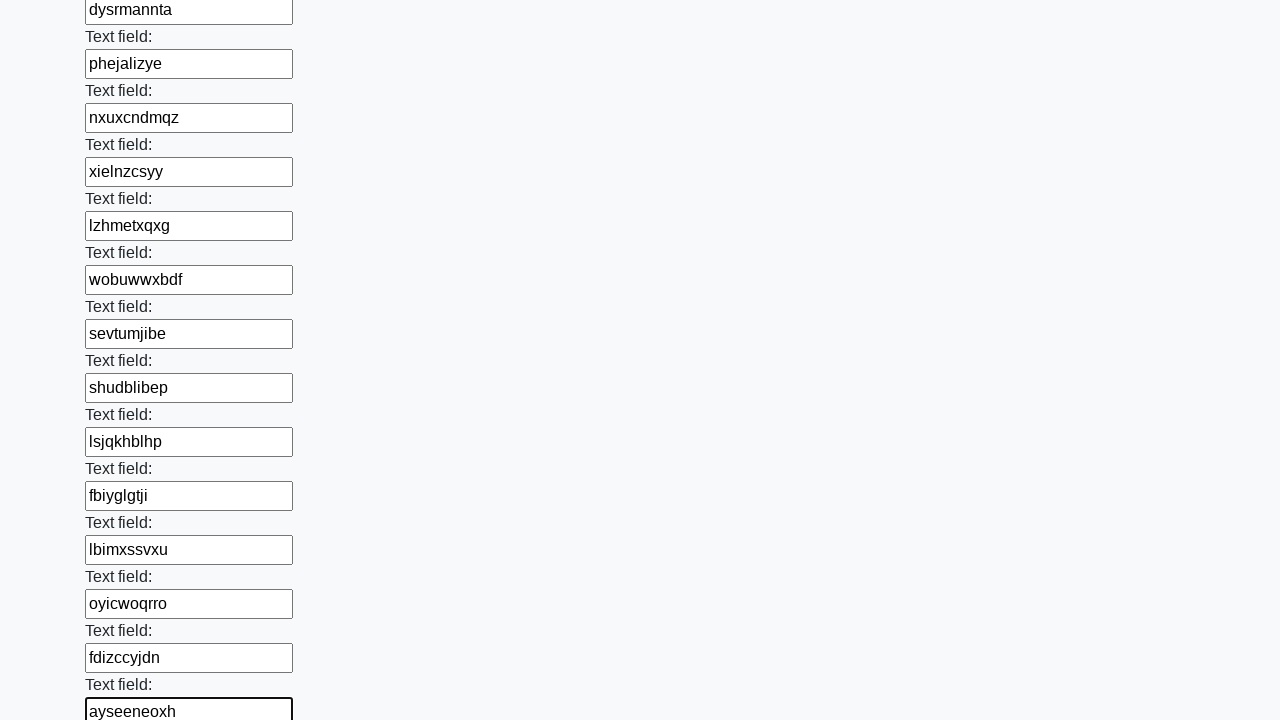

Filled a text input field with a randomly generated 10-character string on input[type="text"] >> nth=42
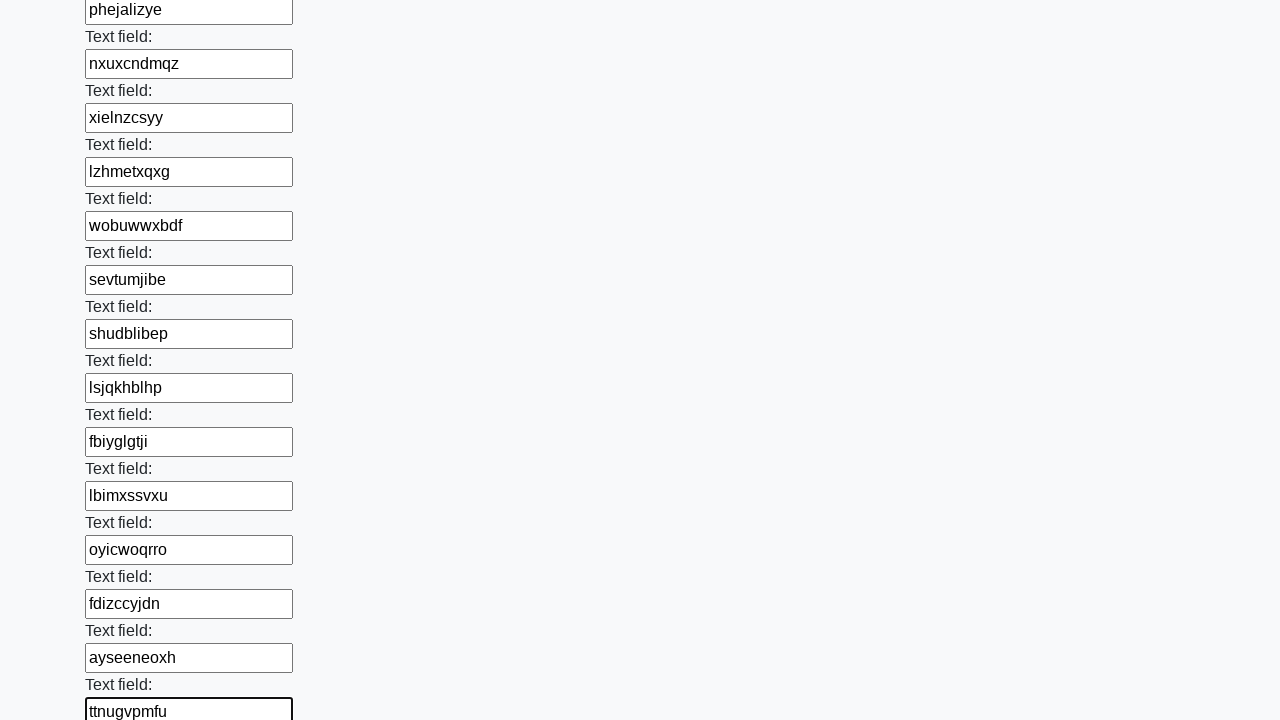

Filled a text input field with a randomly generated 10-character string on input[type="text"] >> nth=43
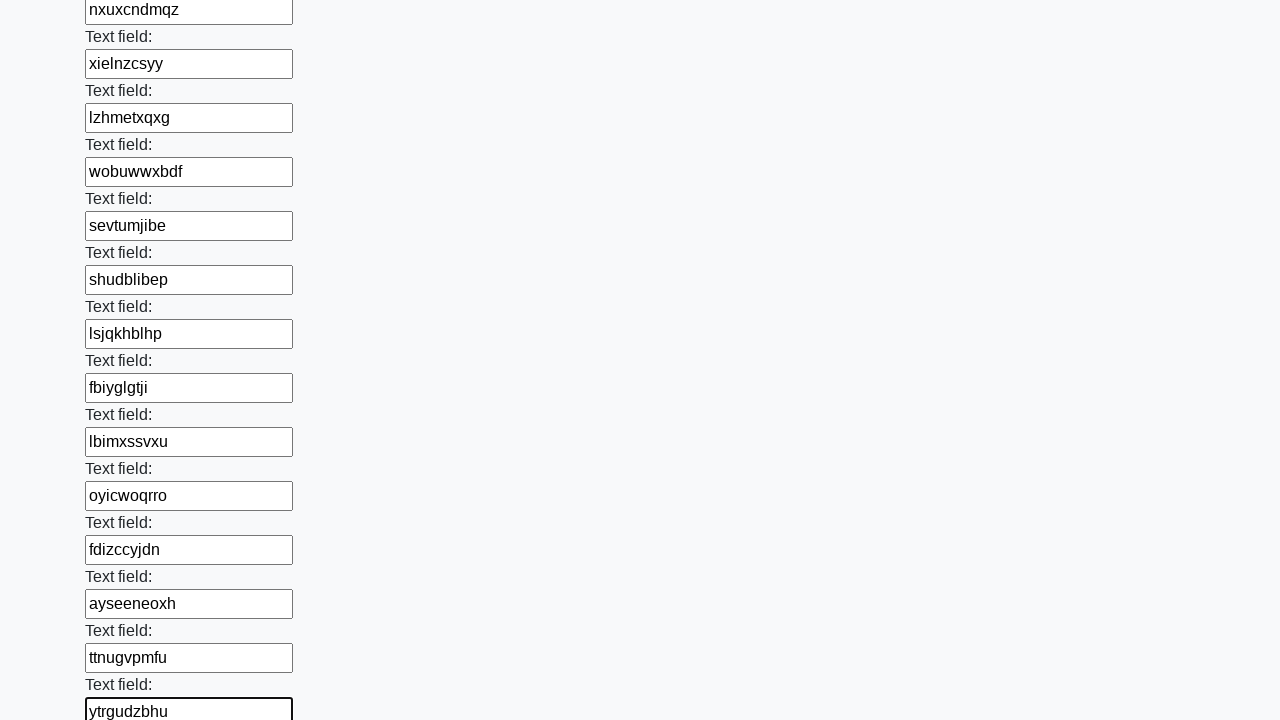

Filled a text input field with a randomly generated 10-character string on input[type="text"] >> nth=44
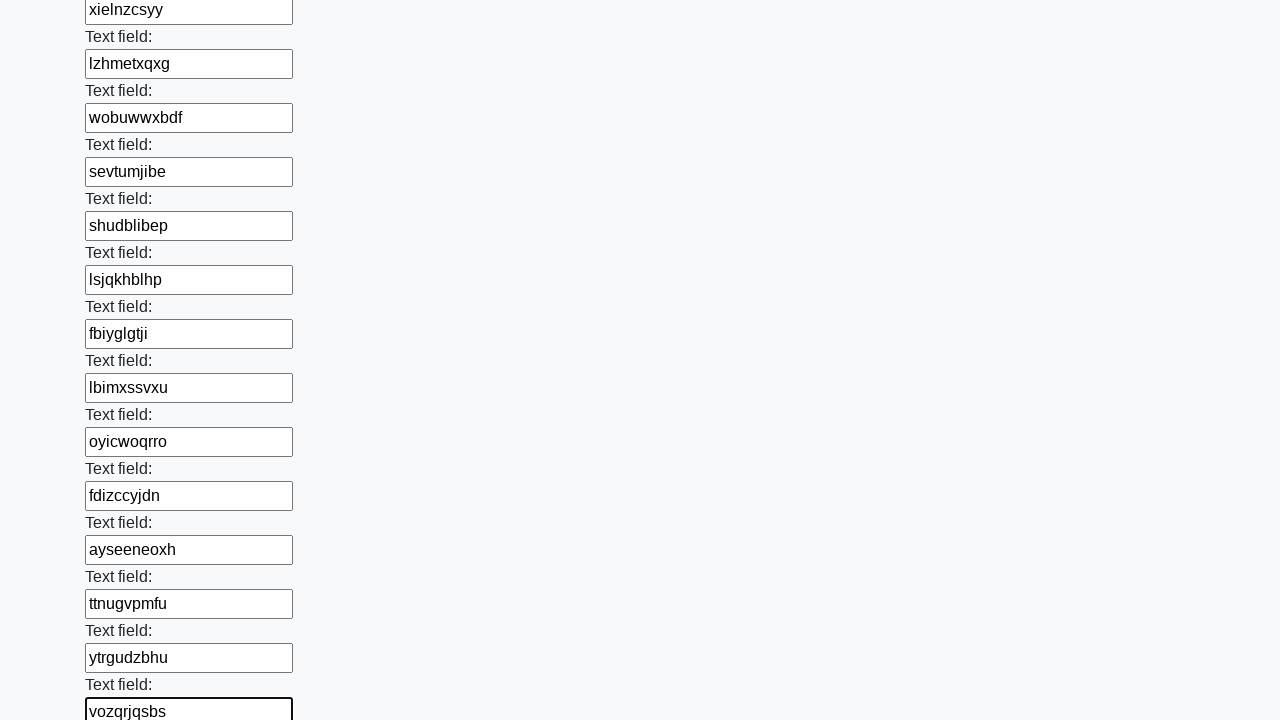

Filled a text input field with a randomly generated 10-character string on input[type="text"] >> nth=45
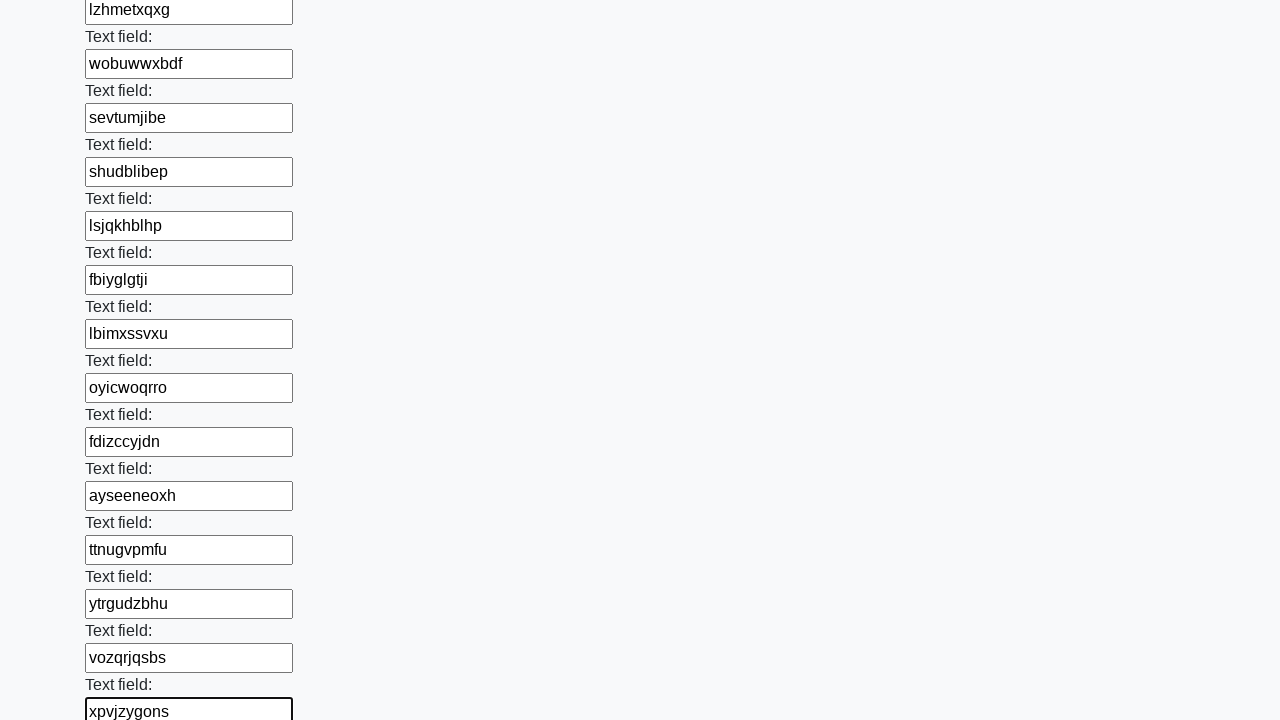

Filled a text input field with a randomly generated 10-character string on input[type="text"] >> nth=46
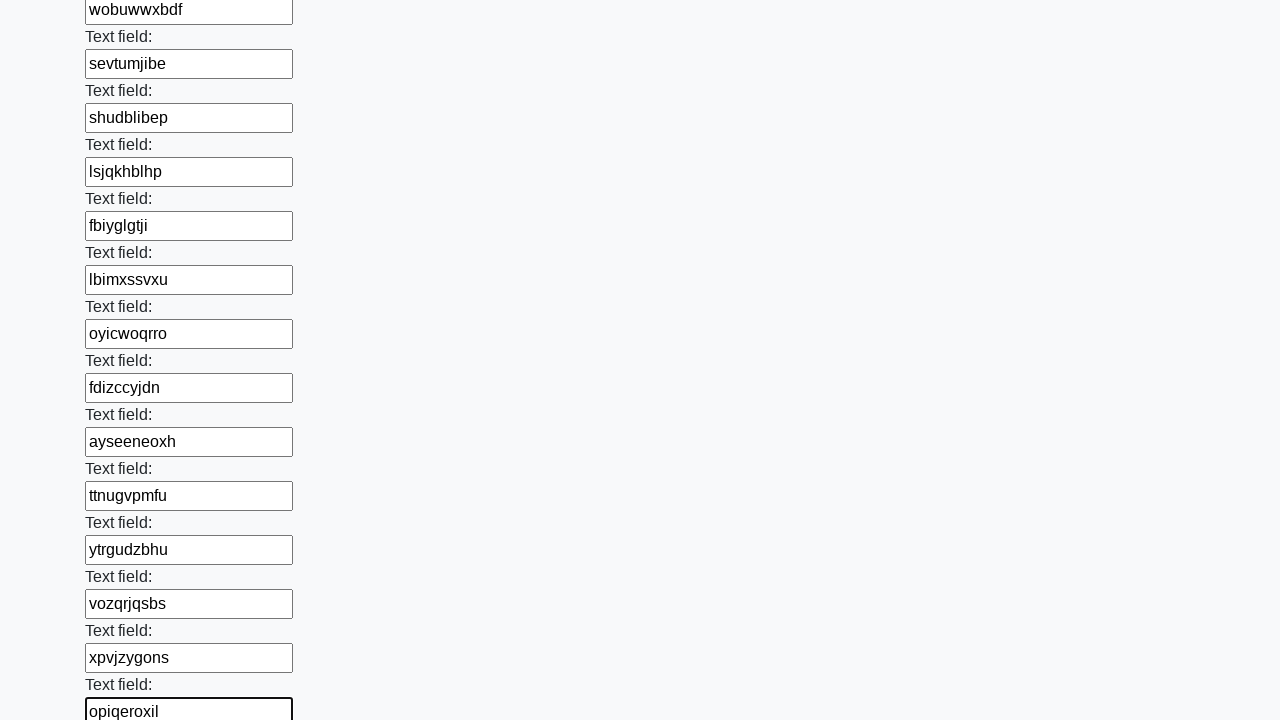

Filled a text input field with a randomly generated 10-character string on input[type="text"] >> nth=47
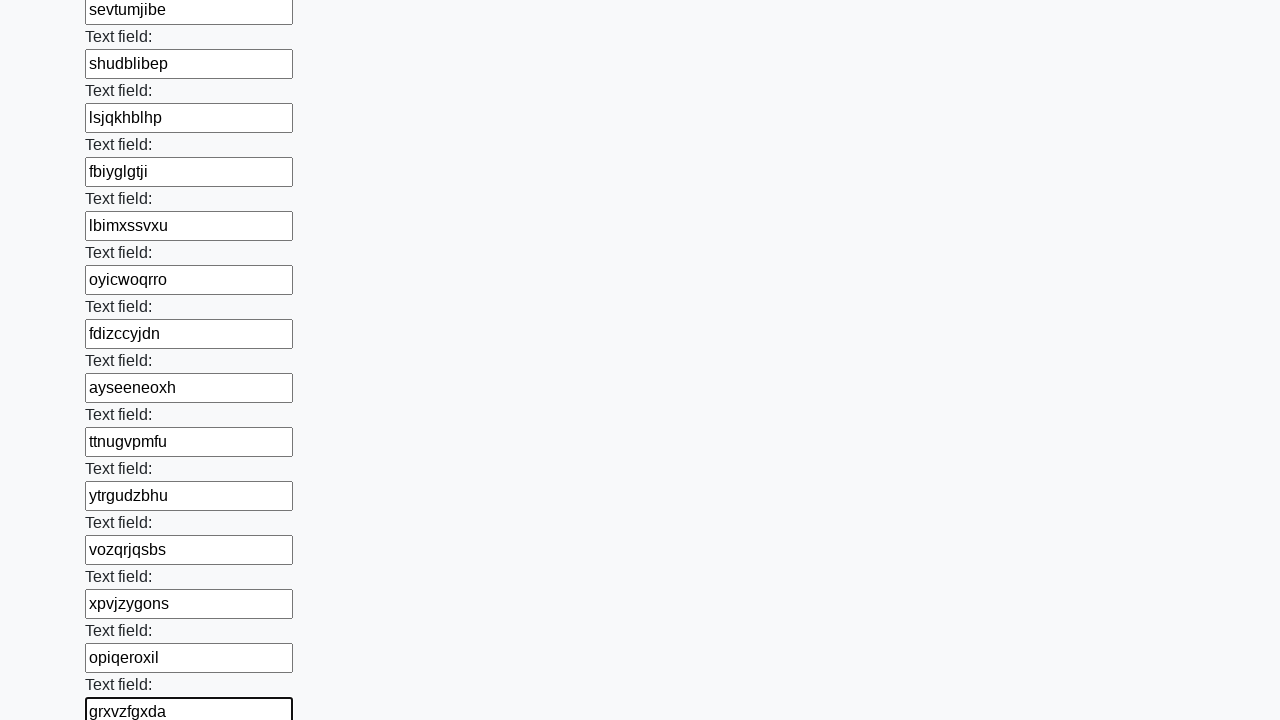

Filled a text input field with a randomly generated 10-character string on input[type="text"] >> nth=48
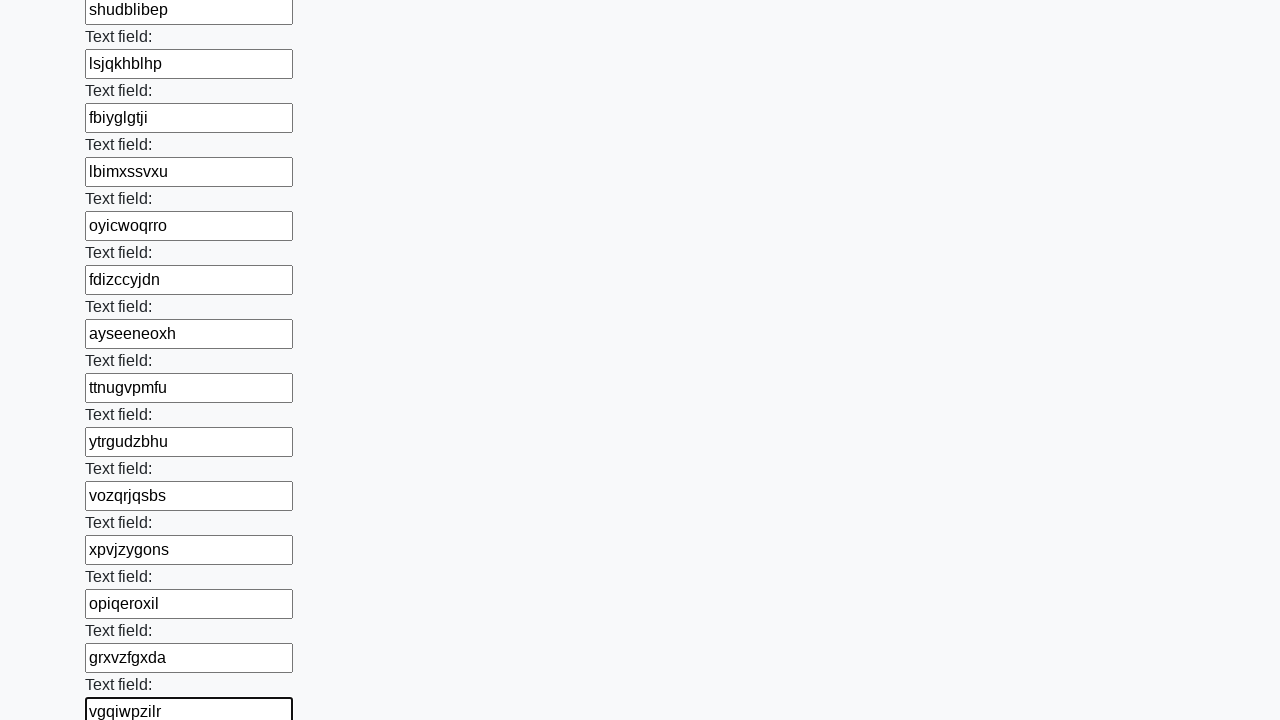

Filled a text input field with a randomly generated 10-character string on input[type="text"] >> nth=49
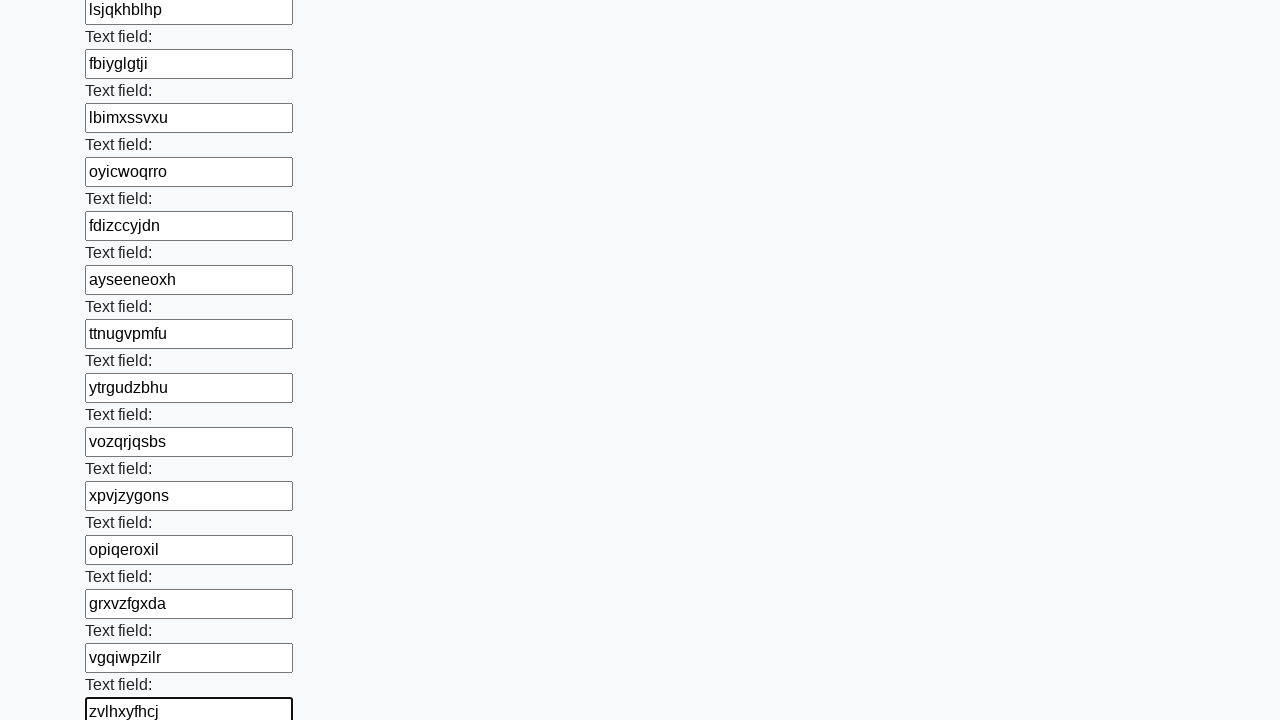

Filled a text input field with a randomly generated 10-character string on input[type="text"] >> nth=50
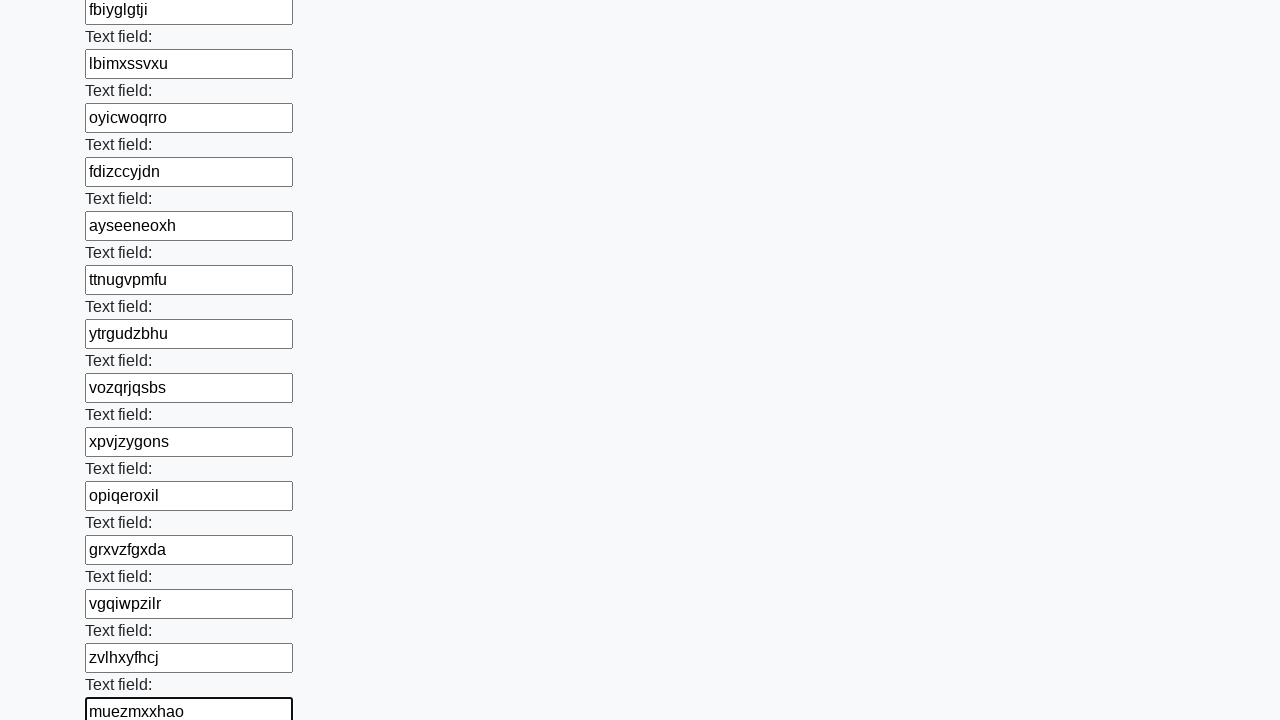

Filled a text input field with a randomly generated 10-character string on input[type="text"] >> nth=51
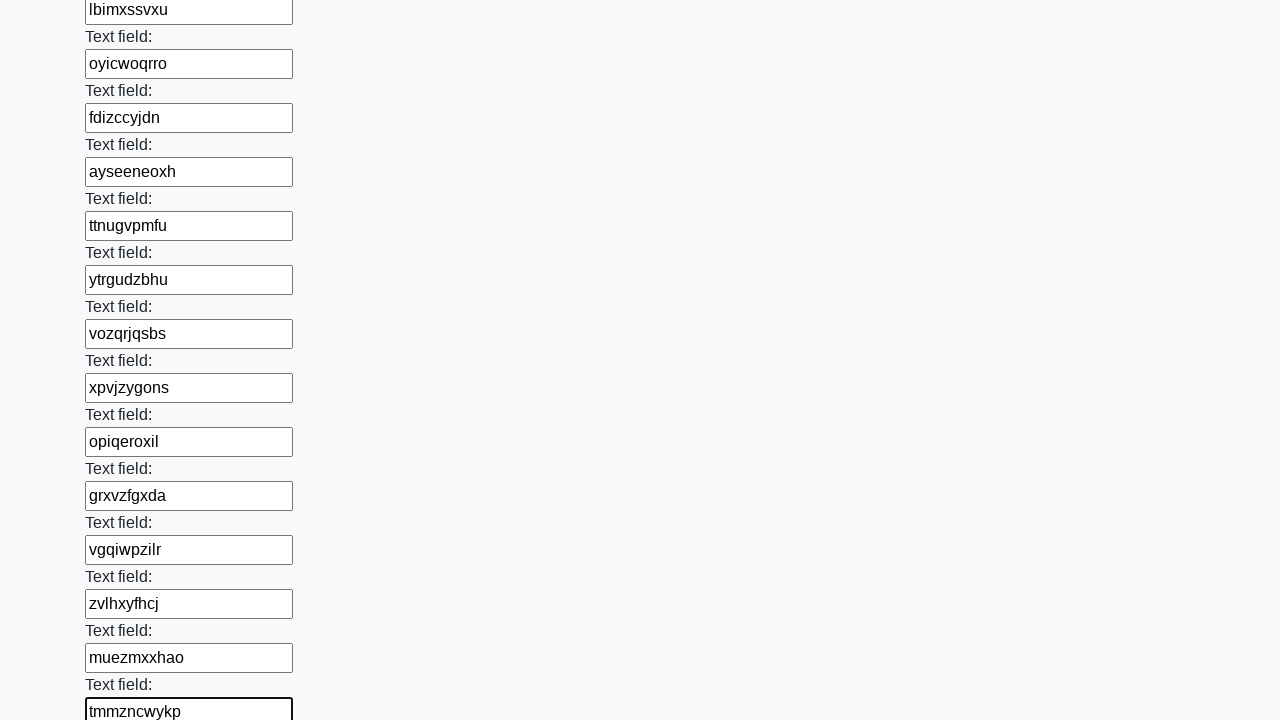

Filled a text input field with a randomly generated 10-character string on input[type="text"] >> nth=52
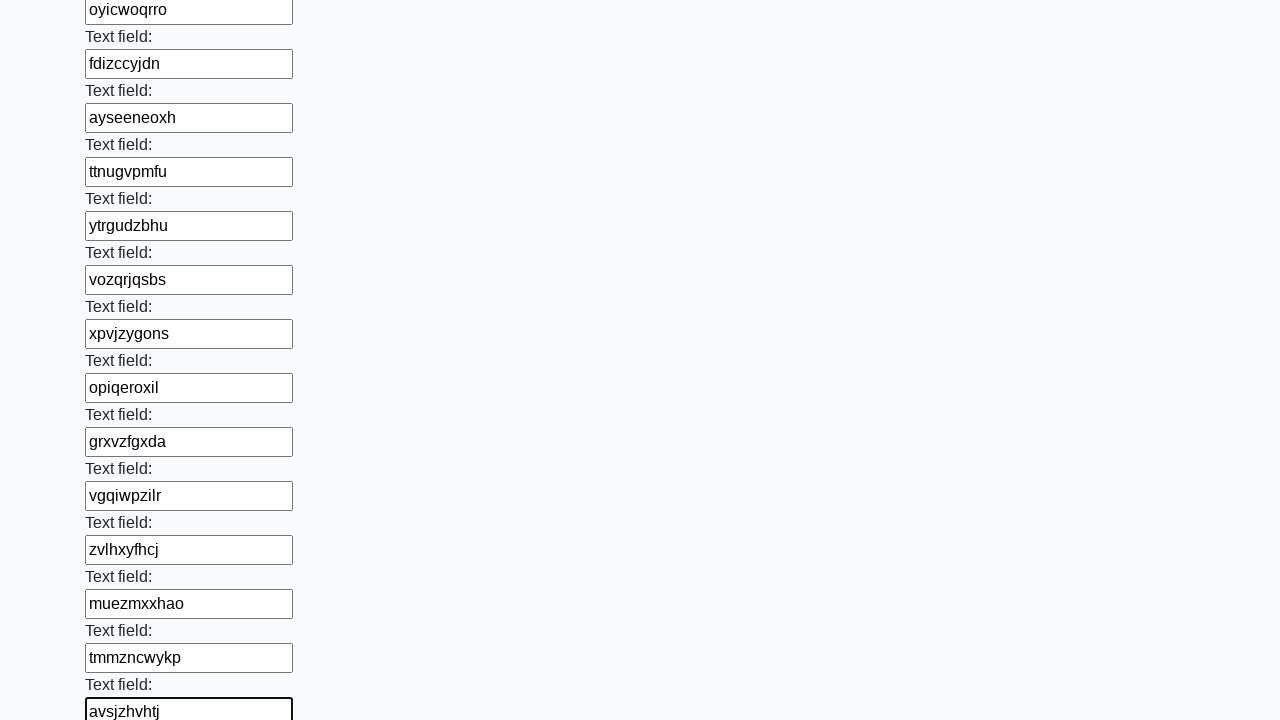

Filled a text input field with a randomly generated 10-character string on input[type="text"] >> nth=53
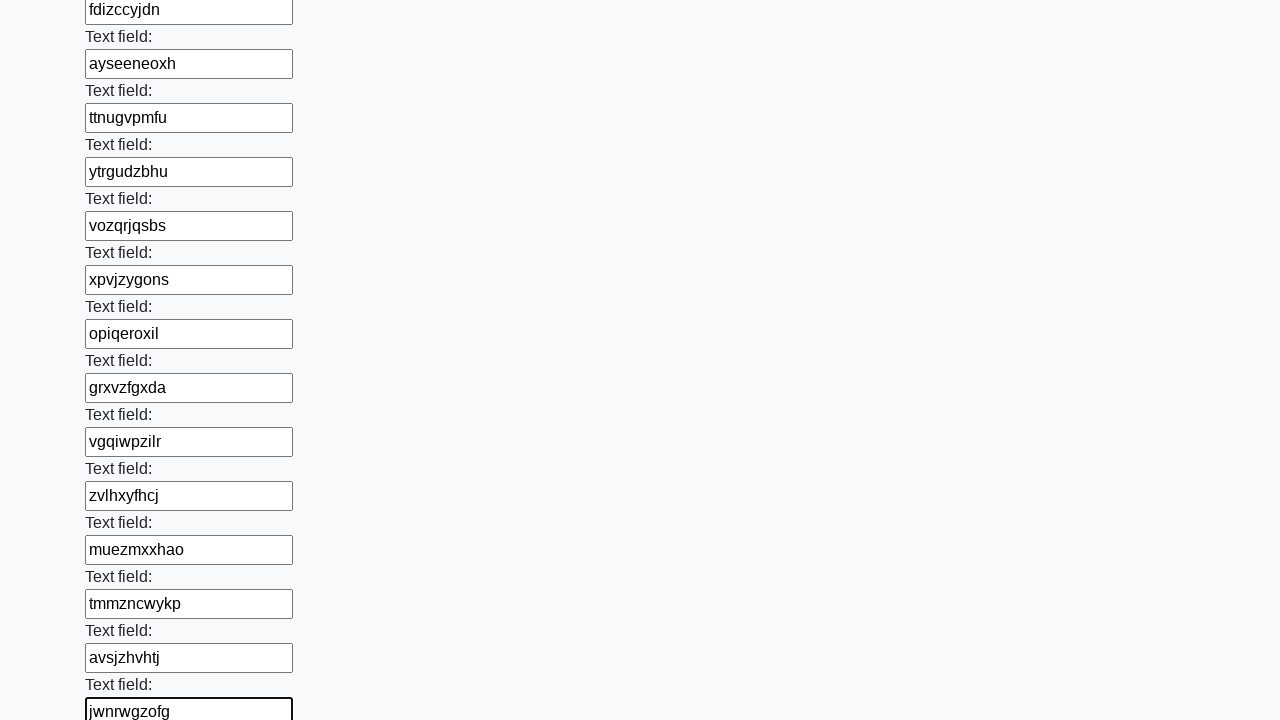

Filled a text input field with a randomly generated 10-character string on input[type="text"] >> nth=54
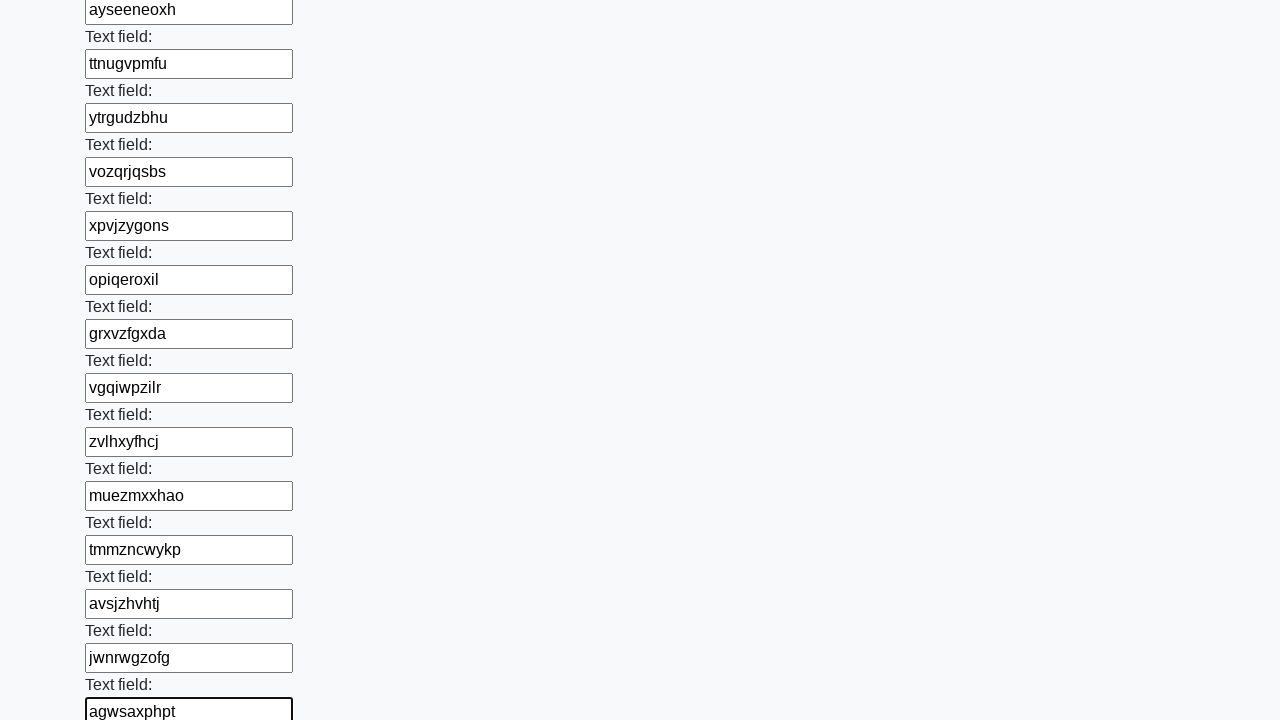

Filled a text input field with a randomly generated 10-character string on input[type="text"] >> nth=55
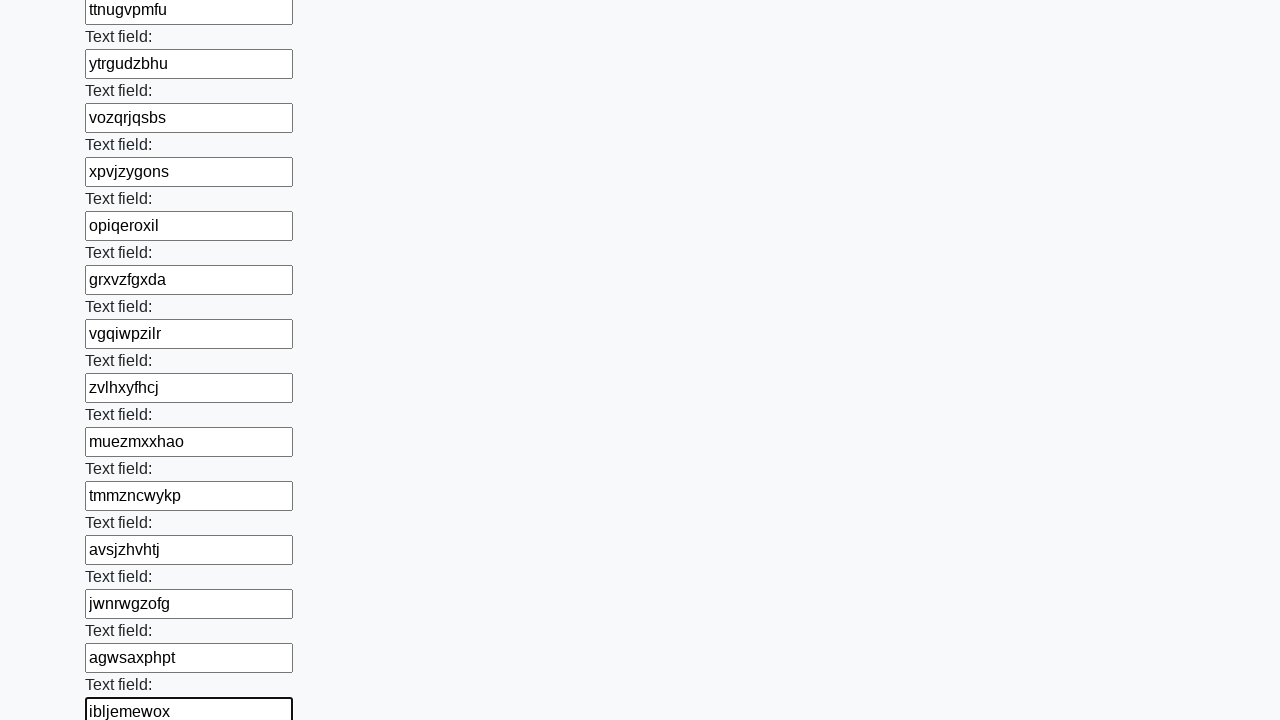

Filled a text input field with a randomly generated 10-character string on input[type="text"] >> nth=56
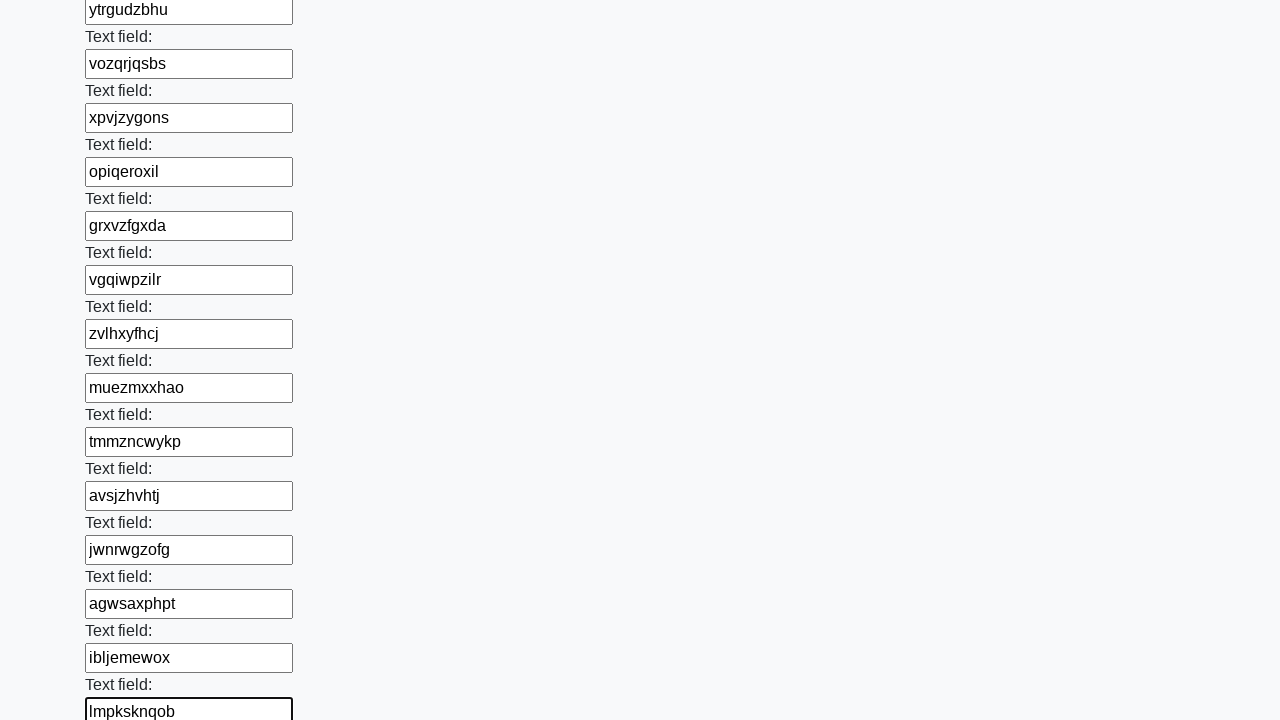

Filled a text input field with a randomly generated 10-character string on input[type="text"] >> nth=57
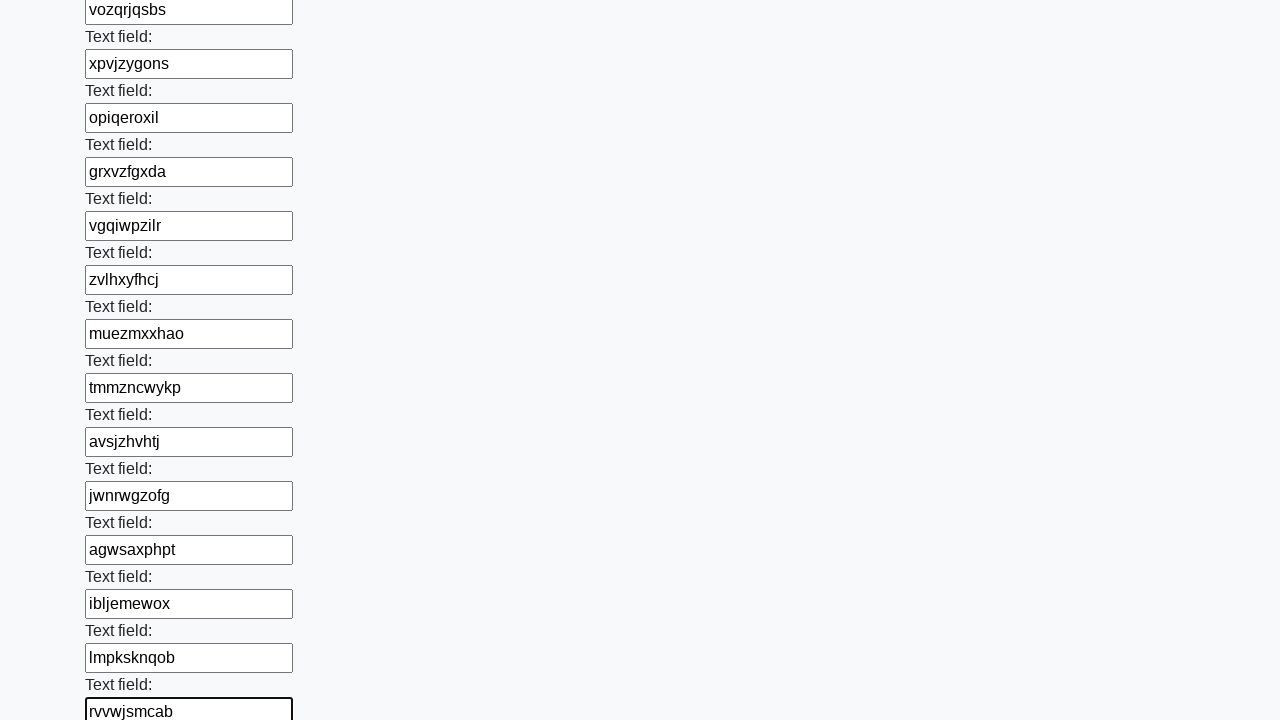

Filled a text input field with a randomly generated 10-character string on input[type="text"] >> nth=58
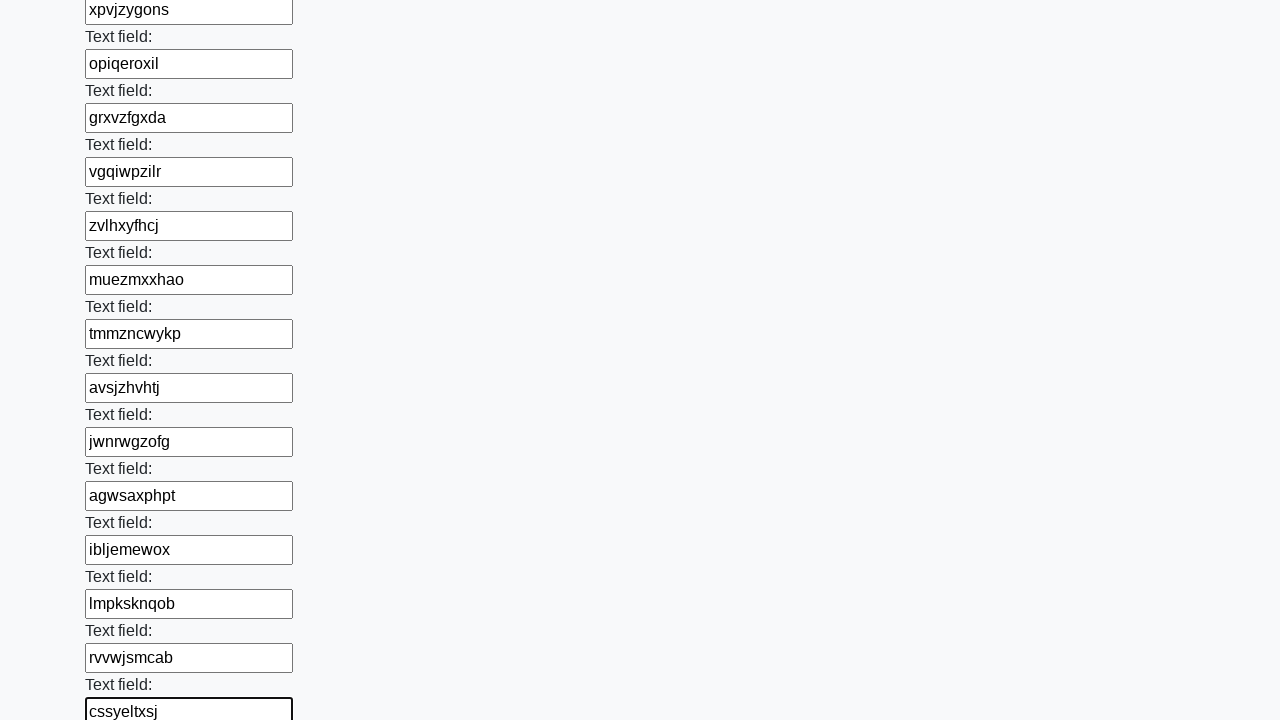

Filled a text input field with a randomly generated 10-character string on input[type="text"] >> nth=59
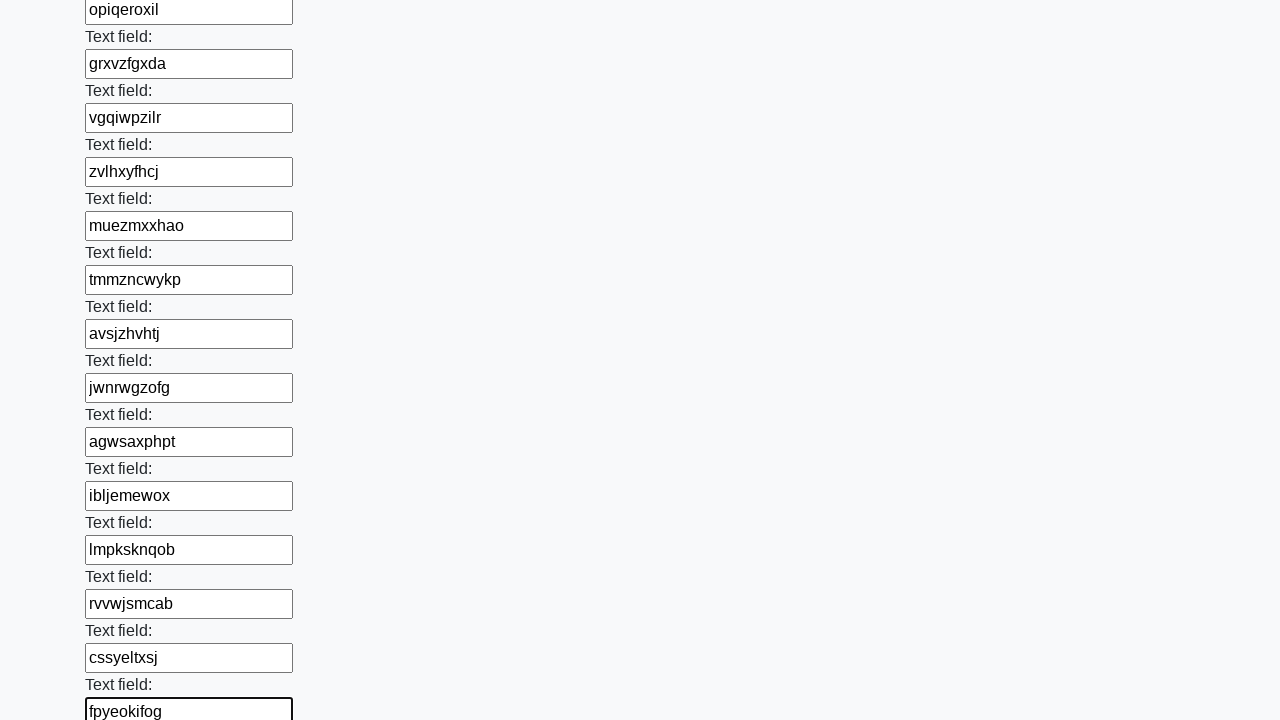

Filled a text input field with a randomly generated 10-character string on input[type="text"] >> nth=60
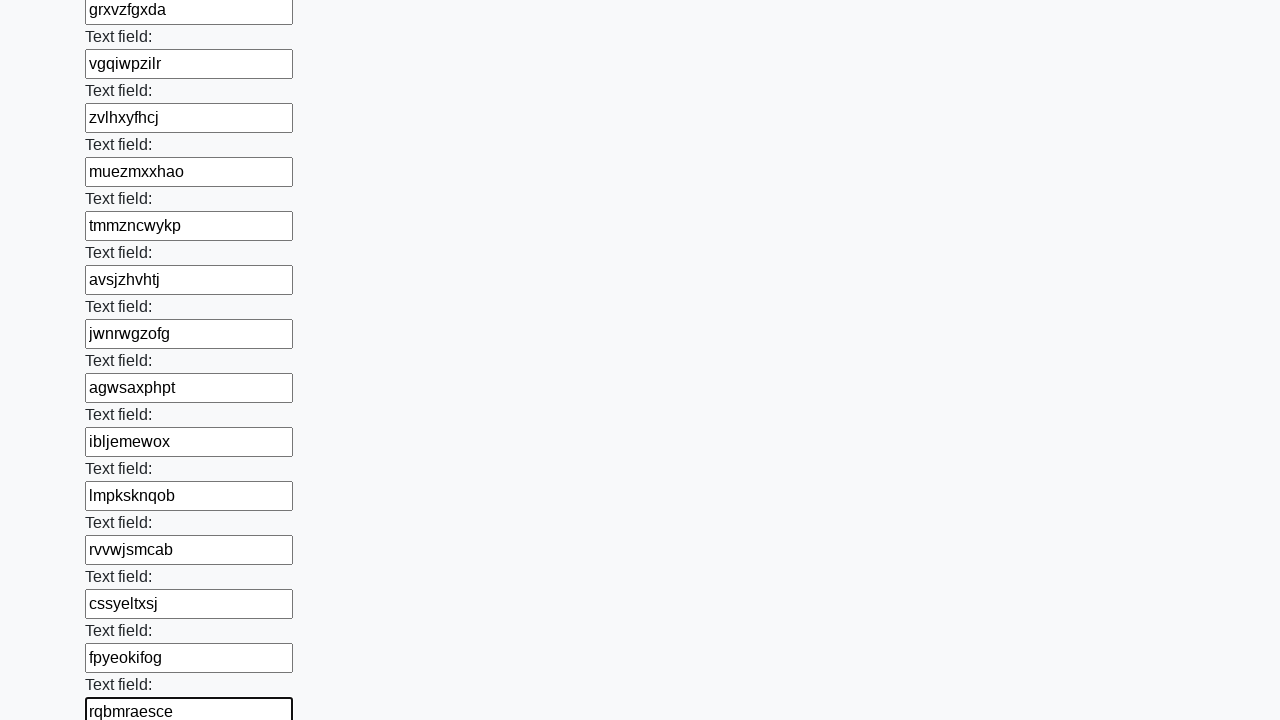

Filled a text input field with a randomly generated 10-character string on input[type="text"] >> nth=61
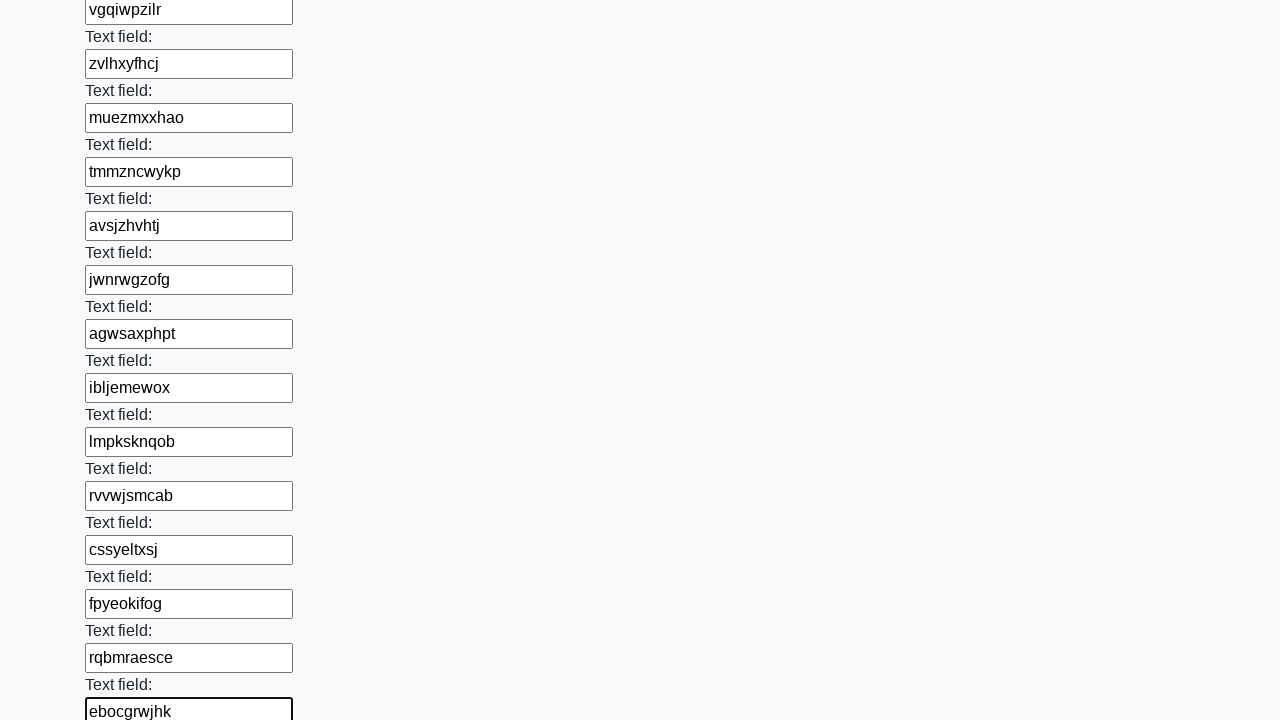

Filled a text input field with a randomly generated 10-character string on input[type="text"] >> nth=62
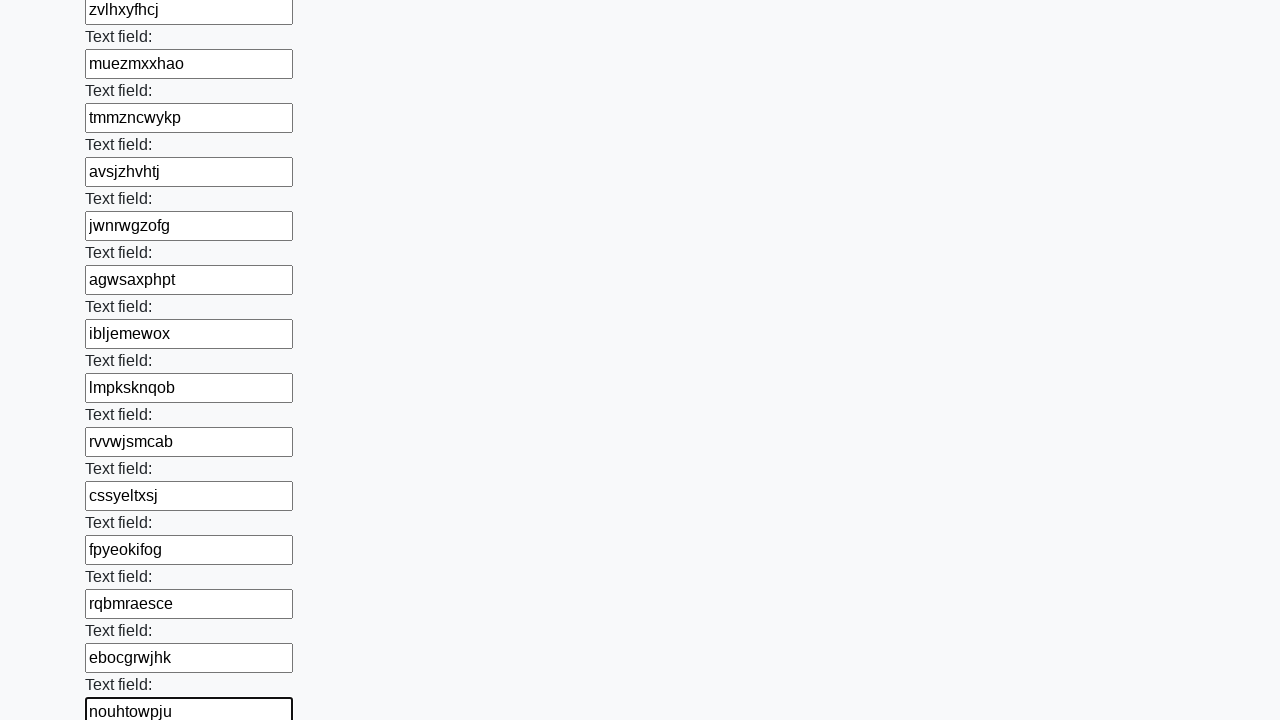

Filled a text input field with a randomly generated 10-character string on input[type="text"] >> nth=63
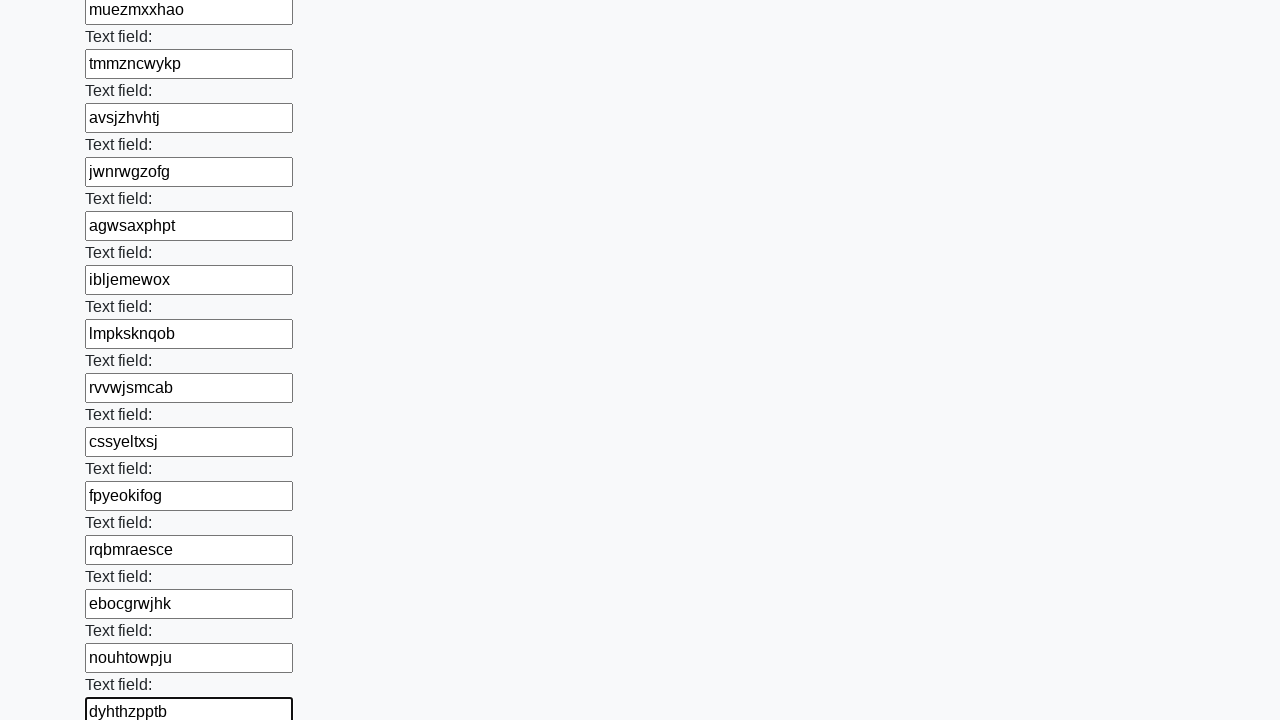

Filled a text input field with a randomly generated 10-character string on input[type="text"] >> nth=64
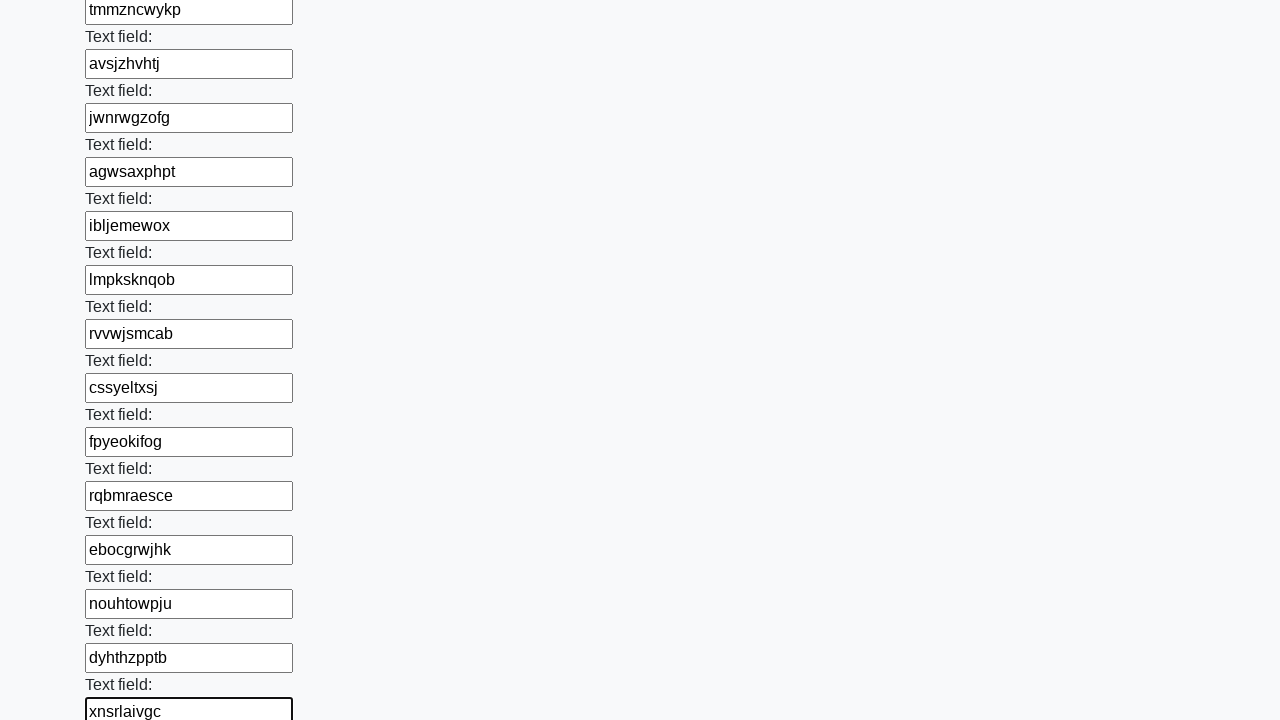

Filled a text input field with a randomly generated 10-character string on input[type="text"] >> nth=65
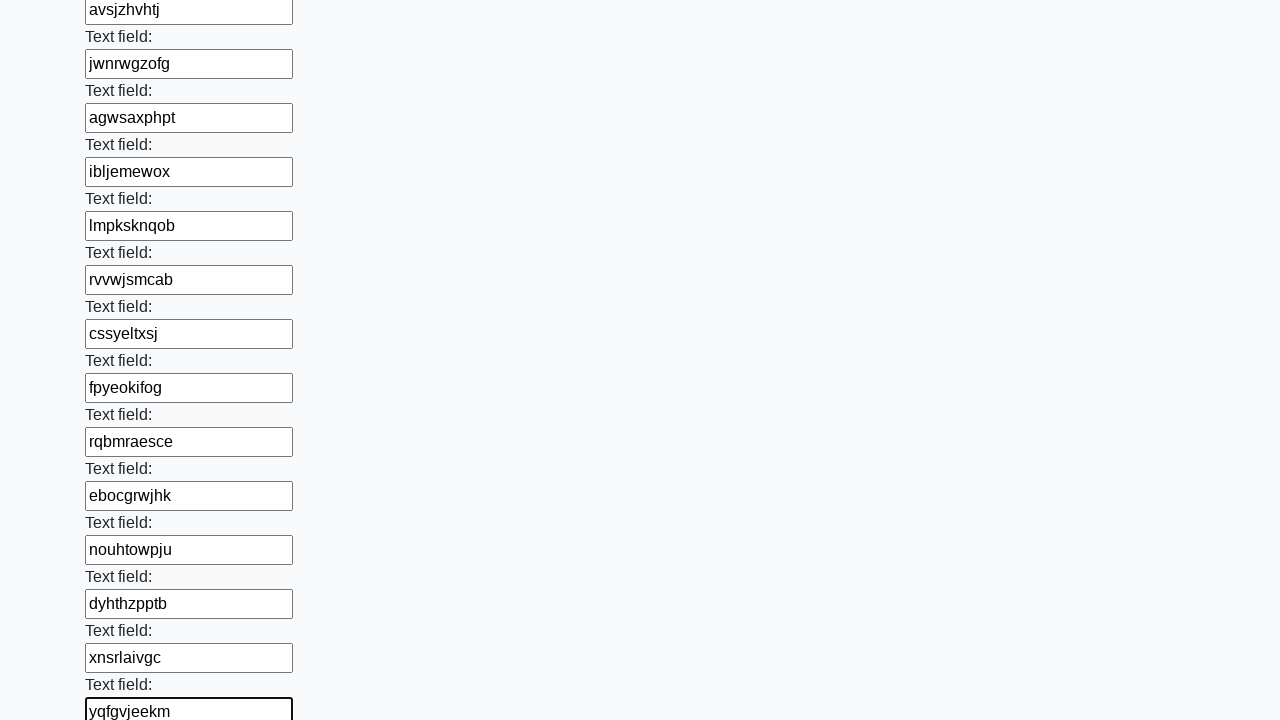

Filled a text input field with a randomly generated 10-character string on input[type="text"] >> nth=66
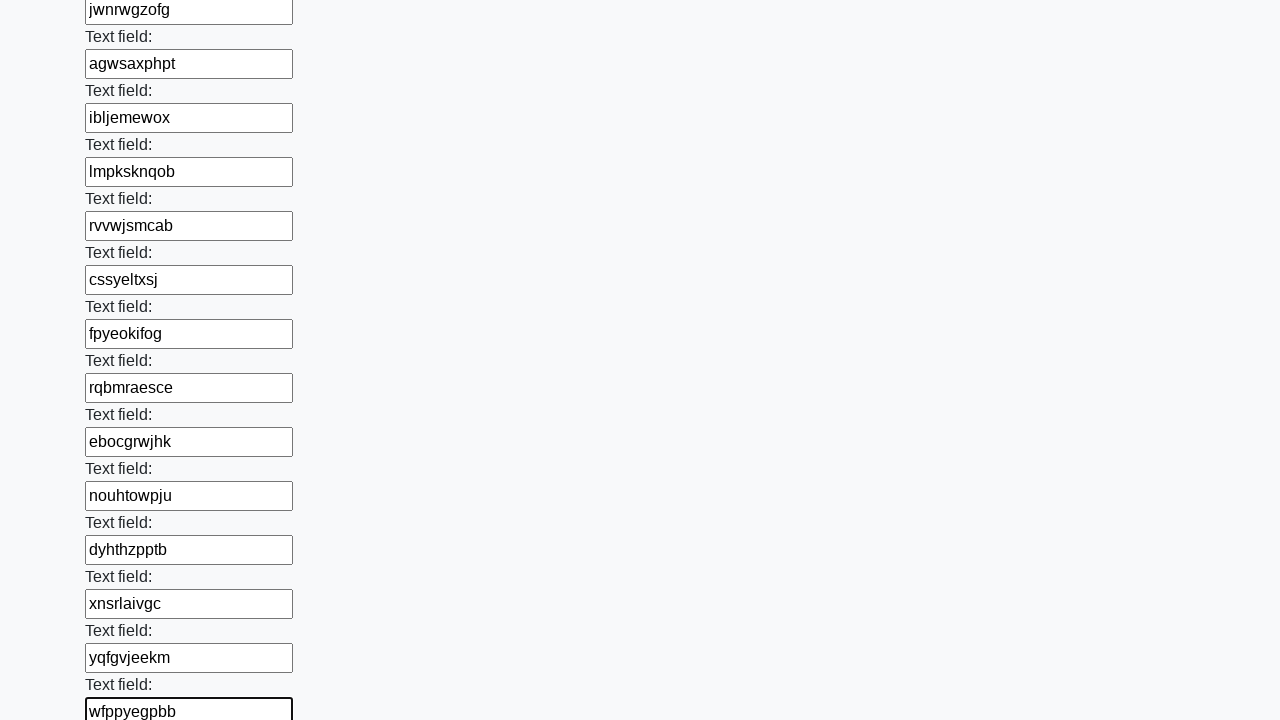

Filled a text input field with a randomly generated 10-character string on input[type="text"] >> nth=67
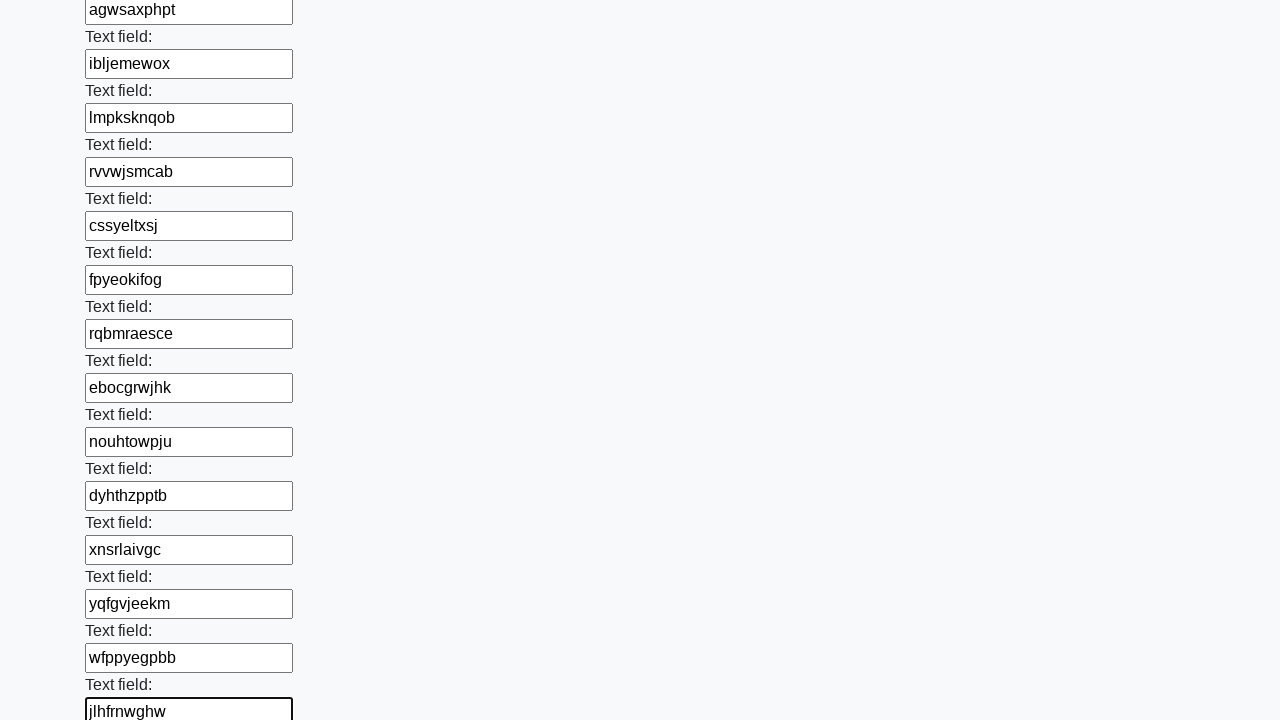

Filled a text input field with a randomly generated 10-character string on input[type="text"] >> nth=68
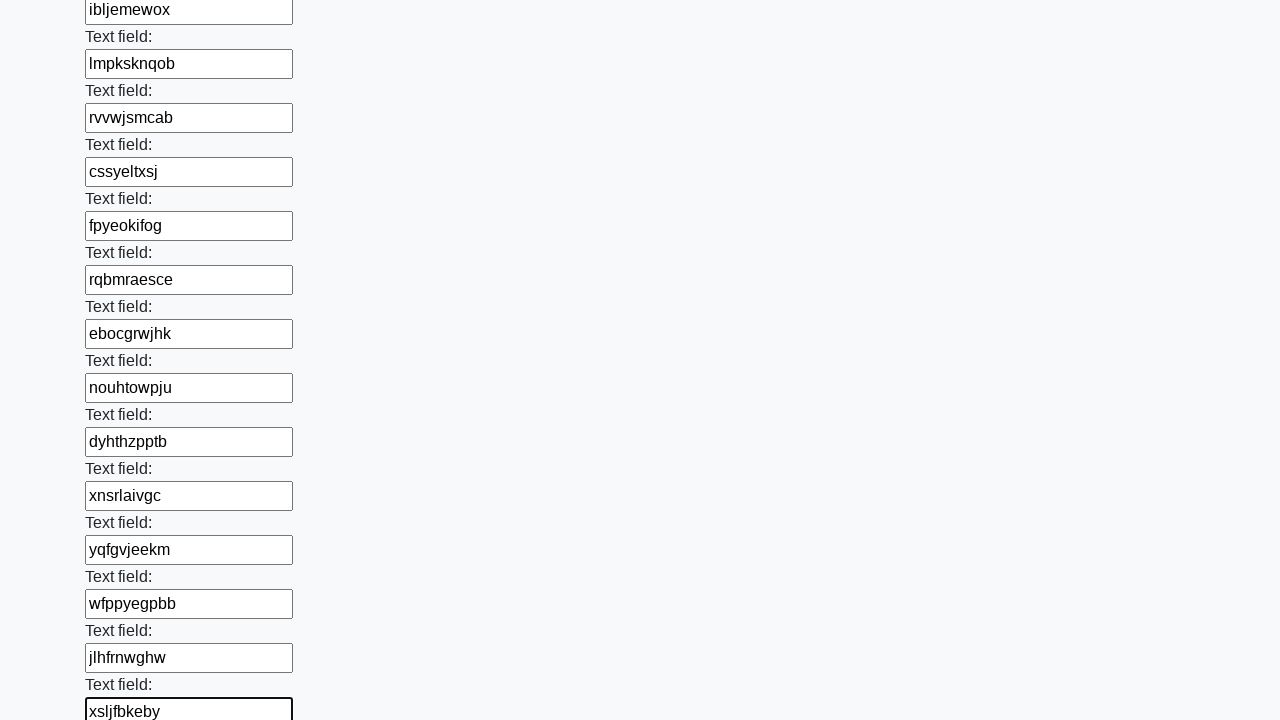

Filled a text input field with a randomly generated 10-character string on input[type="text"] >> nth=69
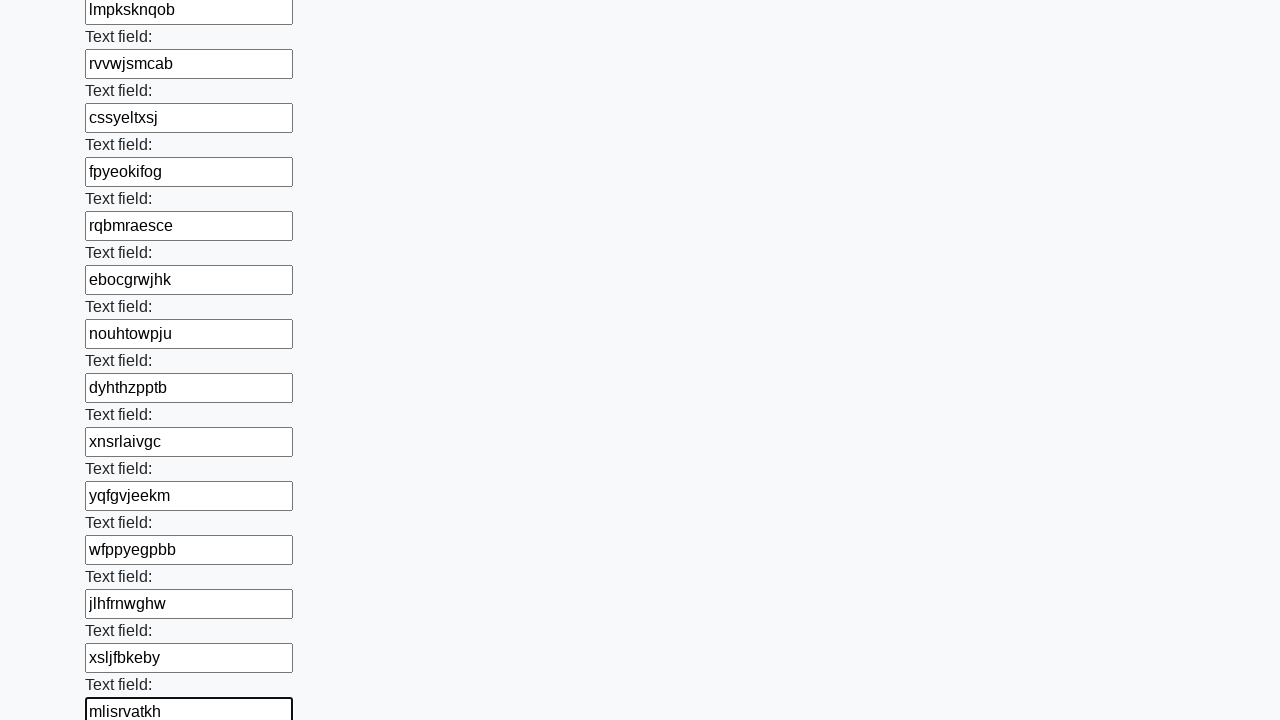

Filled a text input field with a randomly generated 10-character string on input[type="text"] >> nth=70
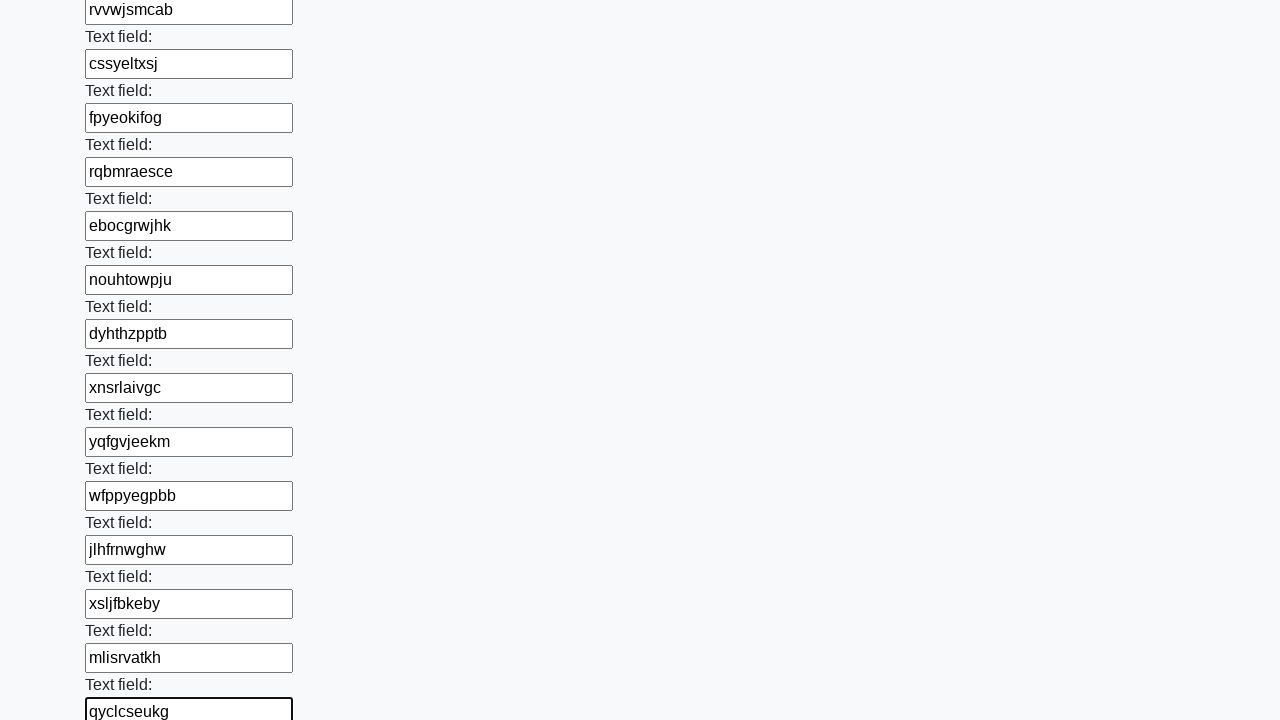

Filled a text input field with a randomly generated 10-character string on input[type="text"] >> nth=71
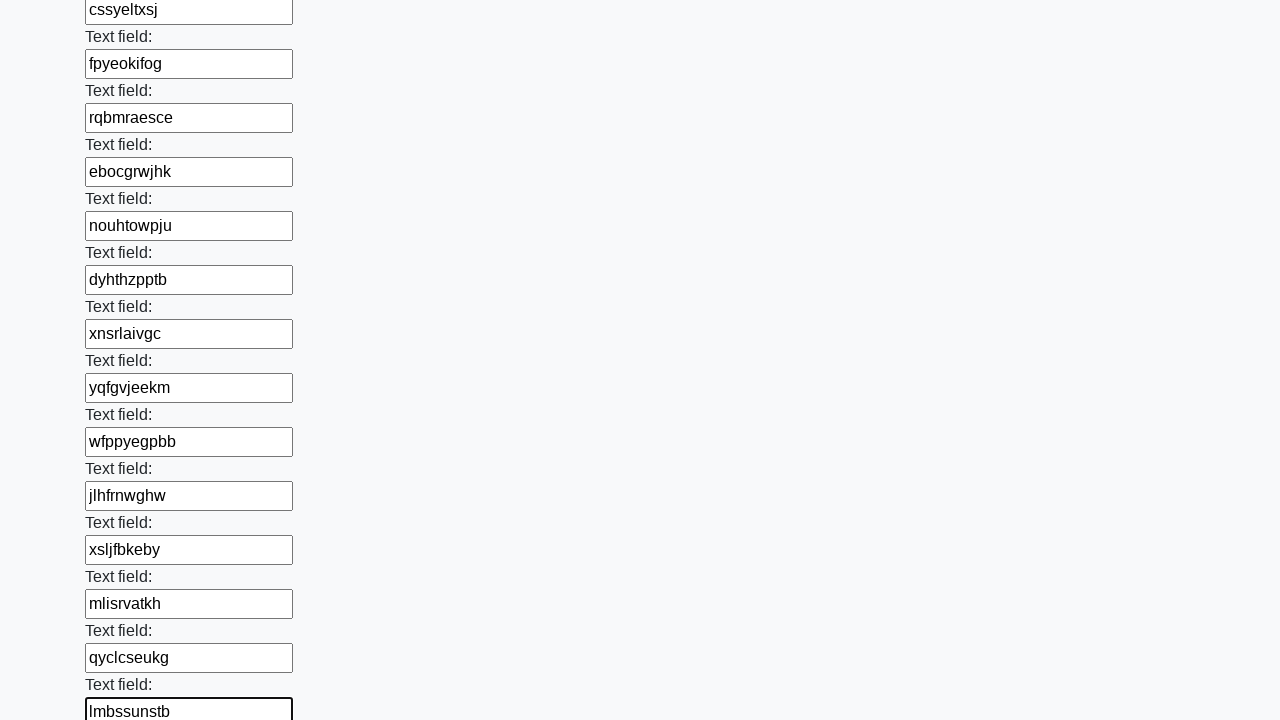

Filled a text input field with a randomly generated 10-character string on input[type="text"] >> nth=72
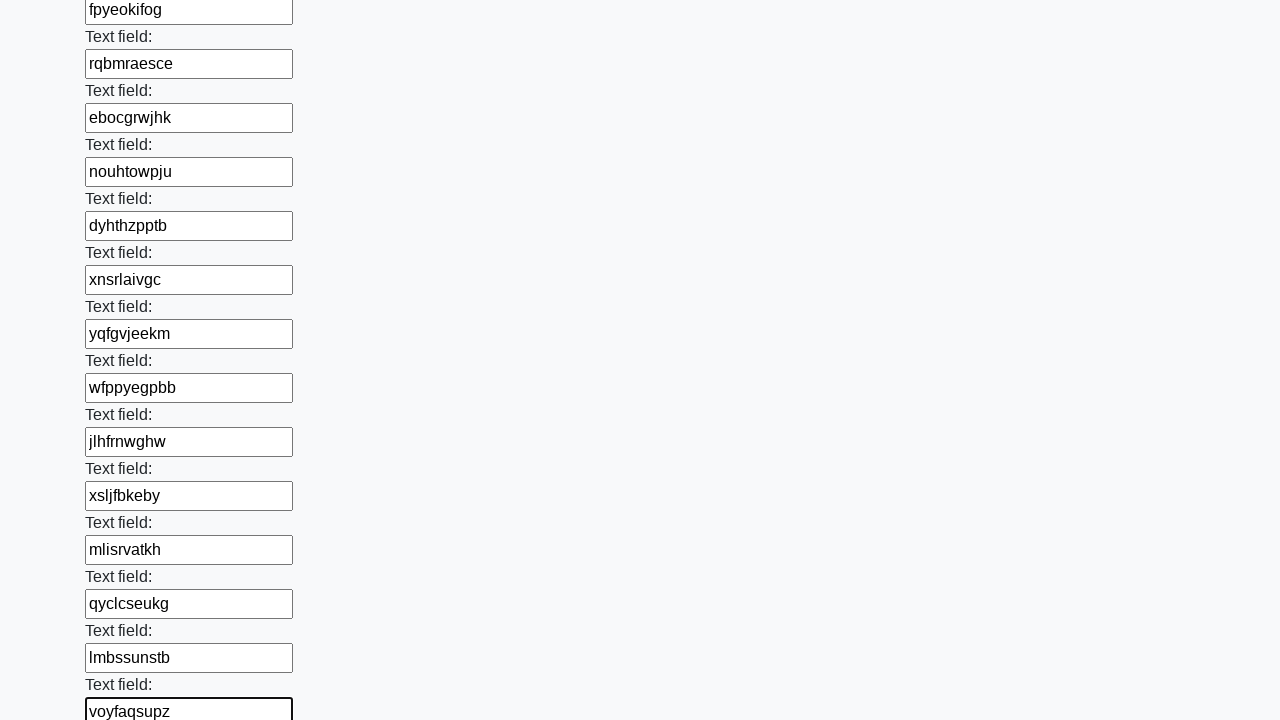

Filled a text input field with a randomly generated 10-character string on input[type="text"] >> nth=73
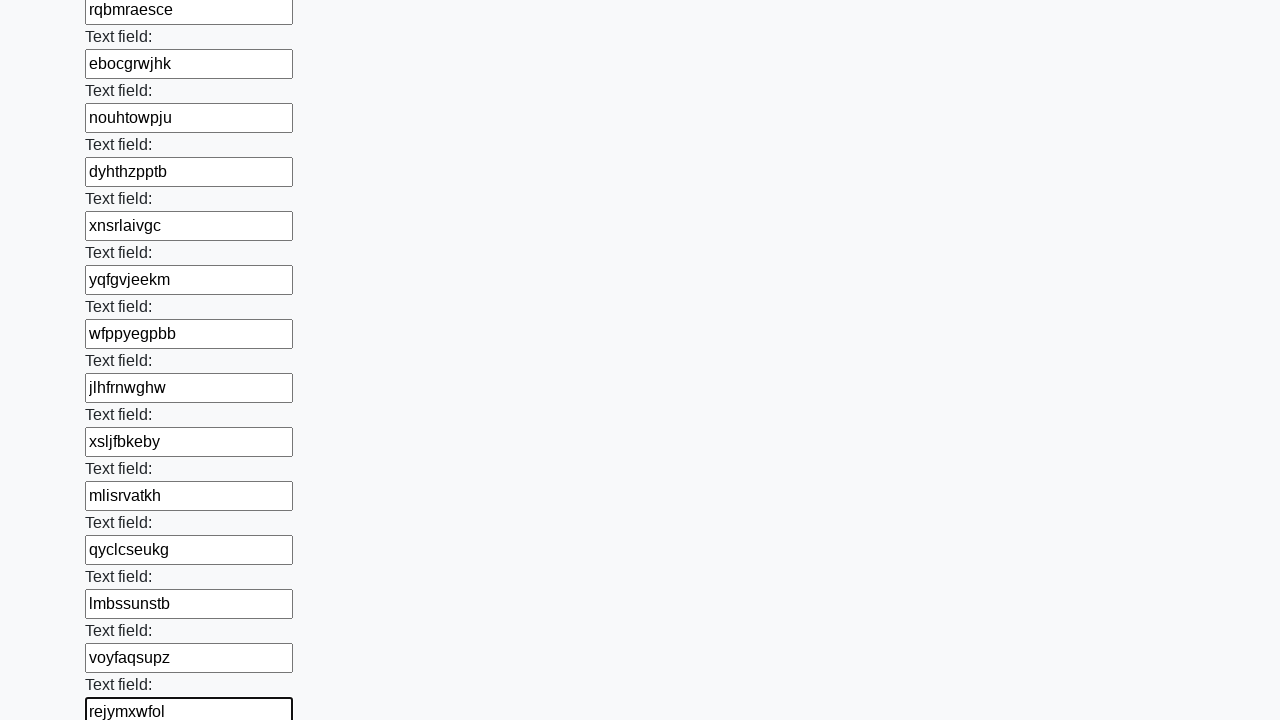

Filled a text input field with a randomly generated 10-character string on input[type="text"] >> nth=74
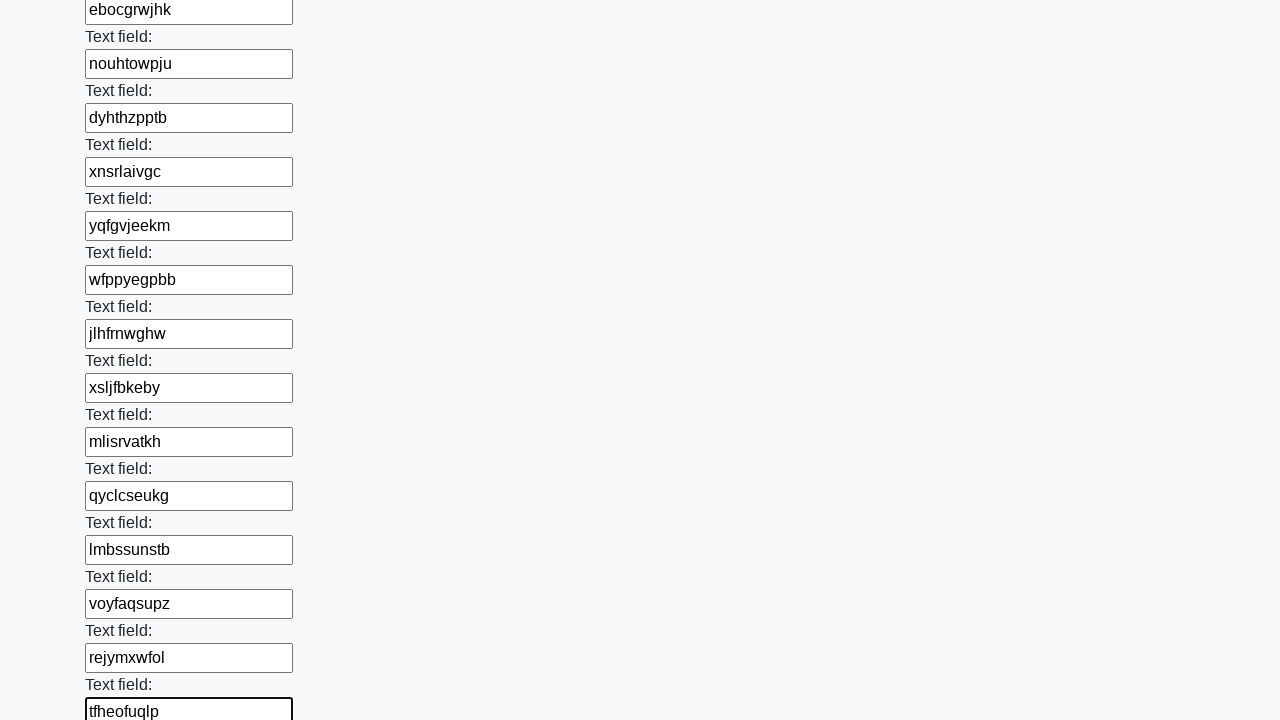

Filled a text input field with a randomly generated 10-character string on input[type="text"] >> nth=75
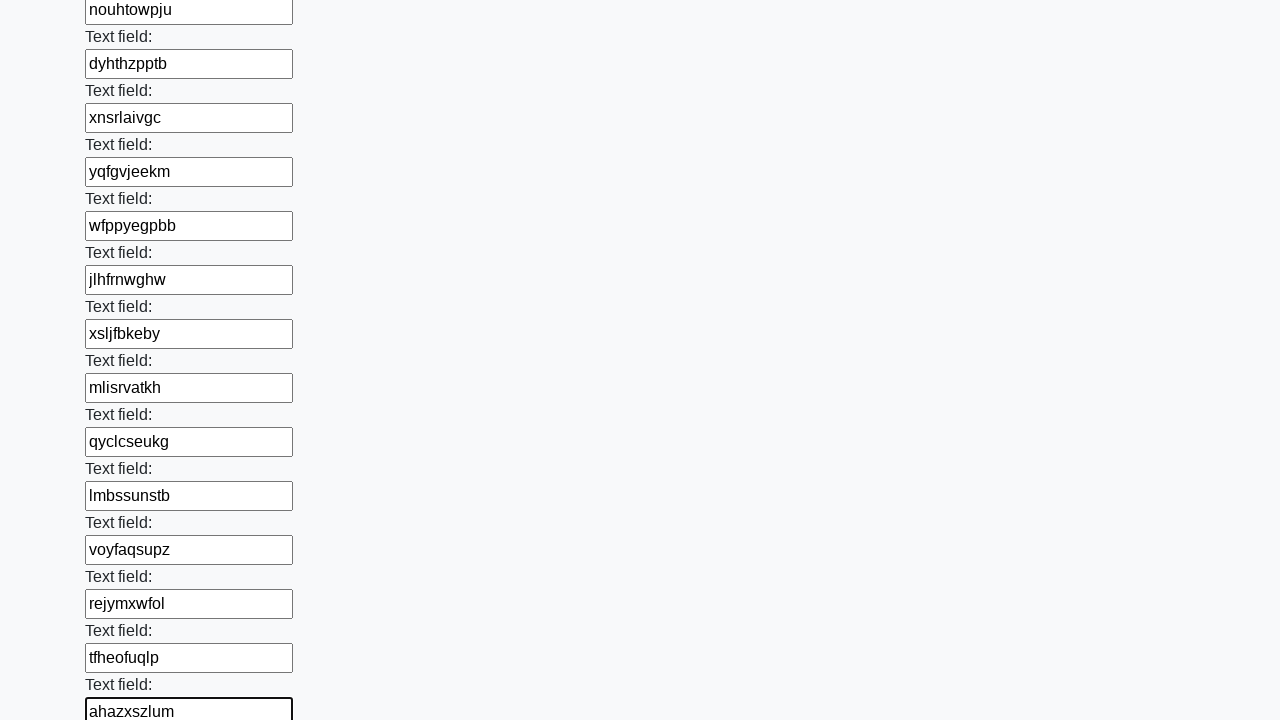

Filled a text input field with a randomly generated 10-character string on input[type="text"] >> nth=76
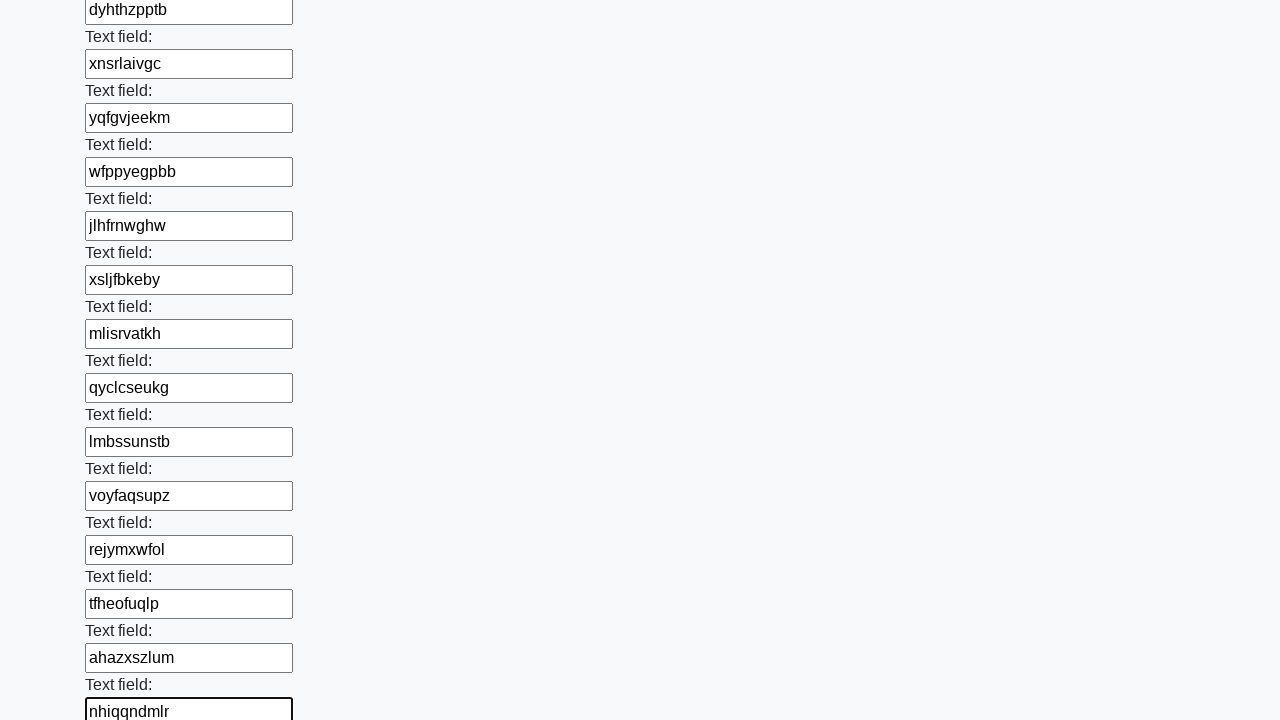

Filled a text input field with a randomly generated 10-character string on input[type="text"] >> nth=77
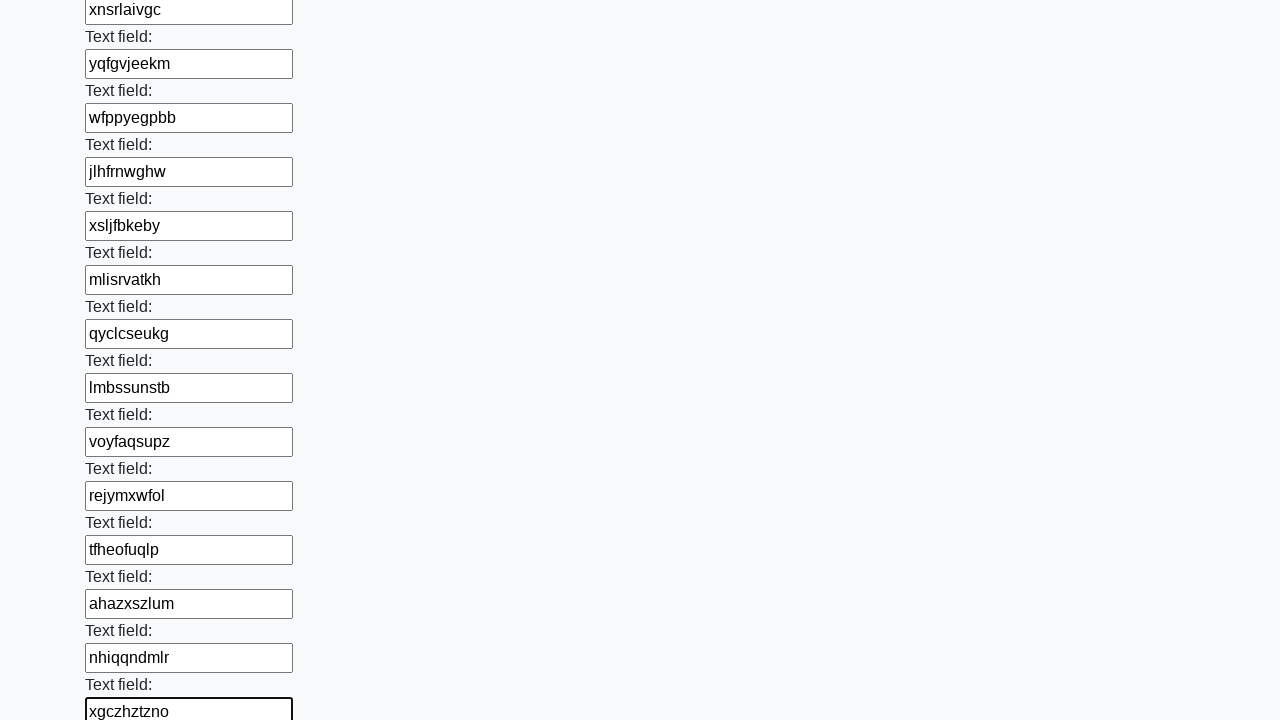

Filled a text input field with a randomly generated 10-character string on input[type="text"] >> nth=78
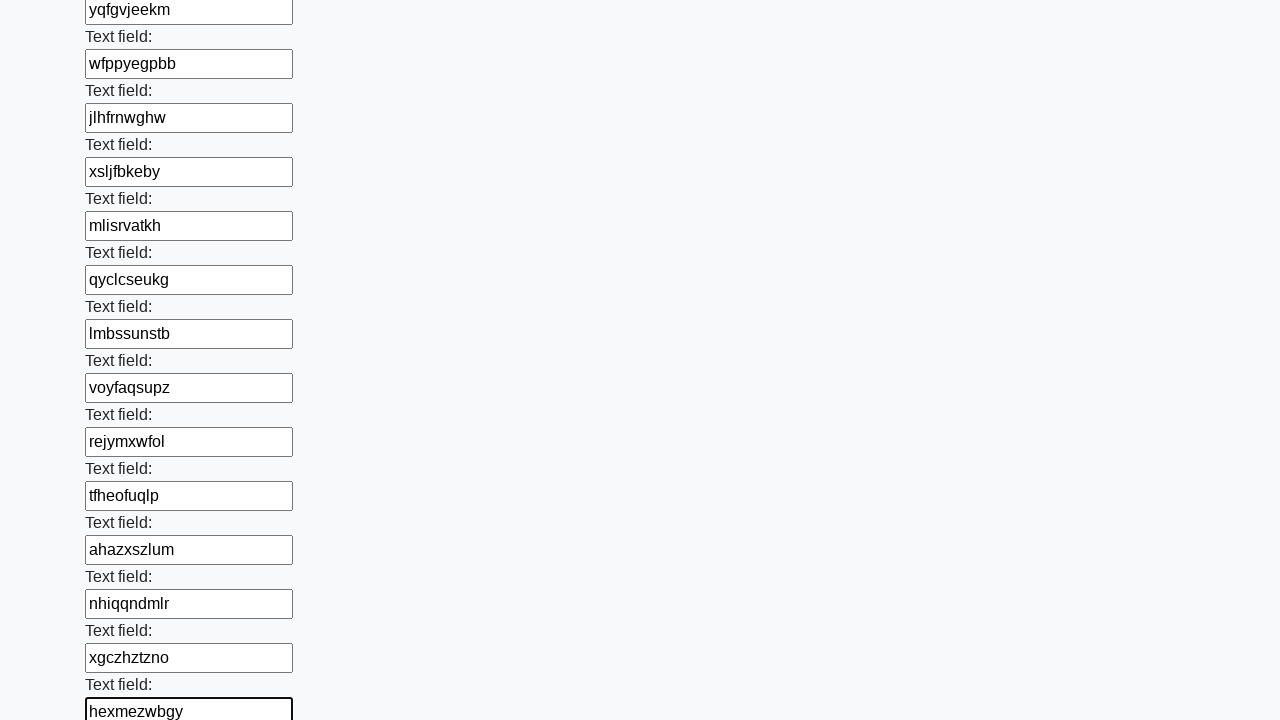

Filled a text input field with a randomly generated 10-character string on input[type="text"] >> nth=79
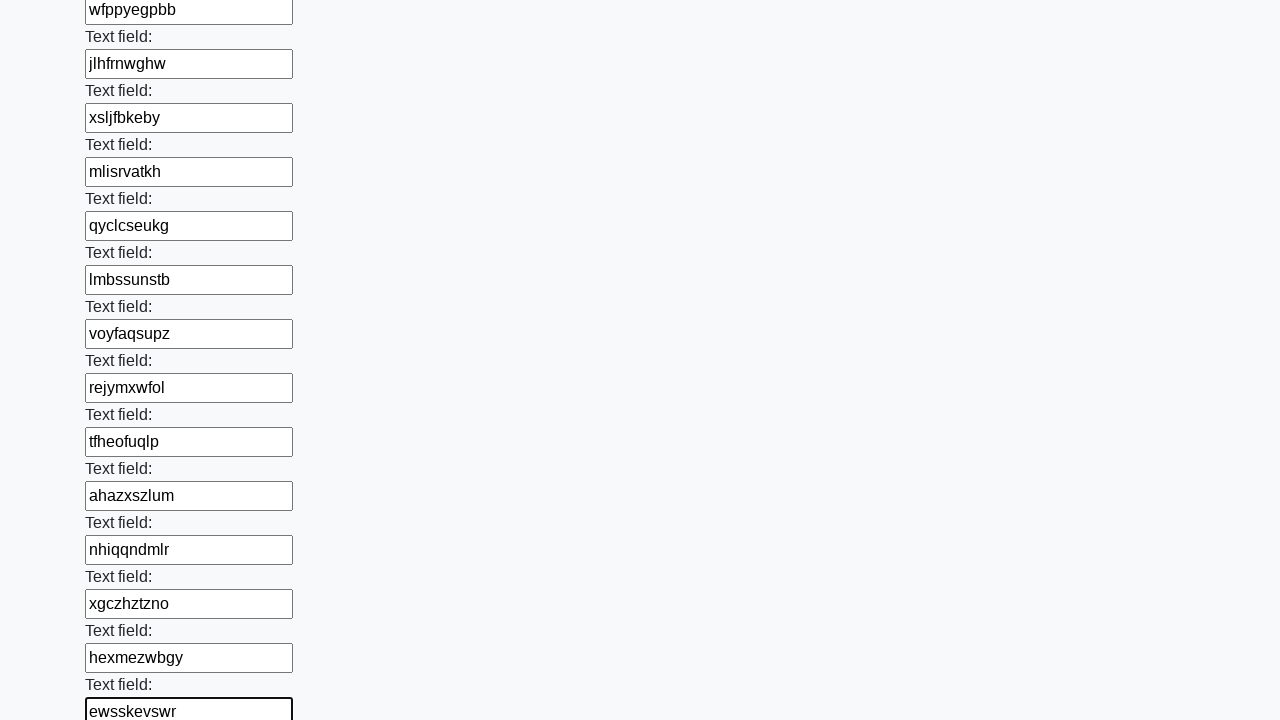

Filled a text input field with a randomly generated 10-character string on input[type="text"] >> nth=80
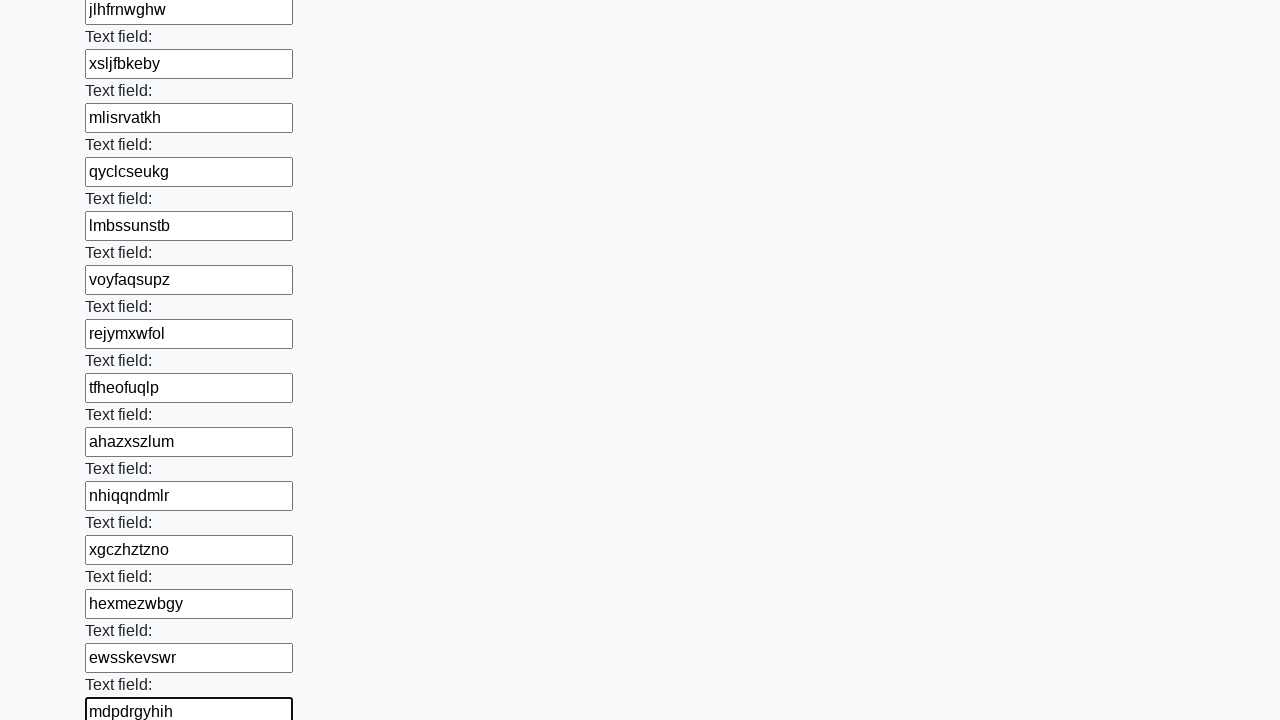

Filled a text input field with a randomly generated 10-character string on input[type="text"] >> nth=81
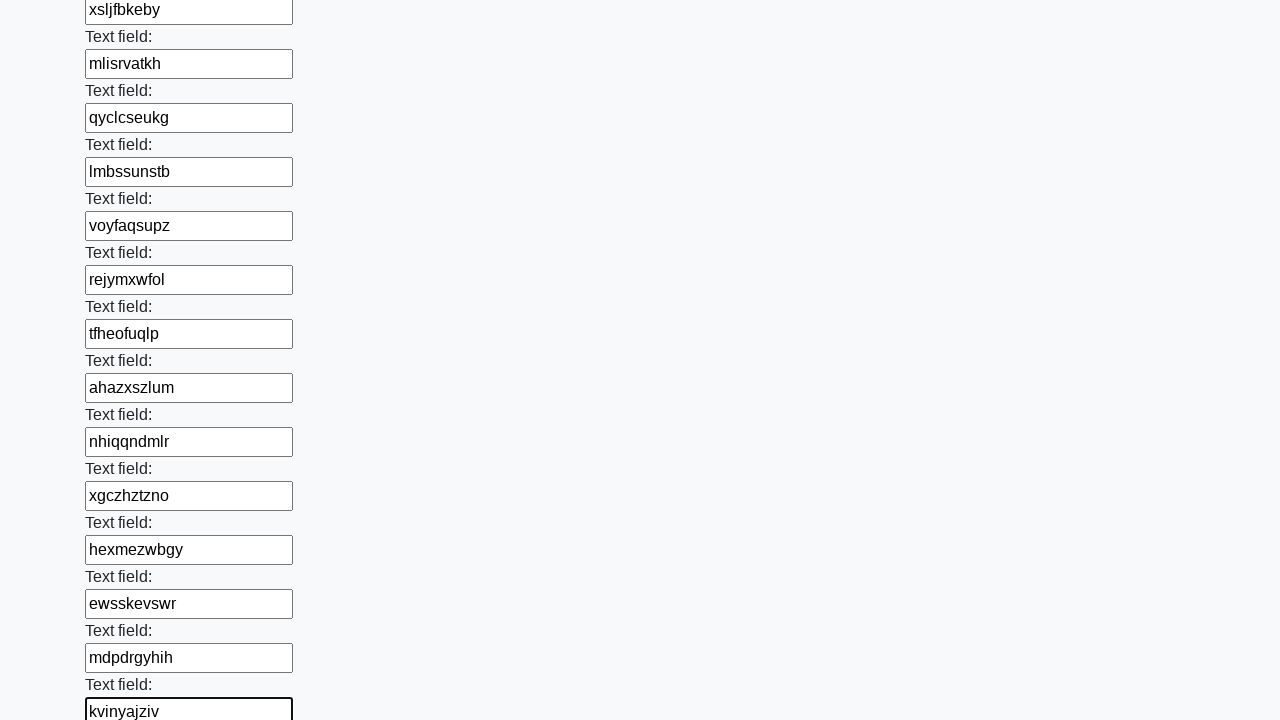

Filled a text input field with a randomly generated 10-character string on input[type="text"] >> nth=82
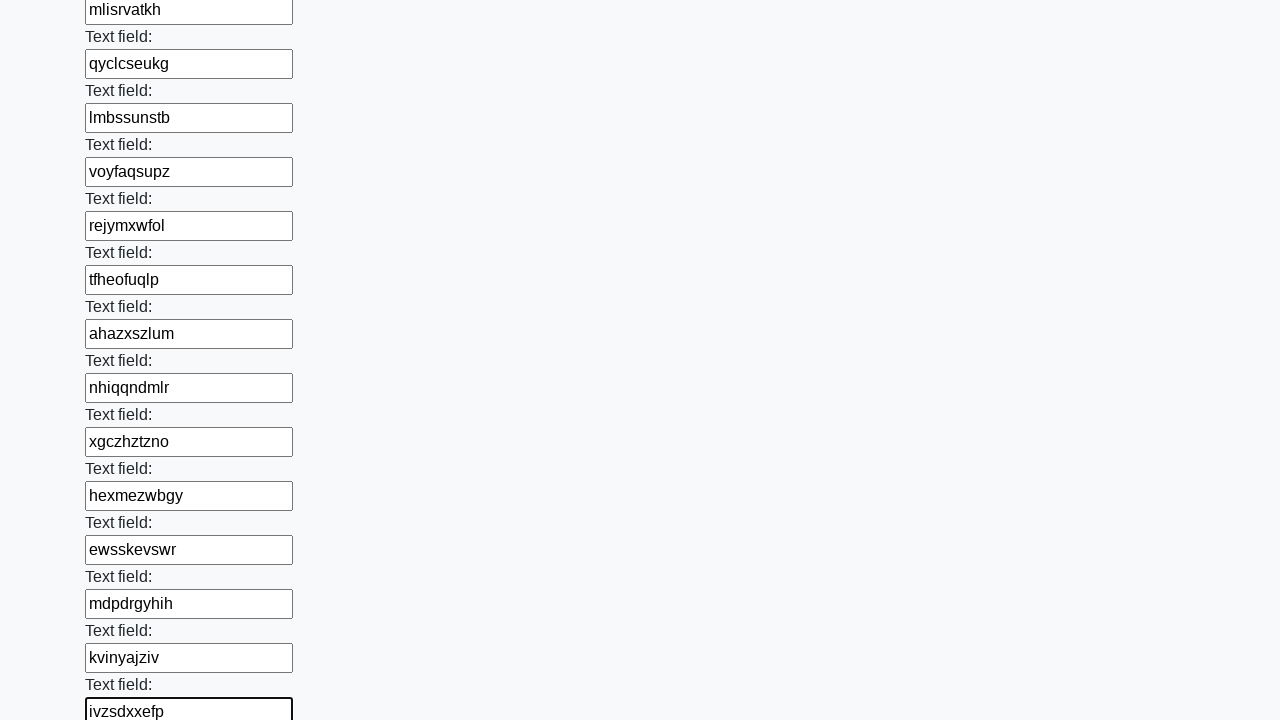

Filled a text input field with a randomly generated 10-character string on input[type="text"] >> nth=83
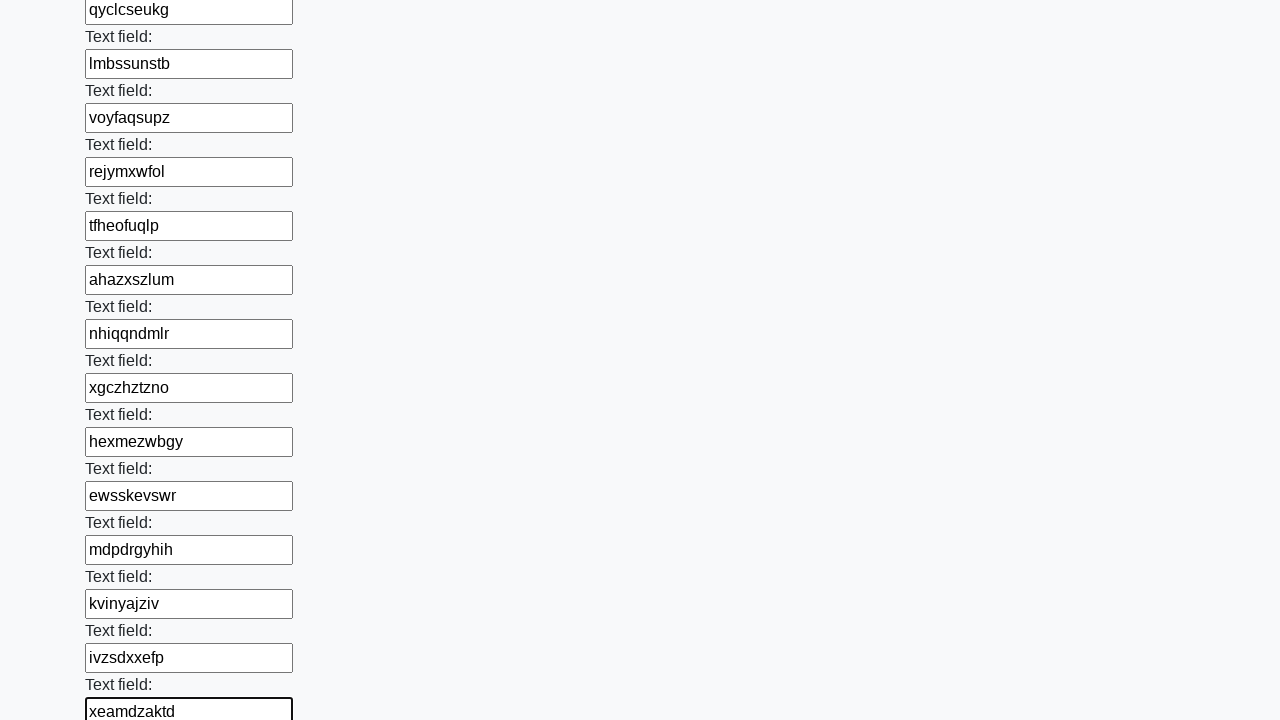

Filled a text input field with a randomly generated 10-character string on input[type="text"] >> nth=84
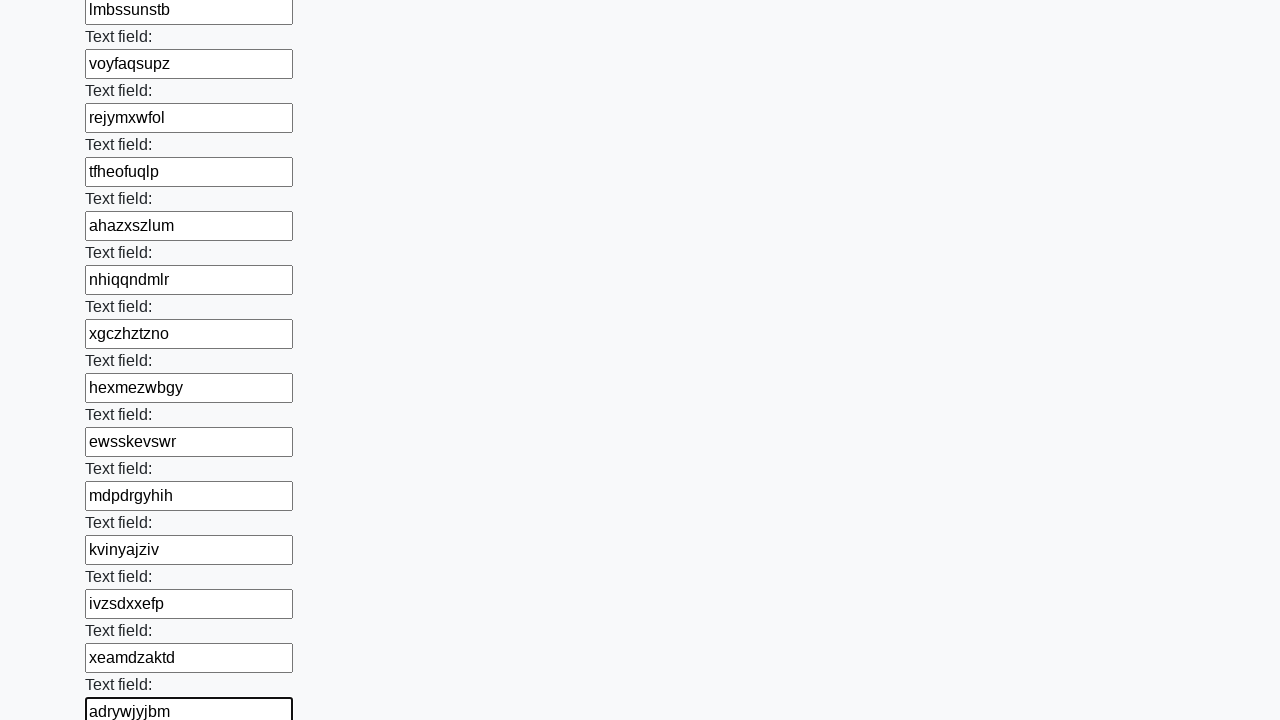

Filled a text input field with a randomly generated 10-character string on input[type="text"] >> nth=85
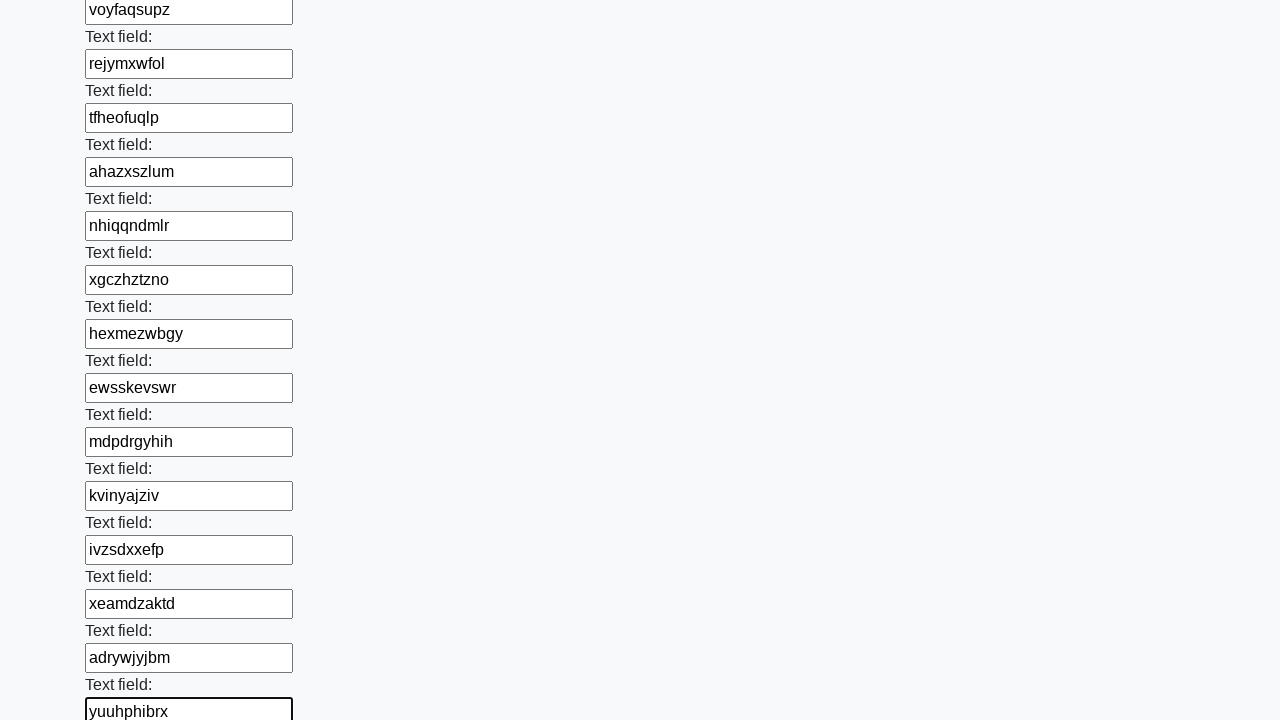

Filled a text input field with a randomly generated 10-character string on input[type="text"] >> nth=86
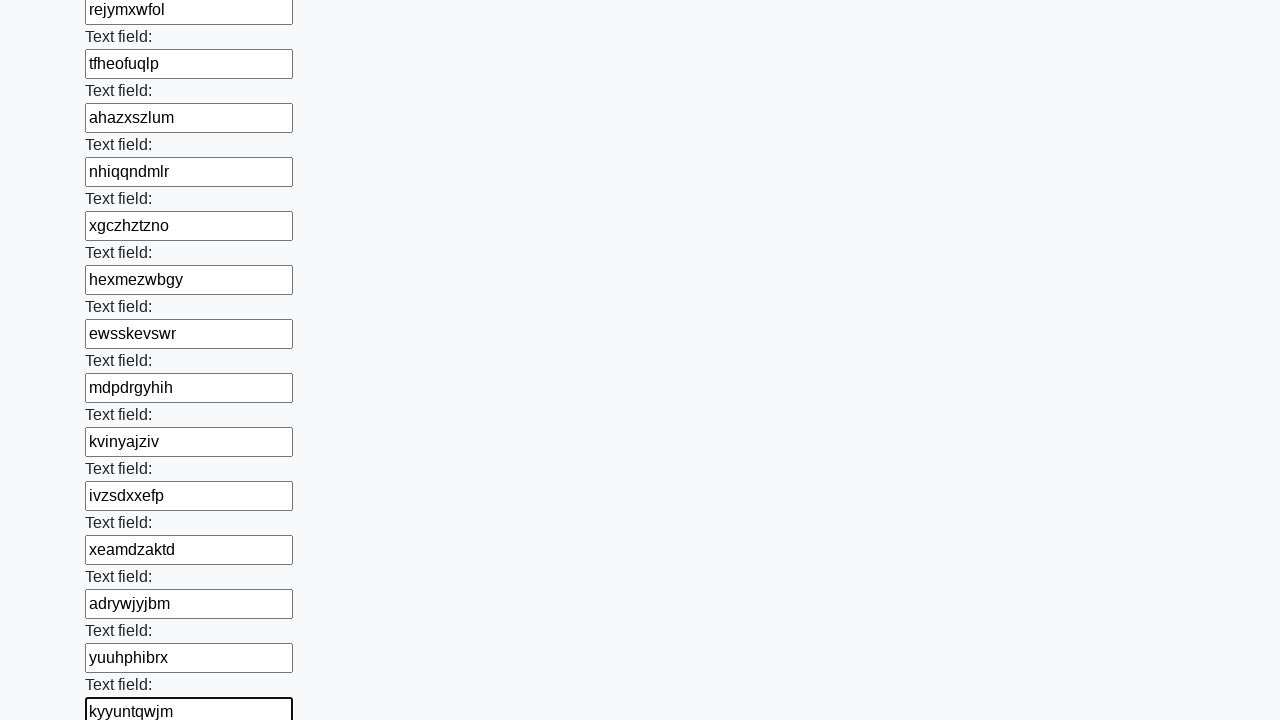

Filled a text input field with a randomly generated 10-character string on input[type="text"] >> nth=87
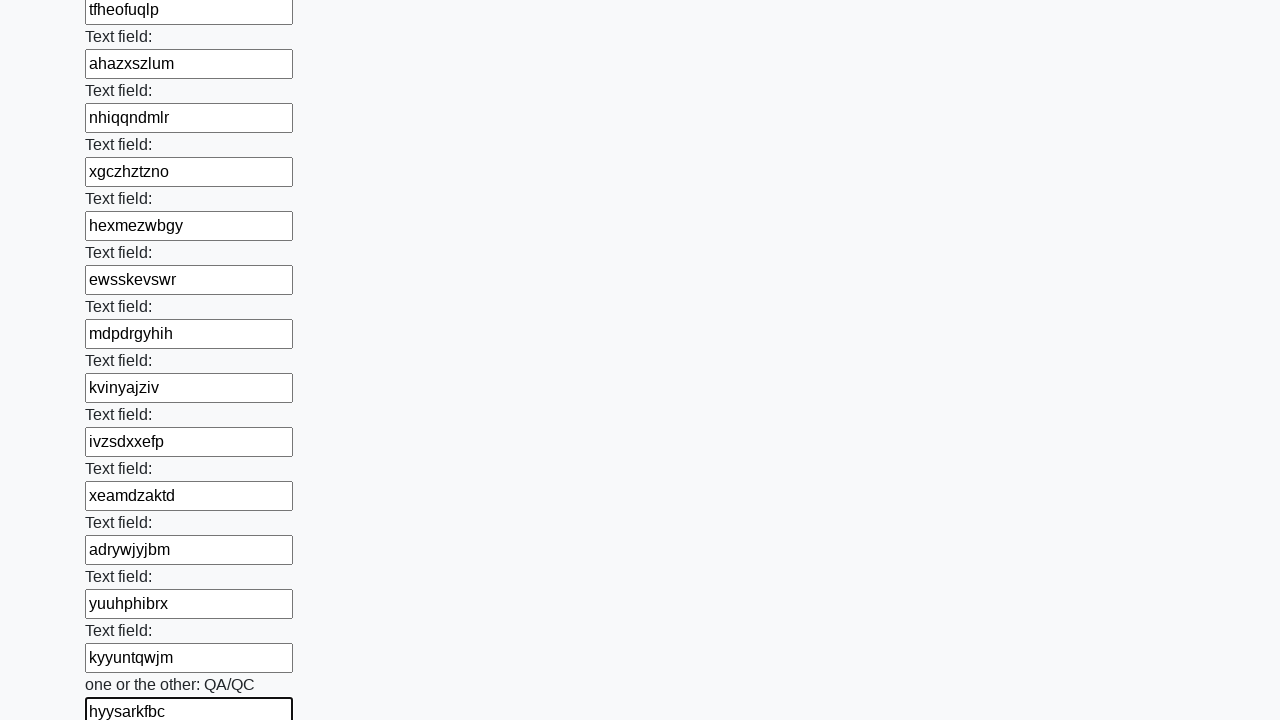

Filled a text input field with a randomly generated 10-character string on input[type="text"] >> nth=88
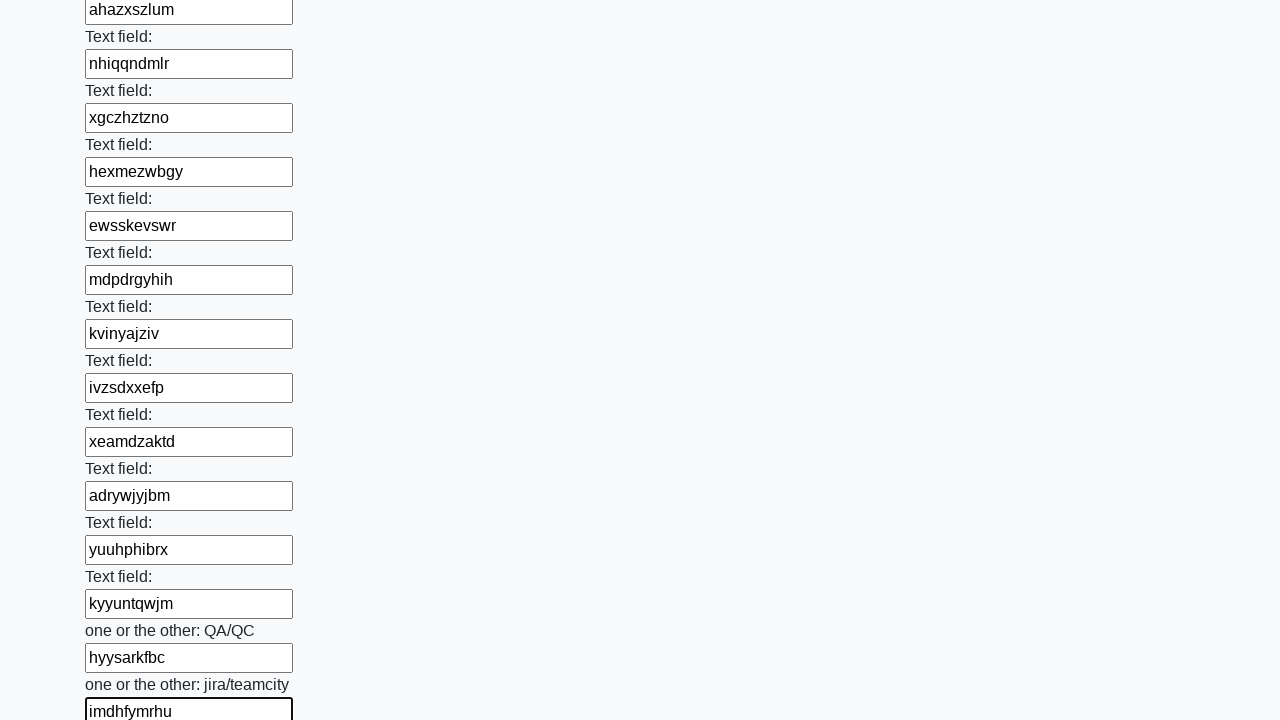

Filled a text input field with a randomly generated 10-character string on input[type="text"] >> nth=89
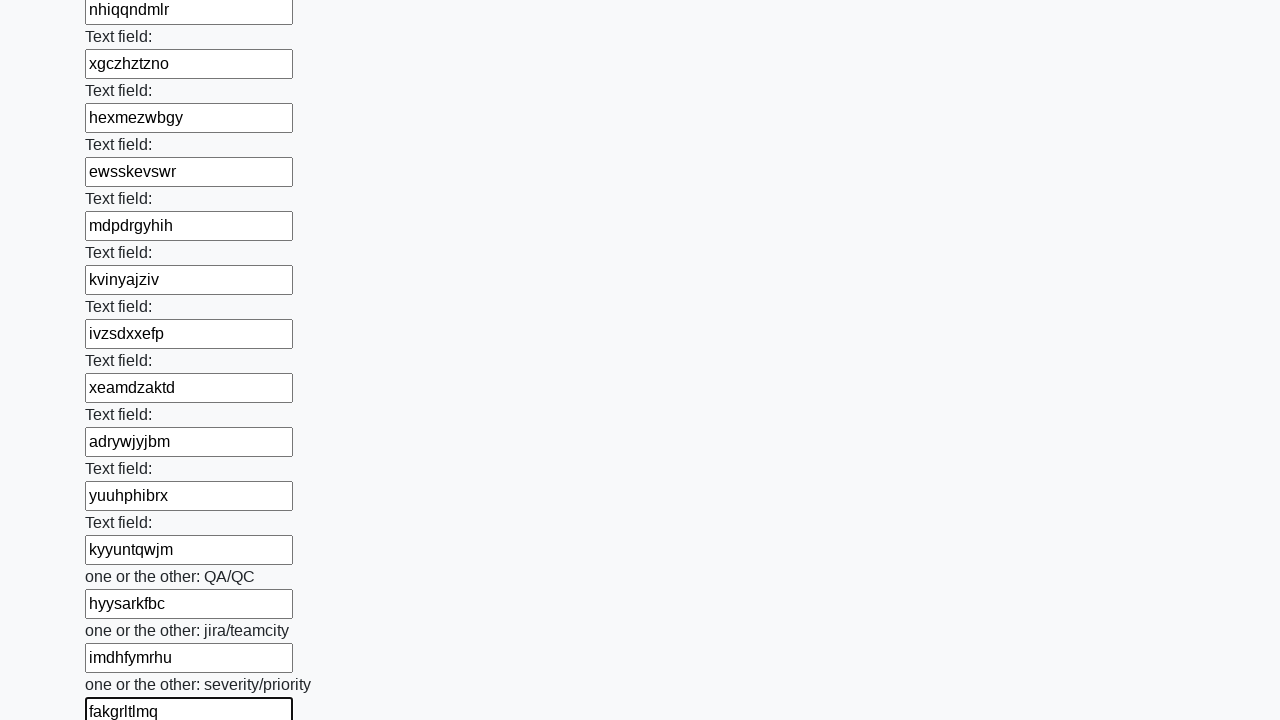

Filled a text input field with a randomly generated 10-character string on input[type="text"] >> nth=90
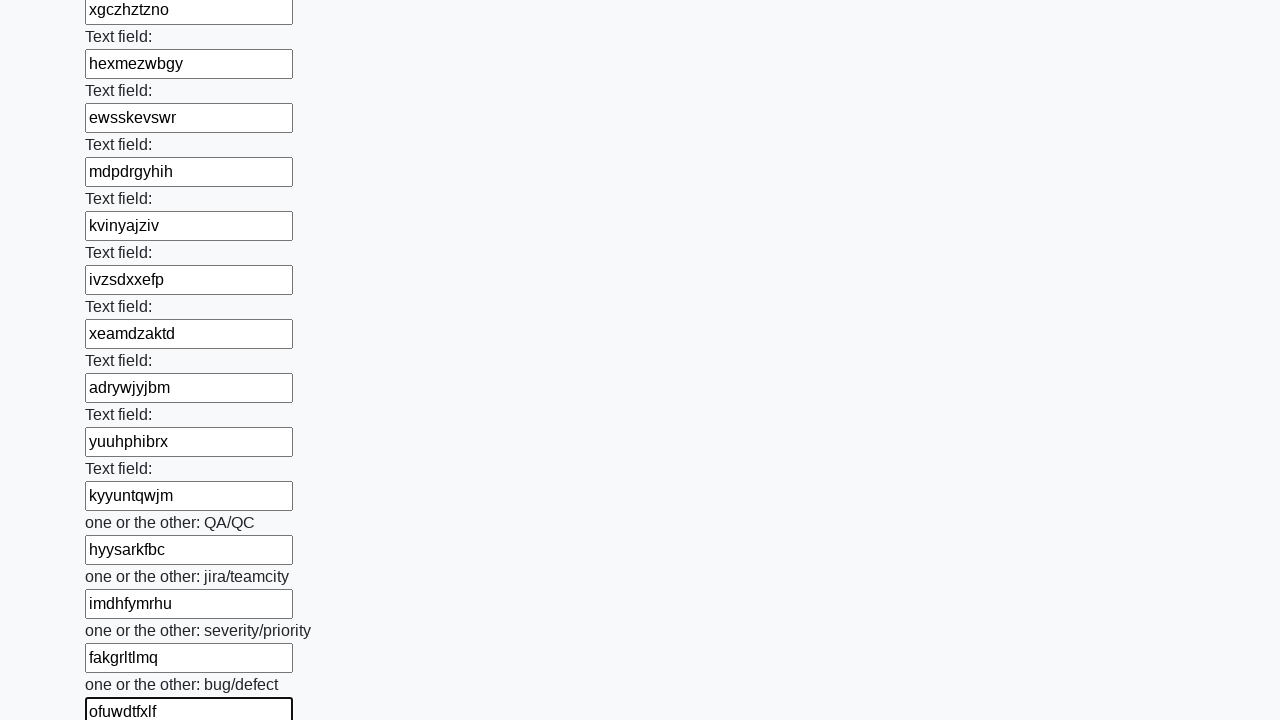

Filled a text input field with a randomly generated 10-character string on input[type="text"] >> nth=91
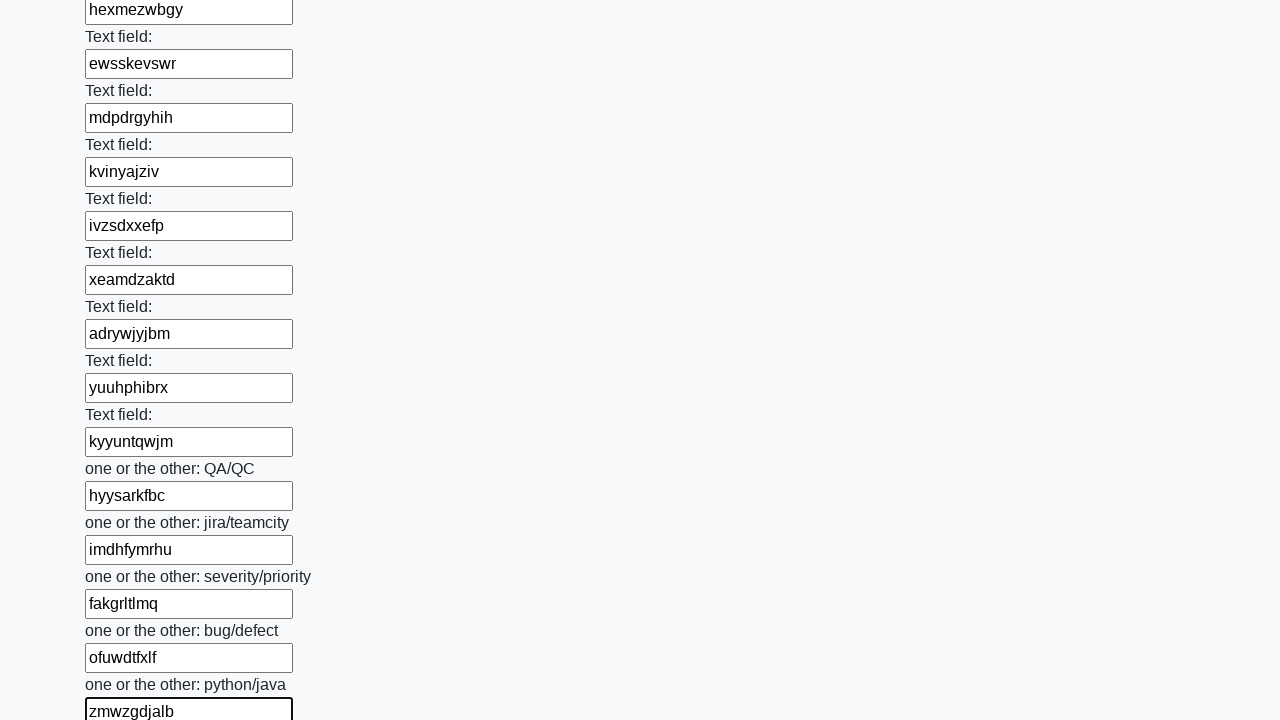

Filled a text input field with a randomly generated 10-character string on input[type="text"] >> nth=92
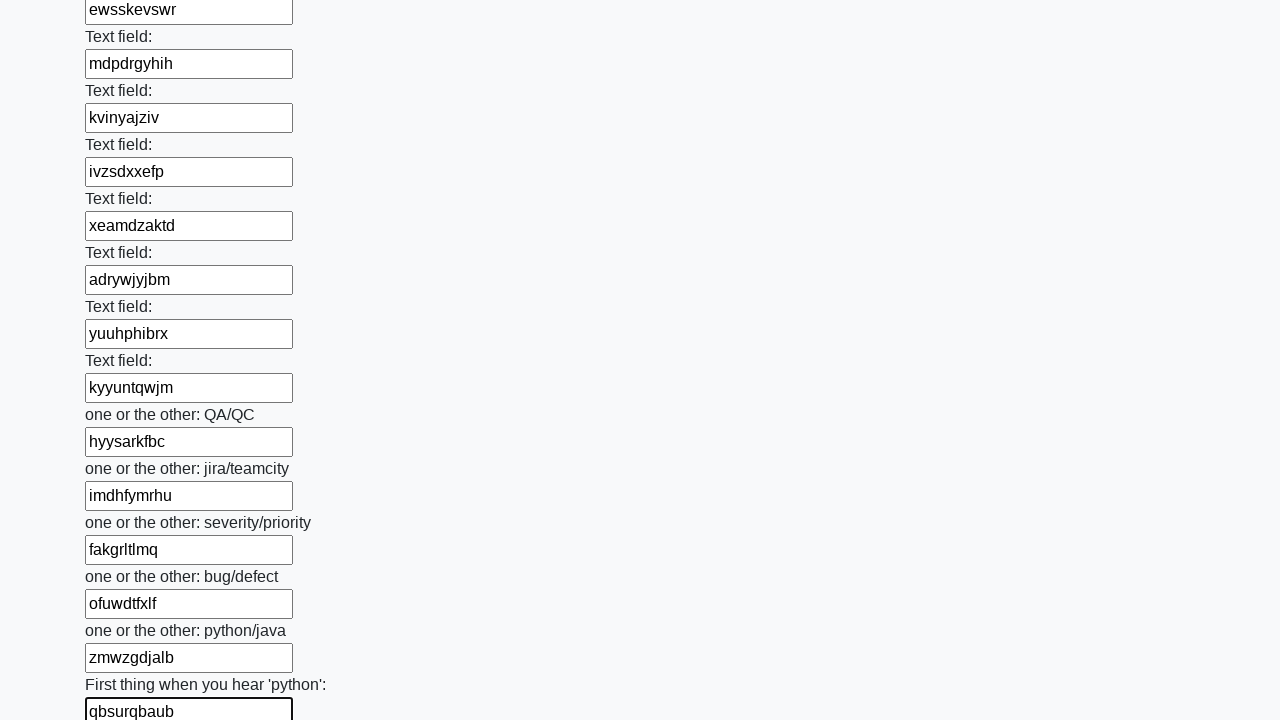

Filled a text input field with a randomly generated 10-character string on input[type="text"] >> nth=93
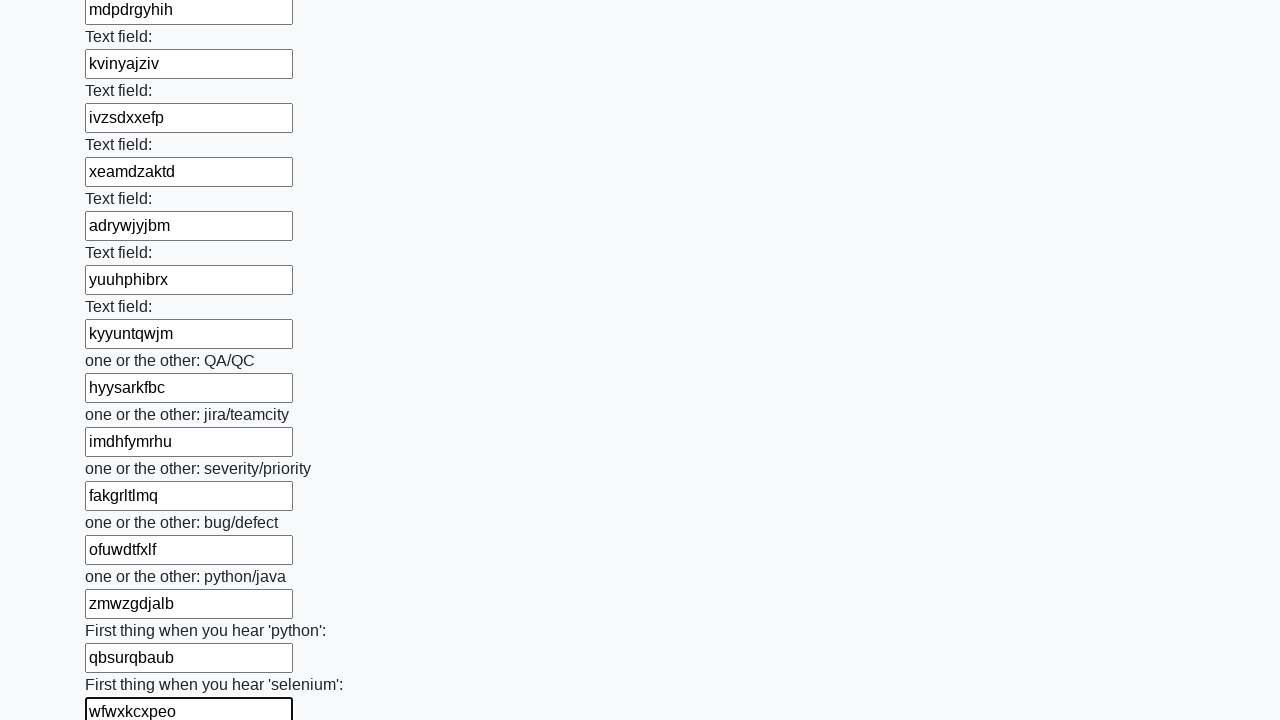

Filled a text input field with a randomly generated 10-character string on input[type="text"] >> nth=94
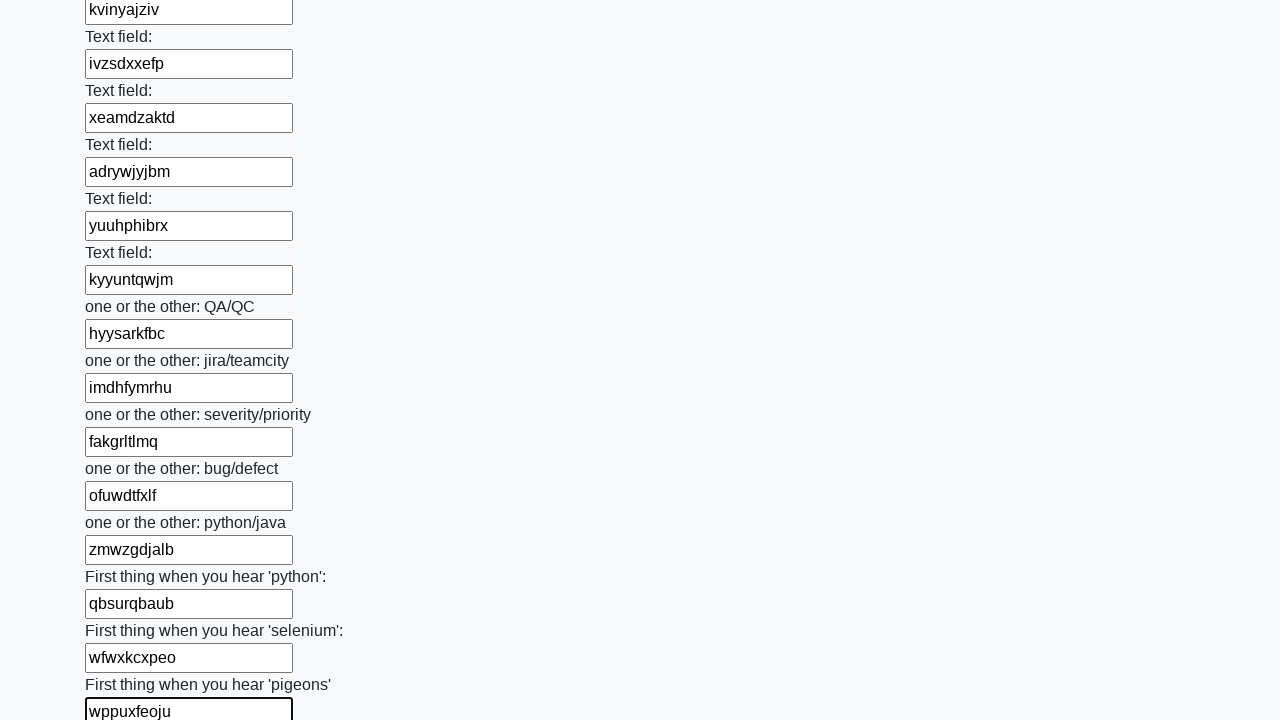

Filled a text input field with a randomly generated 10-character string on input[type="text"] >> nth=95
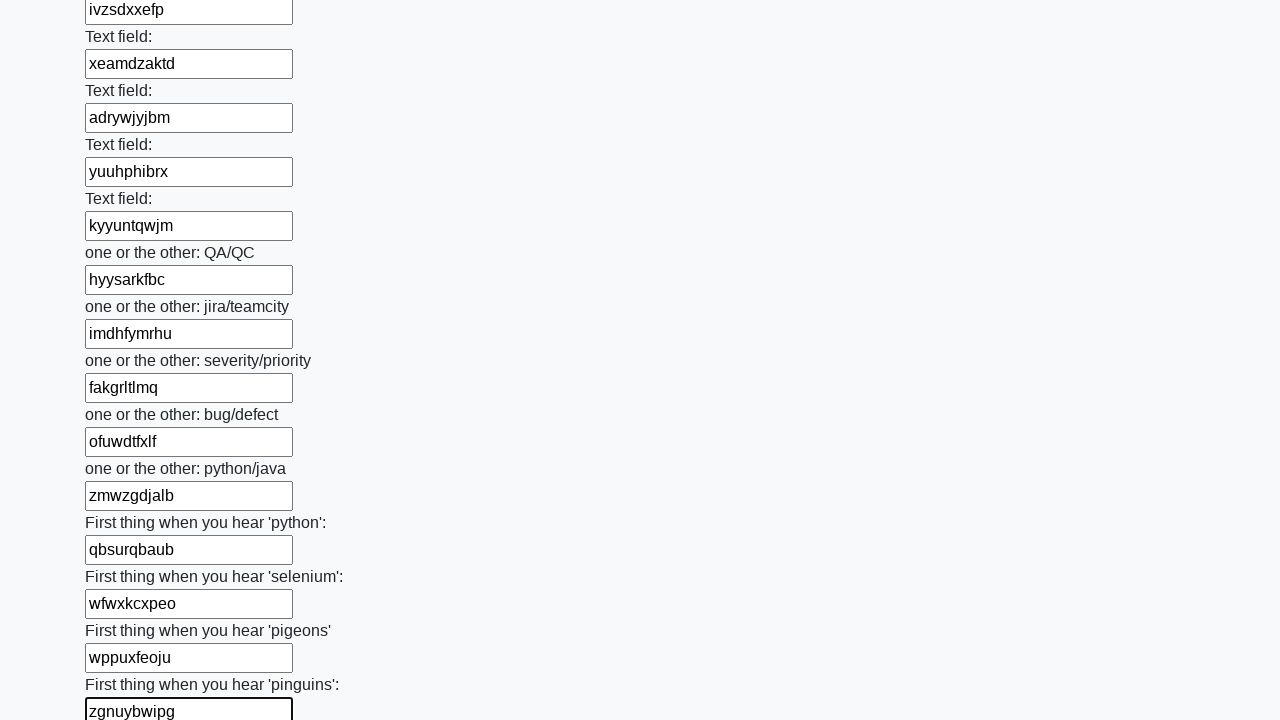

Filled a text input field with a randomly generated 10-character string on input[type="text"] >> nth=96
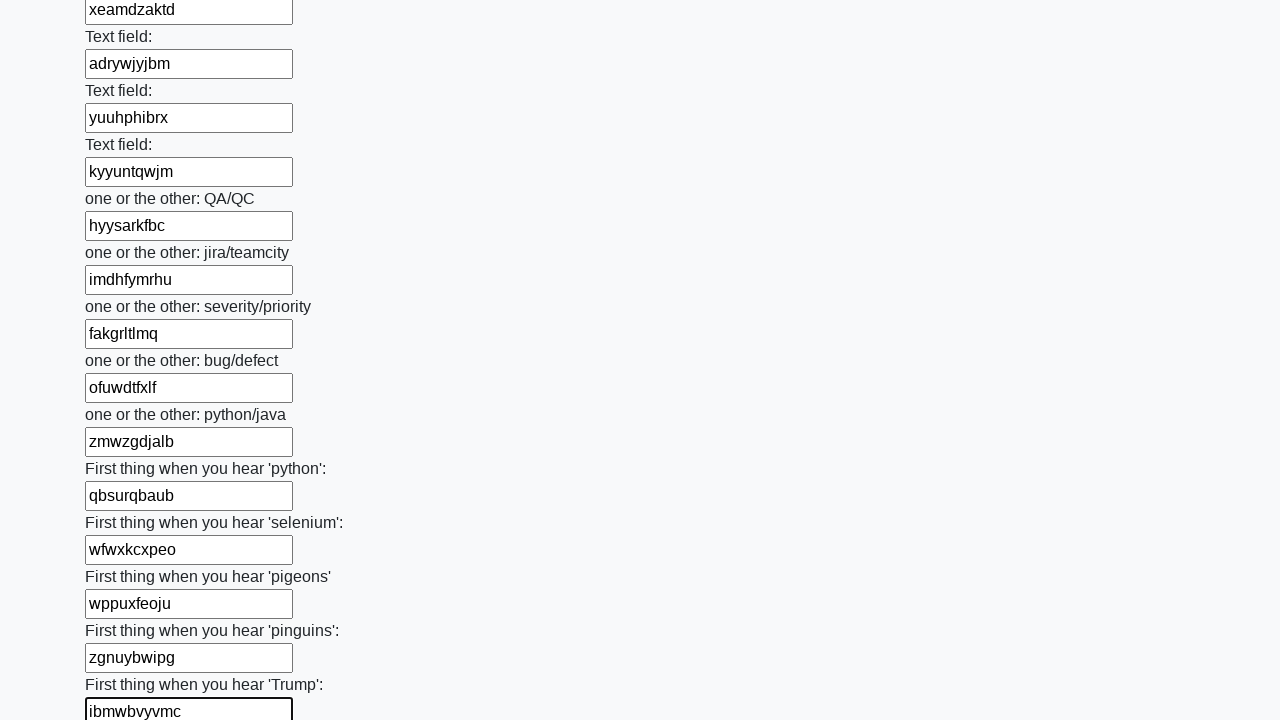

Filled a text input field with a randomly generated 10-character string on input[type="text"] >> nth=97
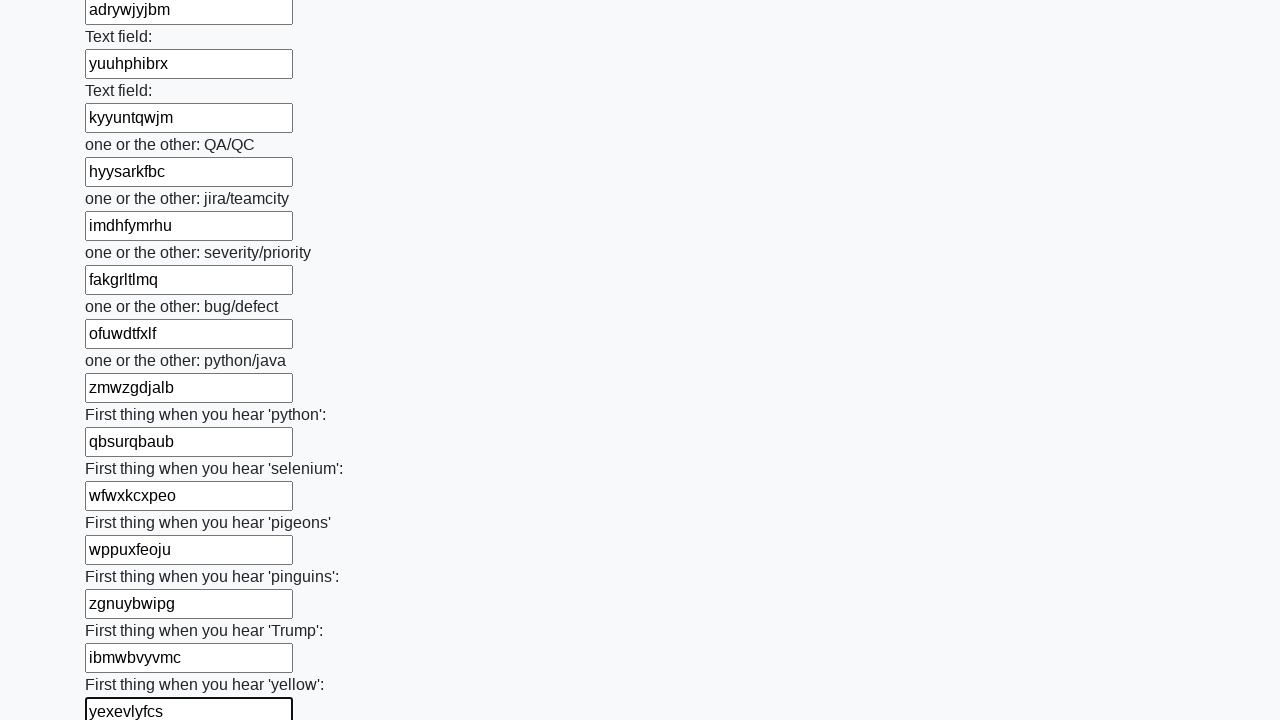

Filled a text input field with a randomly generated 10-character string on input[type="text"] >> nth=98
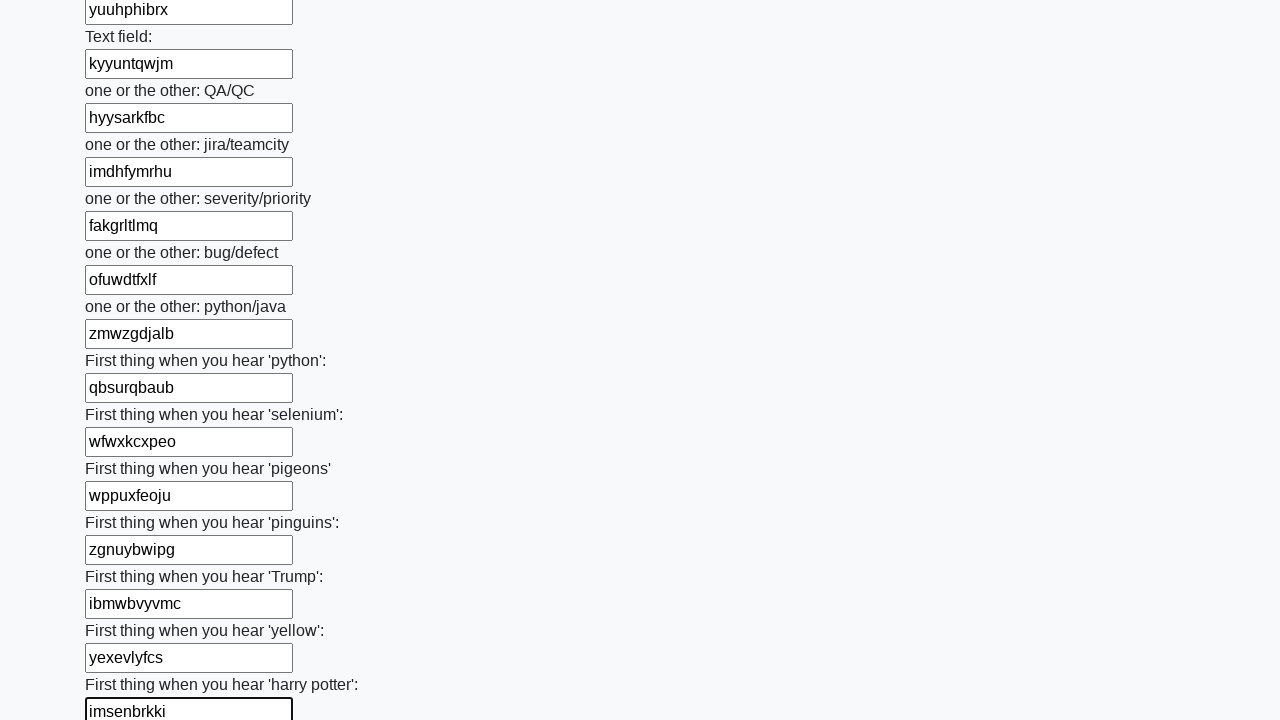

Filled a text input field with a randomly generated 10-character string on input[type="text"] >> nth=99
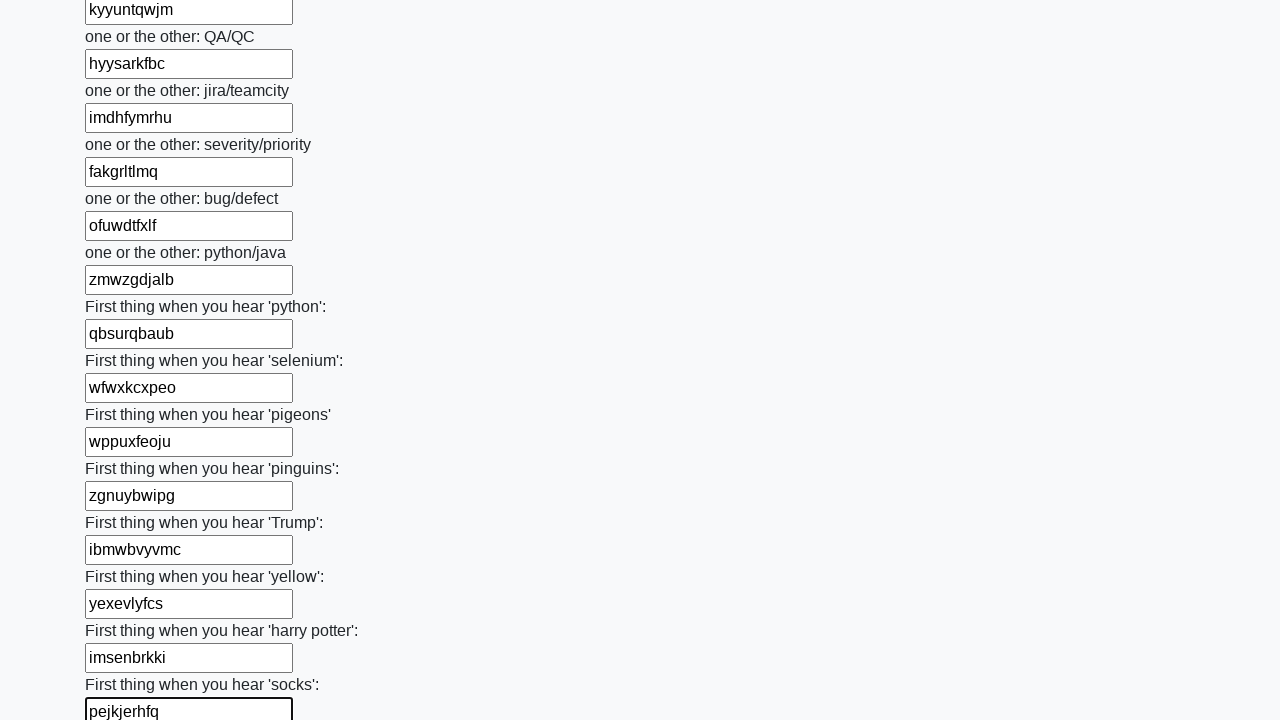

Clicked the submit button to submit the form at (123, 611) on button[type="submit"]
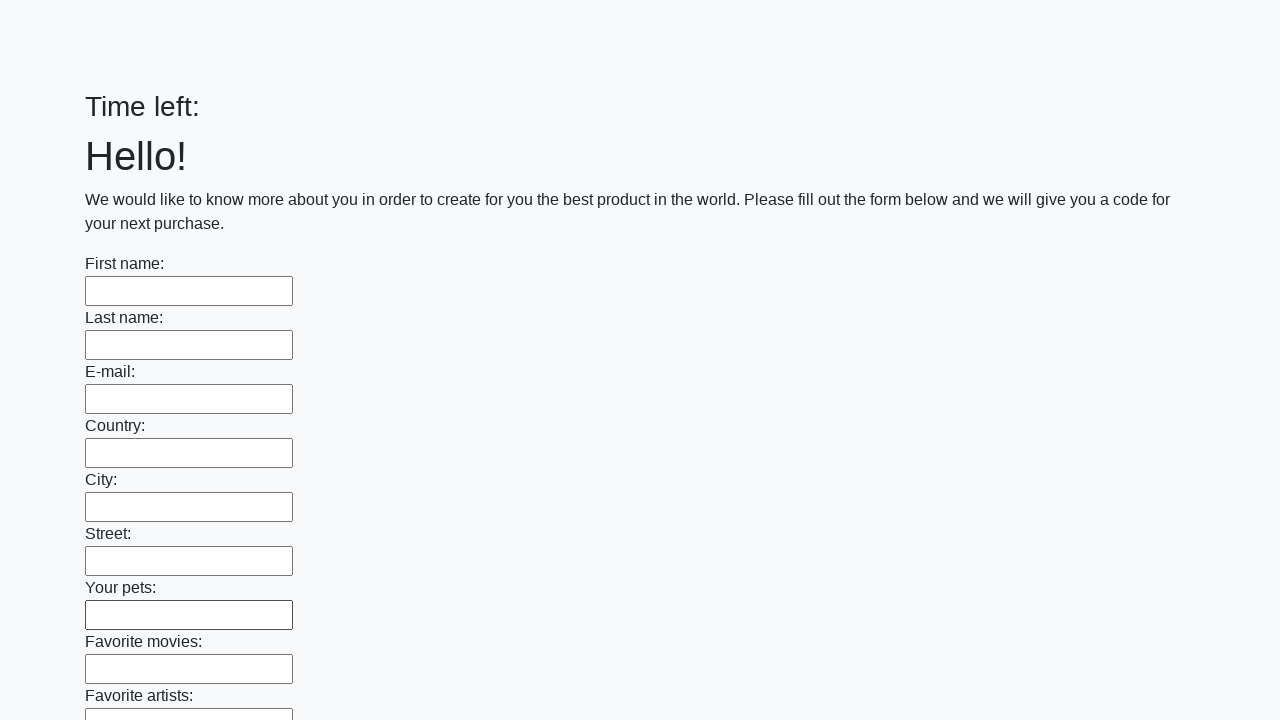

Waited 1000ms for form submission to complete
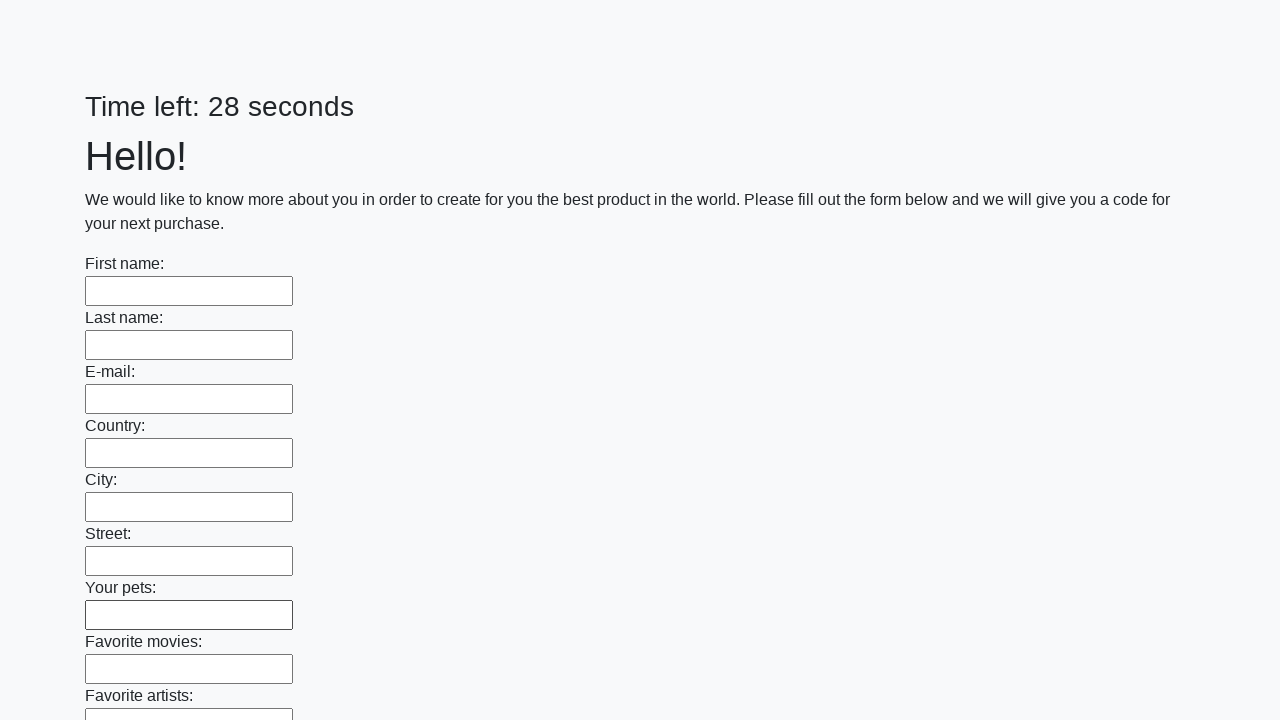

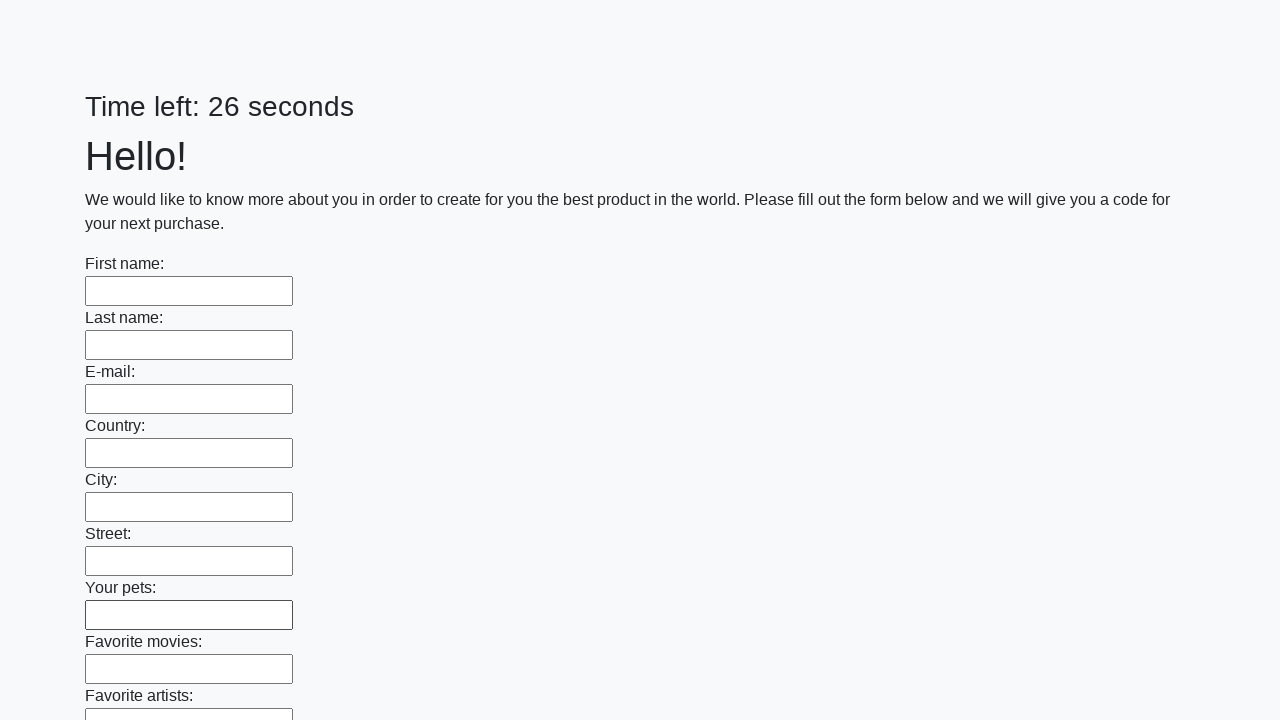